Navigates through Hacker News newest articles, loading multiple pages by clicking "More" until 100 articles are collected, and verifies they are sorted by timestamp in descending order (newest first).

Starting URL: https://news.ycombinator.com/newest

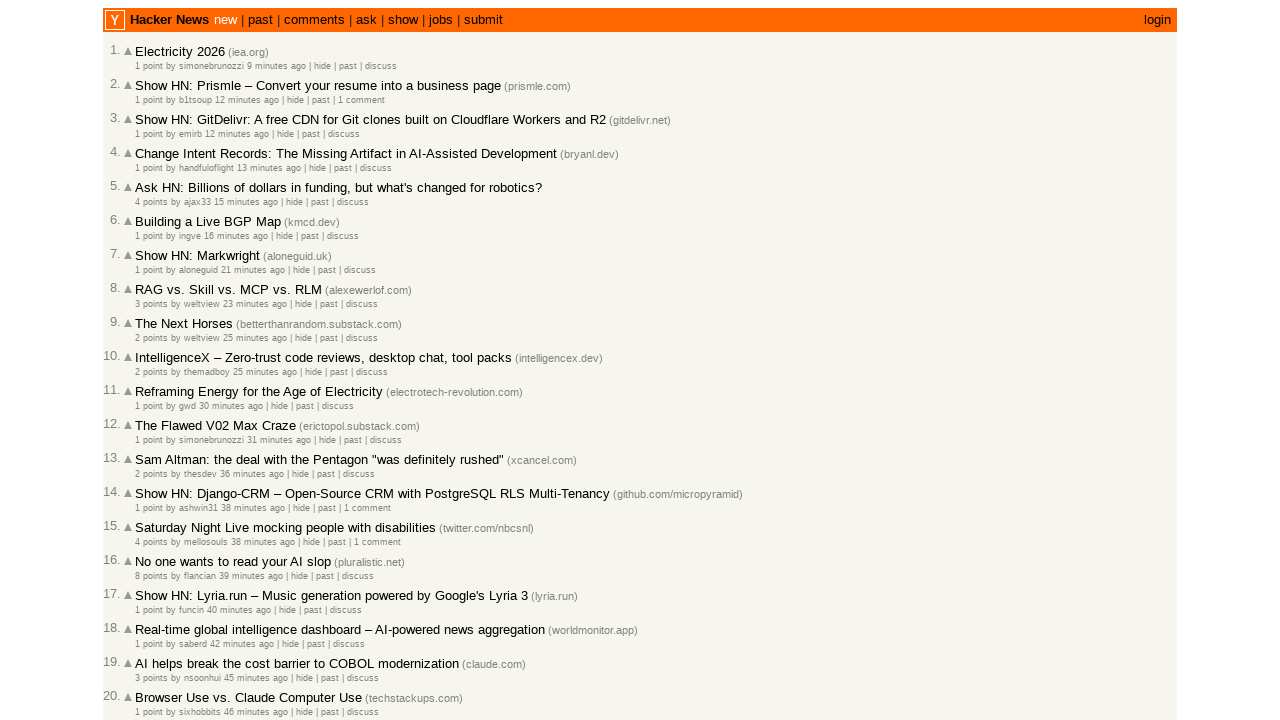

Waited for articles to load on the page
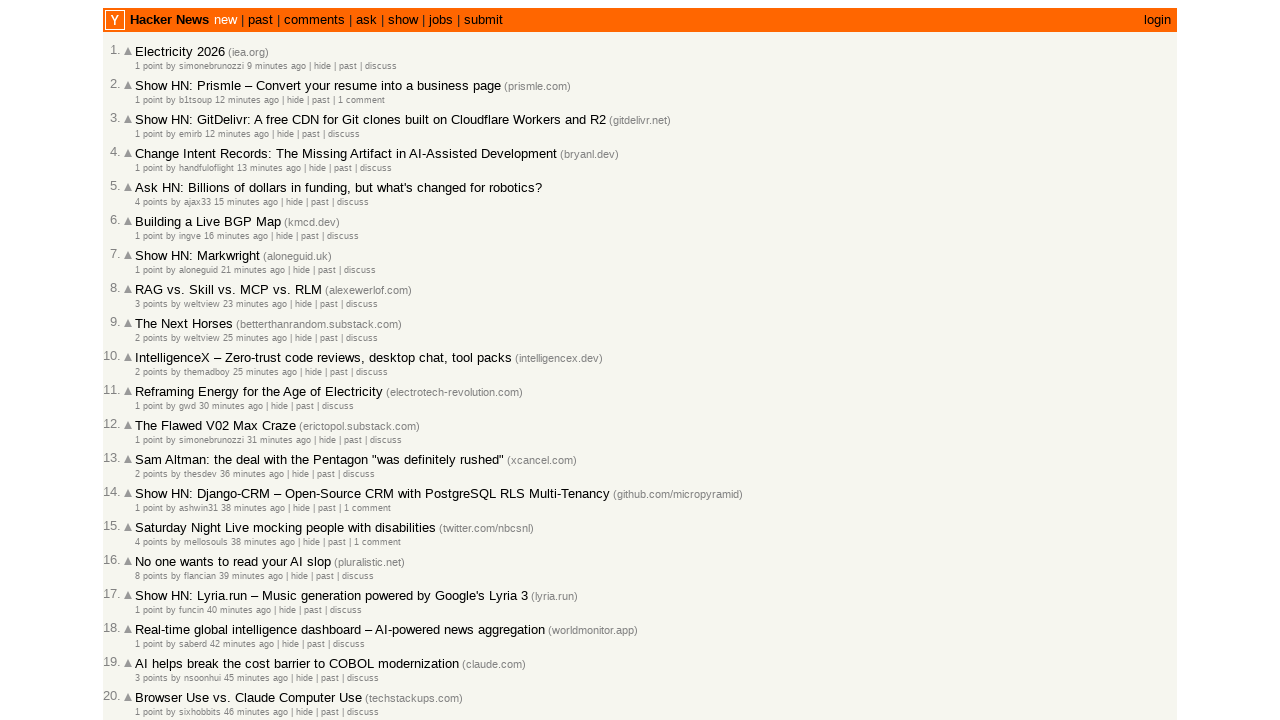

Retrieved all article elements from page (found 30 articles)
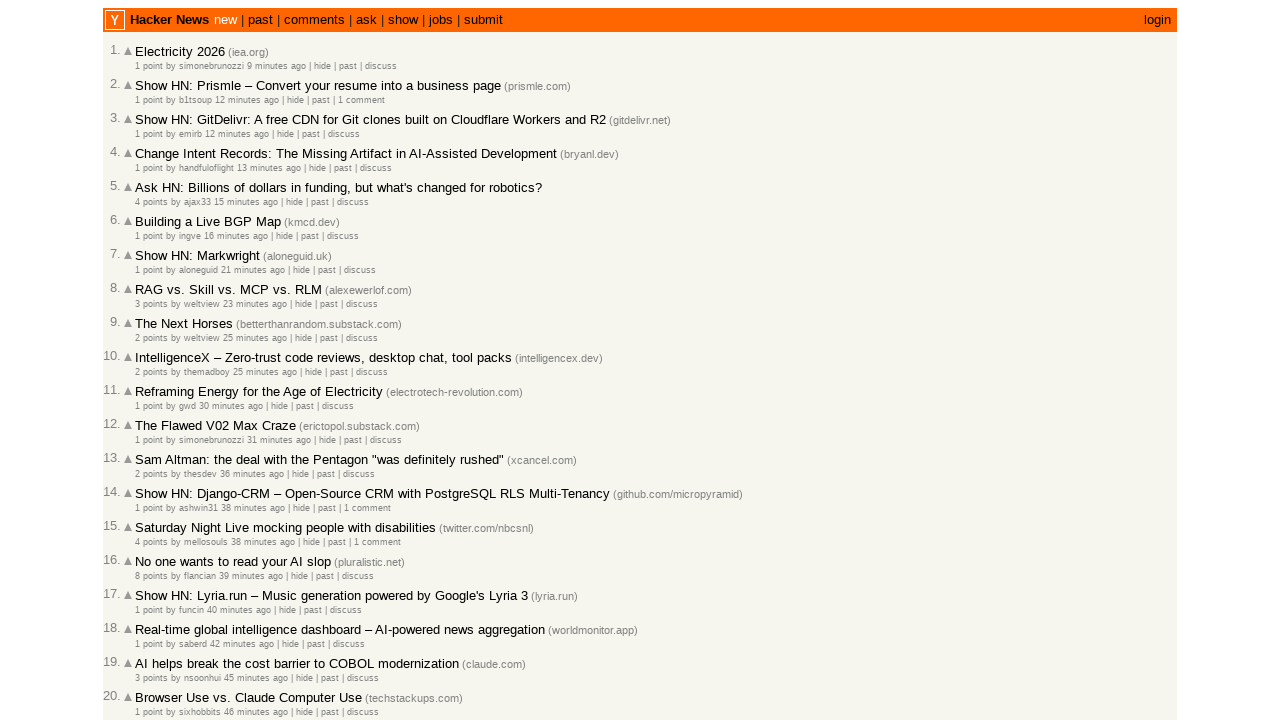

Retrieved all subtext elements containing timestamps (found 30 subtexts)
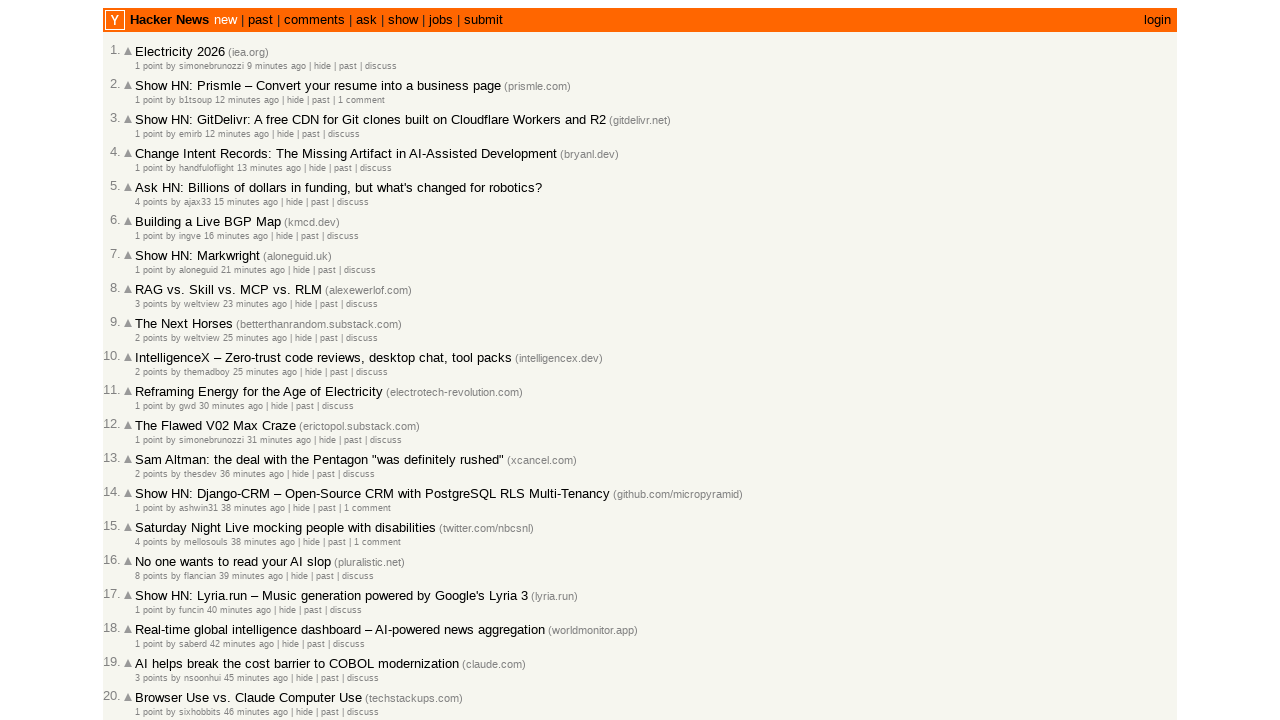

Extracted article 1: 'Electricity 2026' (ID: 47216416) with timestamp 1772449489.0
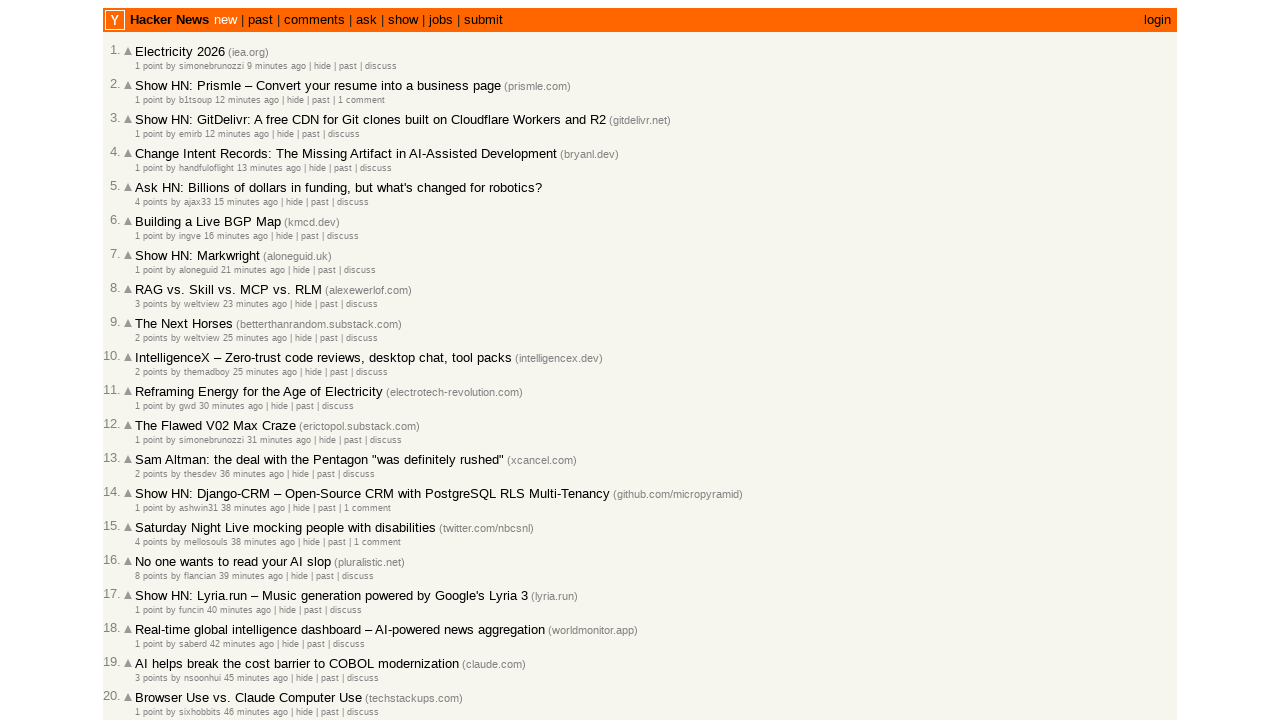

Extracted article 2: 'Show HN: Prismle – Convert your resume into a business page' (ID: 47216385) with timestamp 1772449285.0
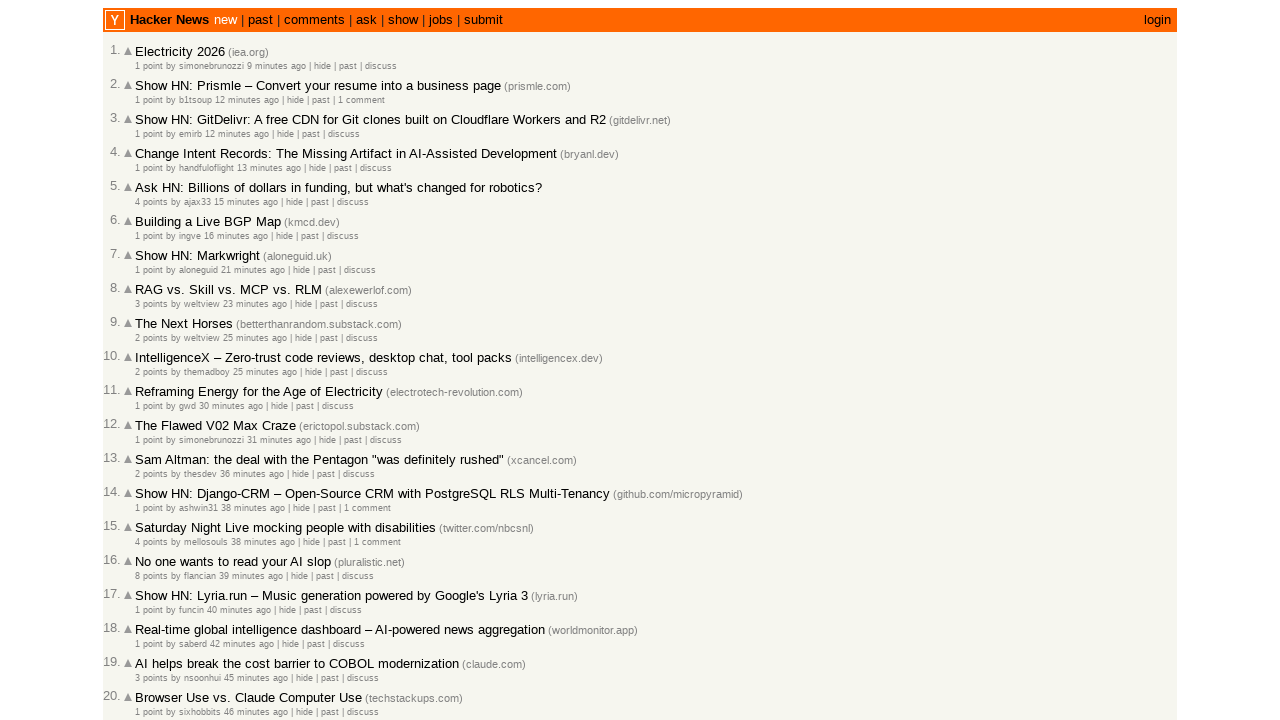

Extracted article 3: 'Show HN: GitDelivr: A free CDN for Git clones built on Cloudflare Workers and R2' (ID: 47216384) with timestamp 1772449282.0
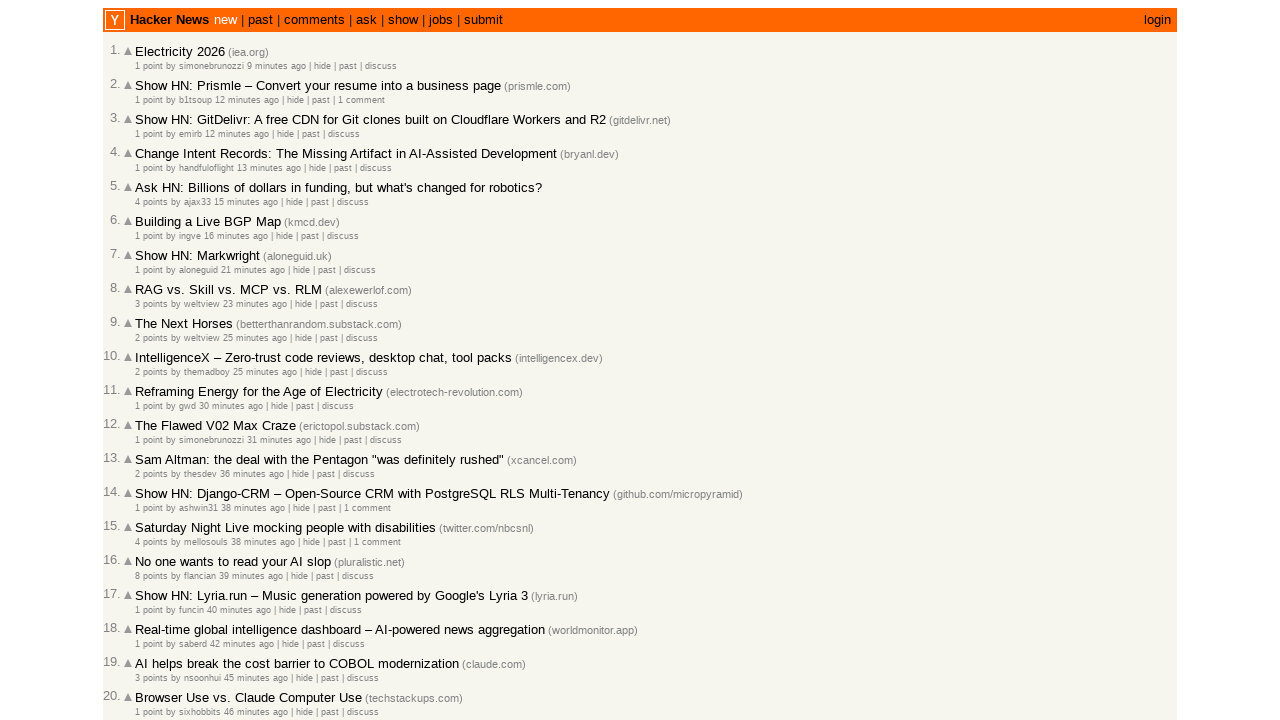

Extracted article 4: 'Change Intent Records: The Missing Artifact in AI-Assisted Development' (ID: 47216376) with timestamp 1772449202.0
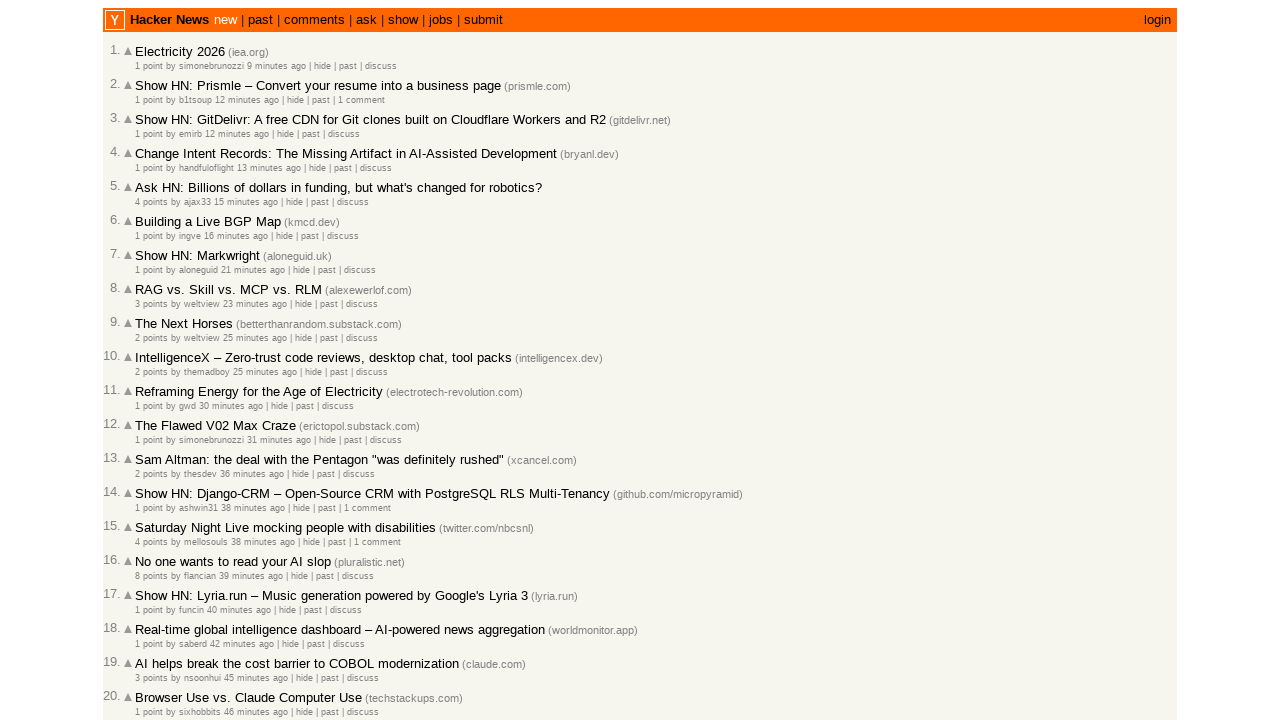

Extracted article 5: 'Ask HN: Billions of dollars in funding, but what's changed for robotics?' (ID: 47216355) with timestamp 1772449090.0
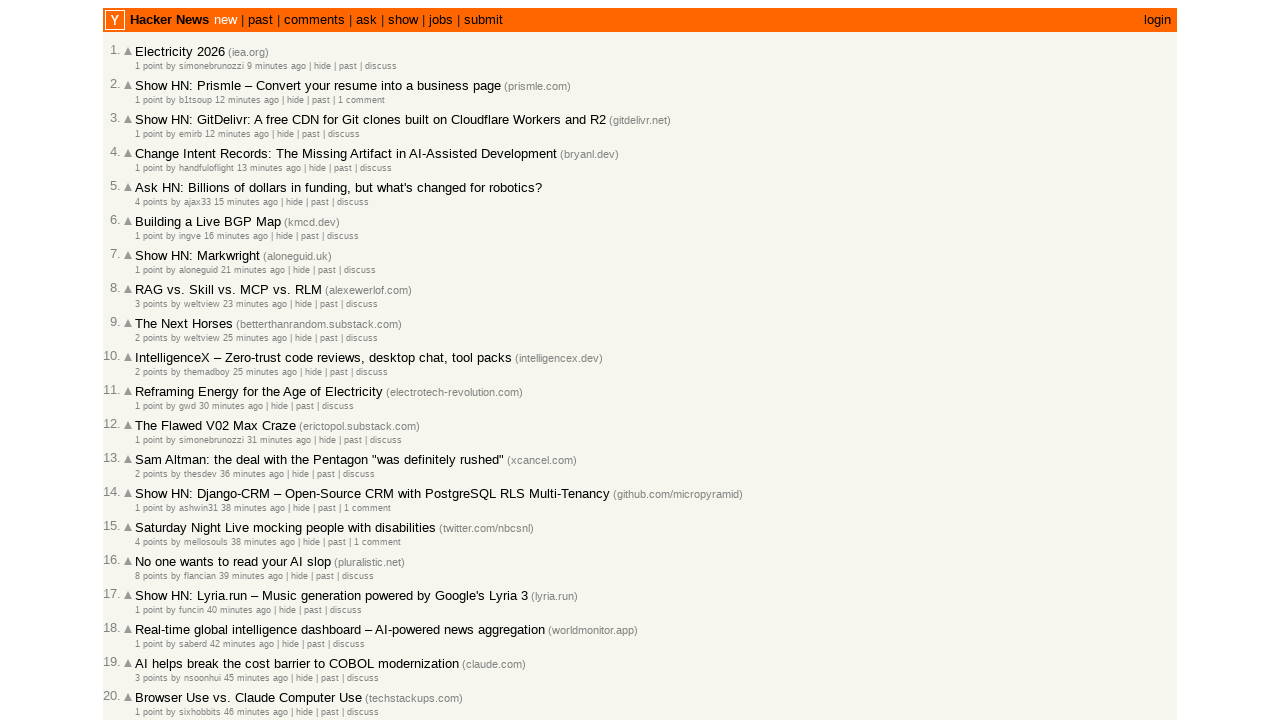

Extracted article 6: 'Building a Live BGP Map' (ID: 47216351) with timestamp 1772449067.0
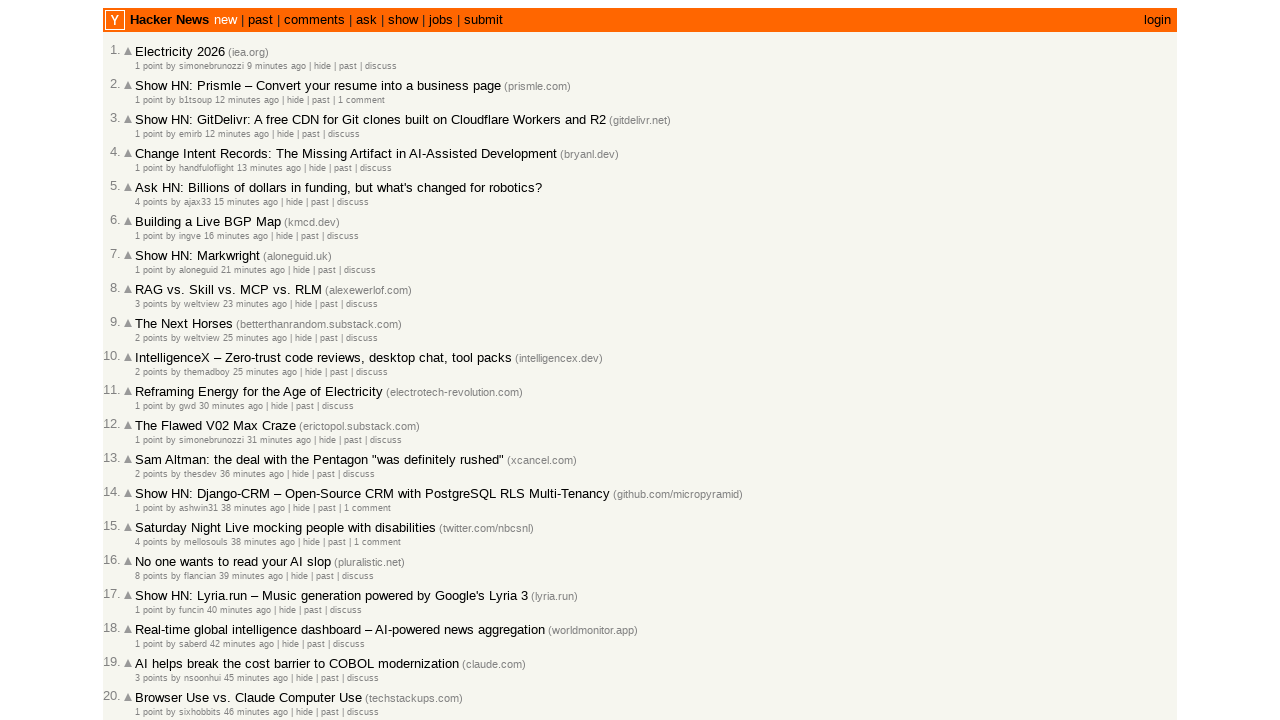

Extracted article 7: 'Show HN: Markwright' (ID: 47216290) with timestamp 1772448717.0
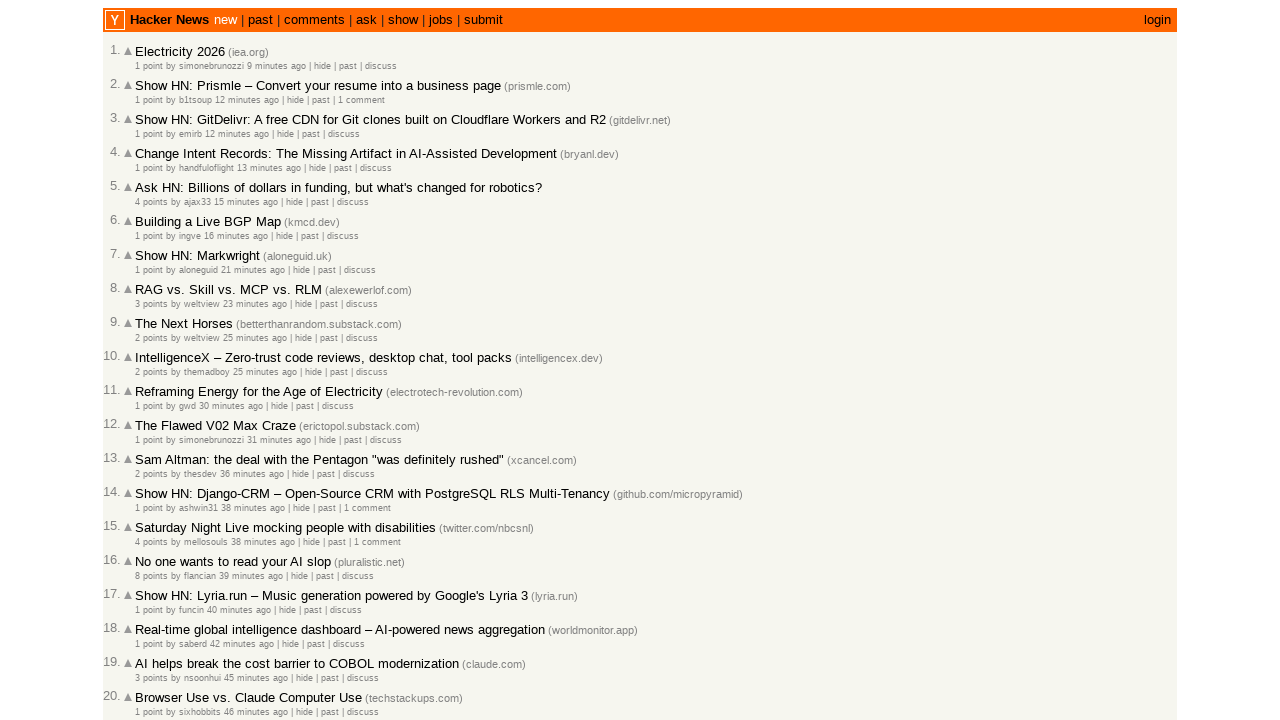

Extracted article 8: 'RAG vs. Skill vs. MCP vs. RLM' (ID: 47216273) with timestamp 1772448592.0
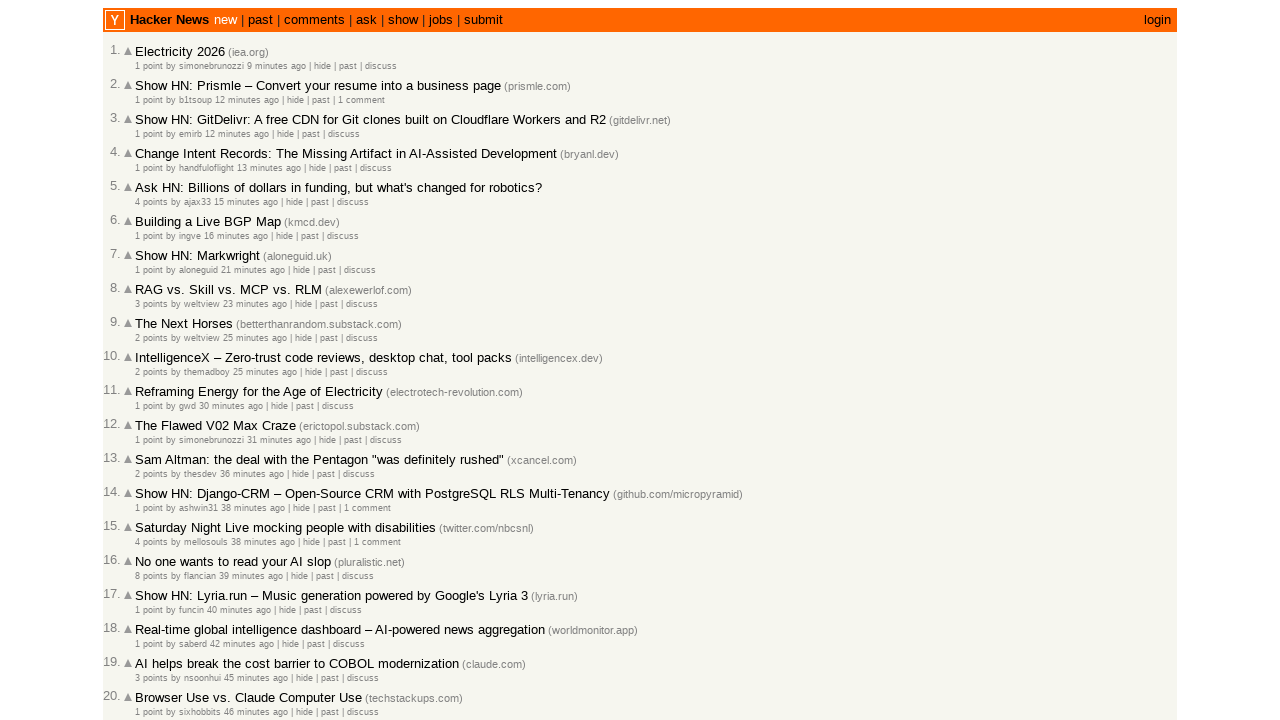

Extracted article 9: 'The Next Horses' (ID: 47216266) with timestamp 1772448519.0
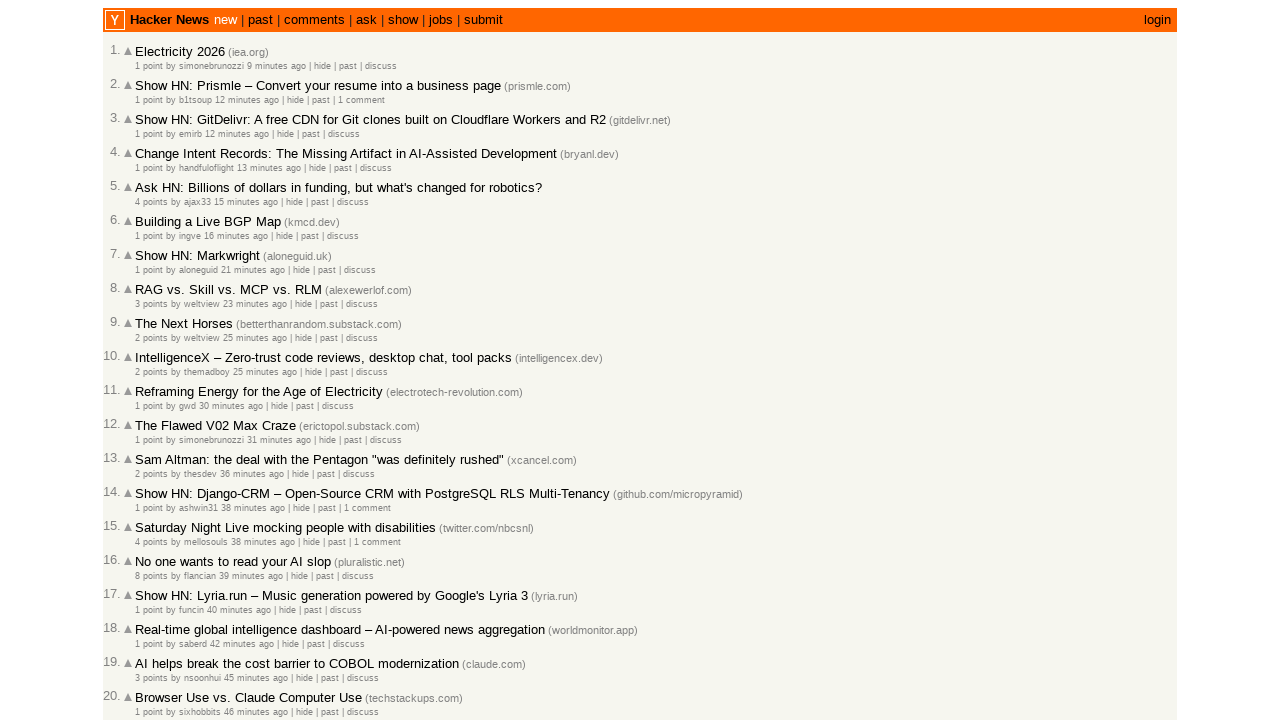

Extracted article 10: 'IntelligenceX – Zero-trust code reviews, desktop chat, tool packs' (ID: 47216264) with timestamp 1772448518.0
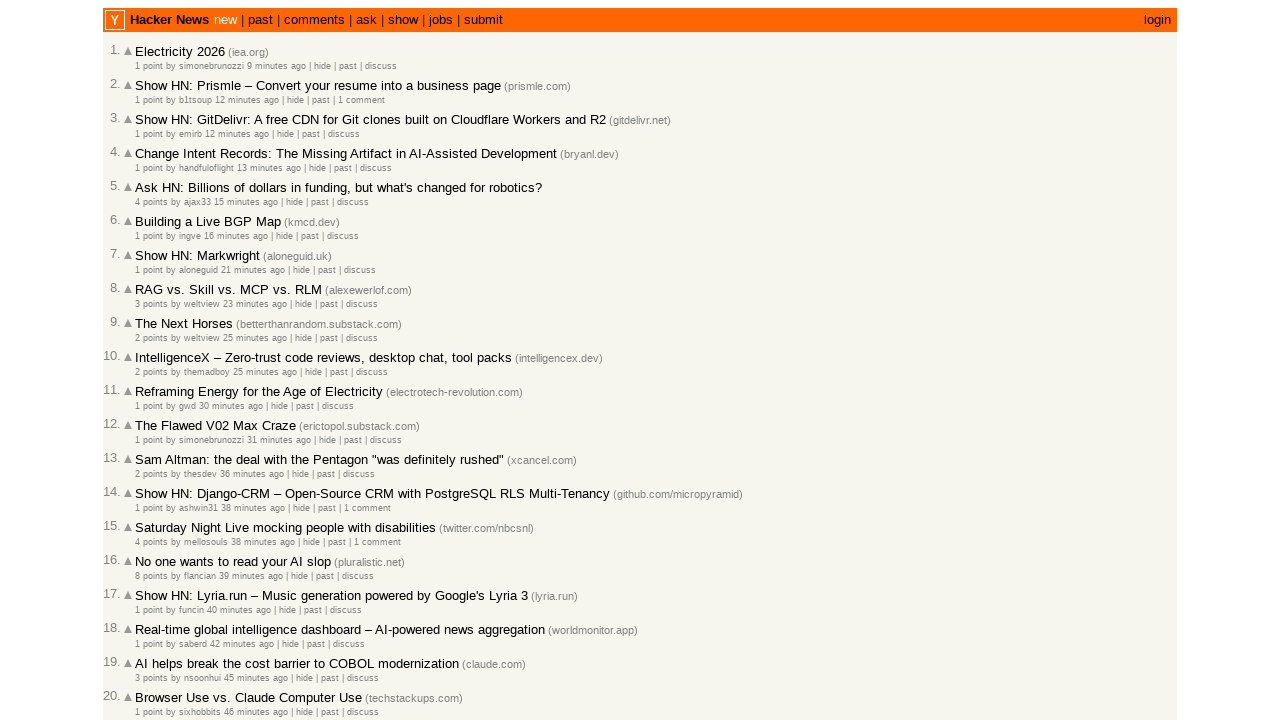

Extracted article 11: 'Reframing Energy for the Age of Electricity' (ID: 47216203) with timestamp 1772448182.0
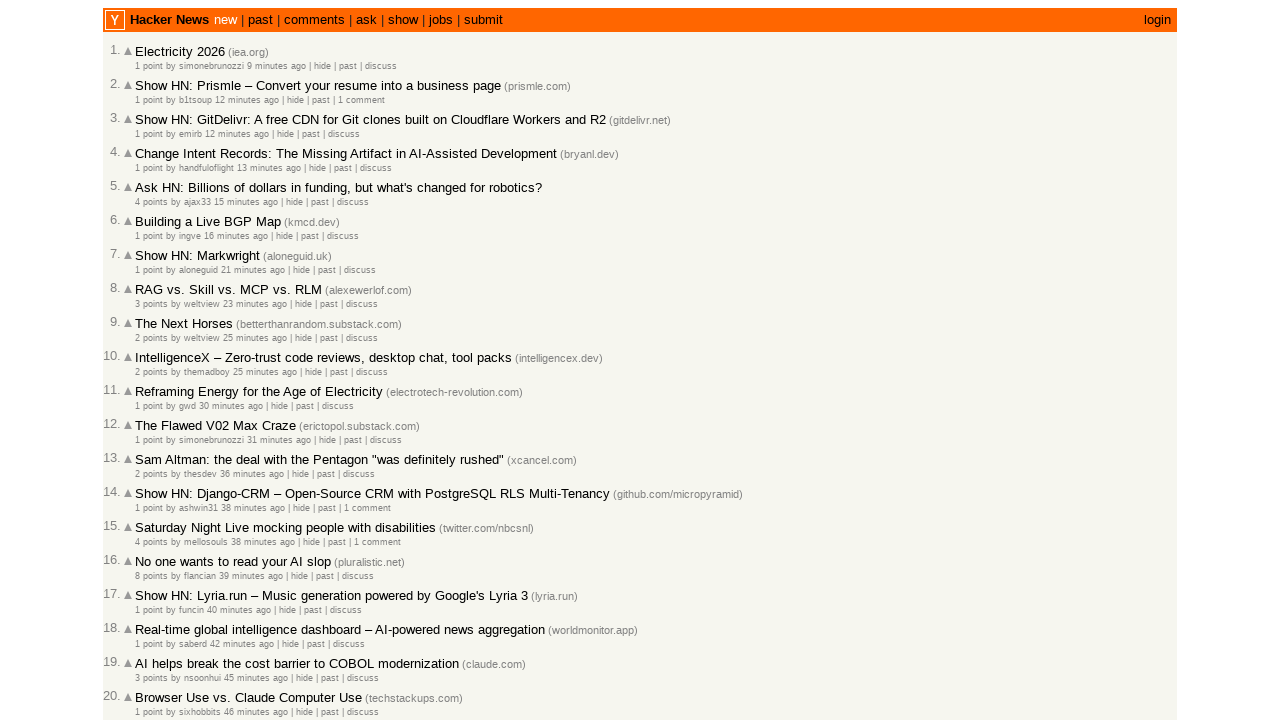

Extracted article 12: 'The Flawed V02 Max Craze' (ID: 47216196) with timestamp 1772448132.0
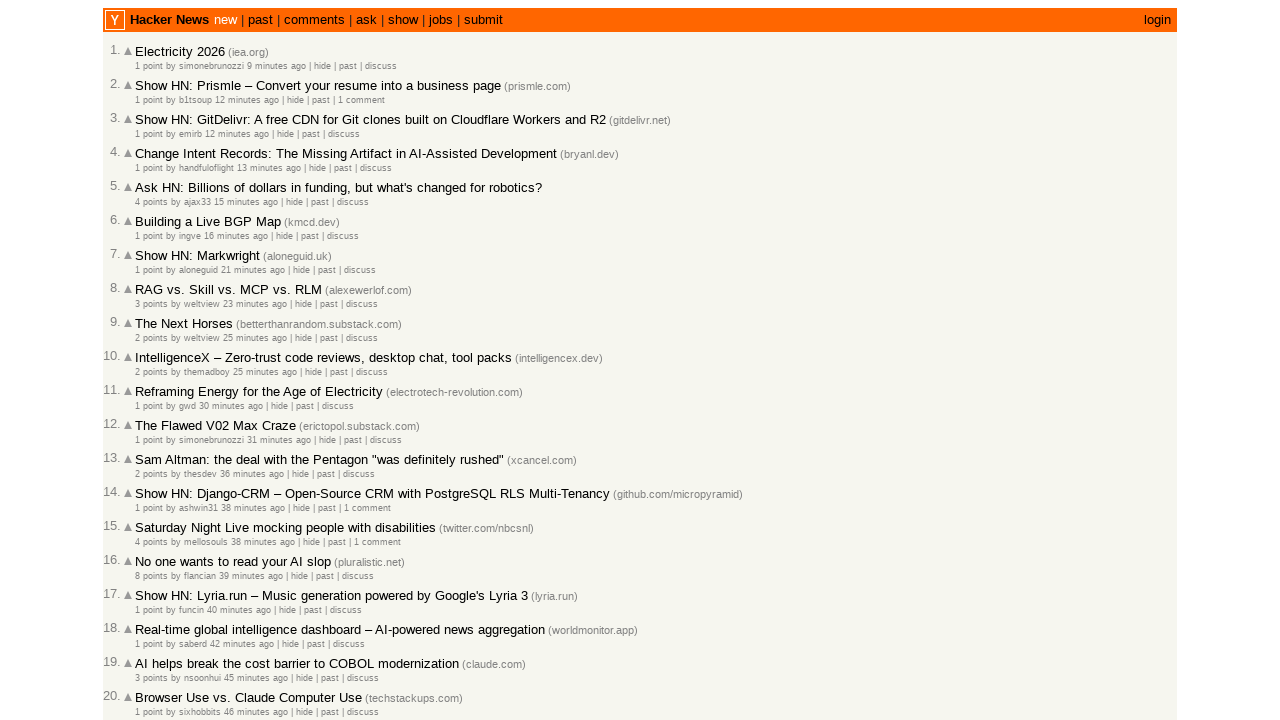

Extracted article 13: 'Sam Altman: the deal with the Pentagon "was definitely rushed"' (ID: 47216161) with timestamp 1772447815.0
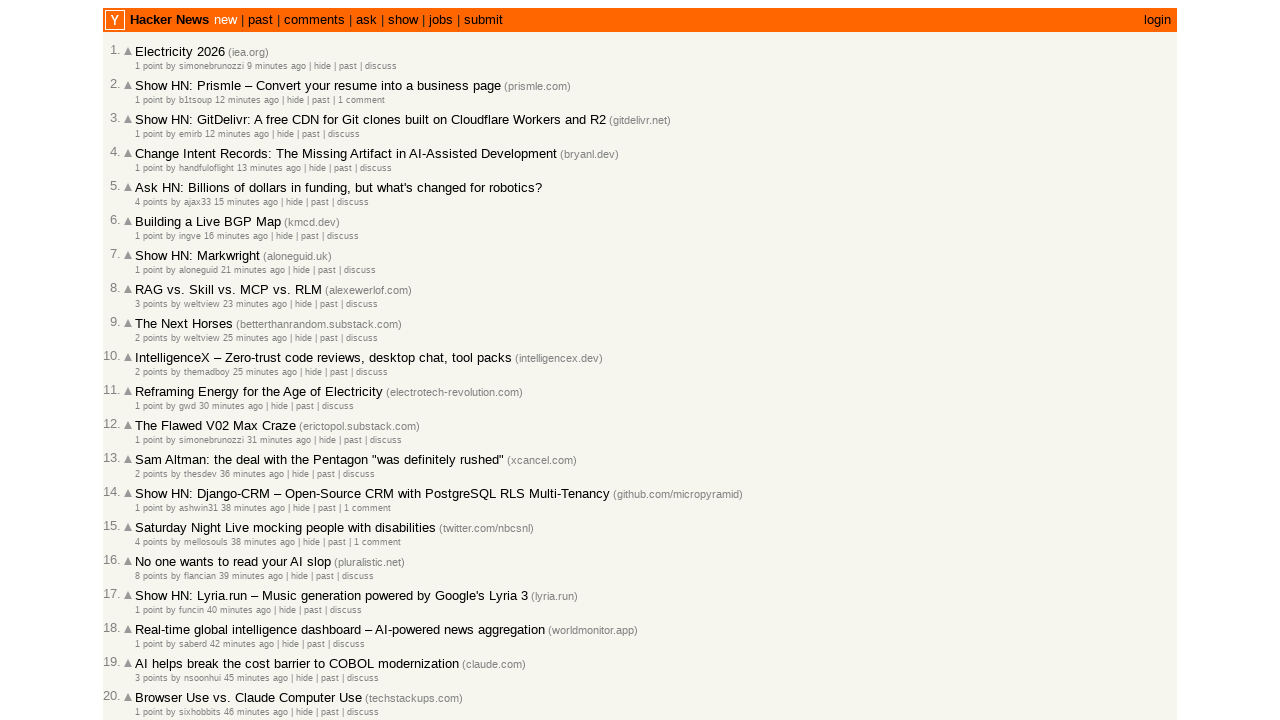

Extracted article 14: 'Show HN: Django-CRM – Open-Source CRM with PostgreSQL RLS Multi-Tenancy' (ID: 47216153) with timestamp 1772447748.0
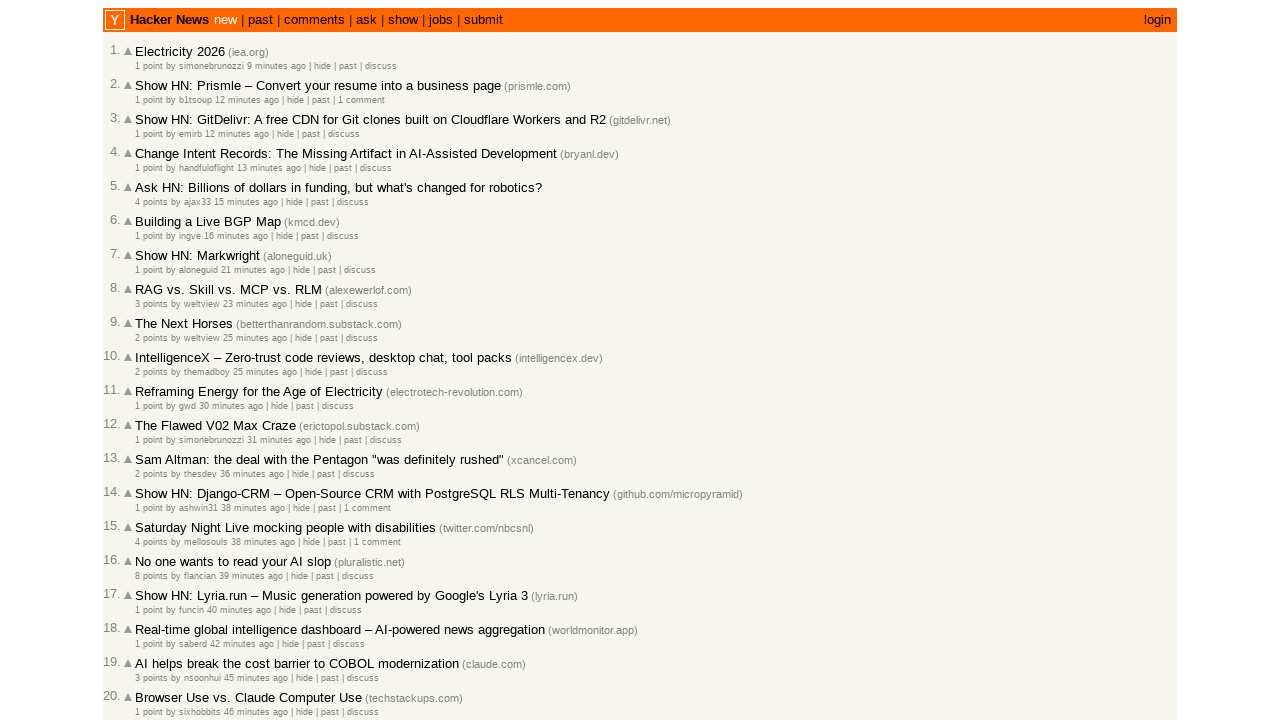

Extracted article 15: 'Saturday Night Live mocking people with disabilities' (ID: 47216151) with timestamp 1772447731.0
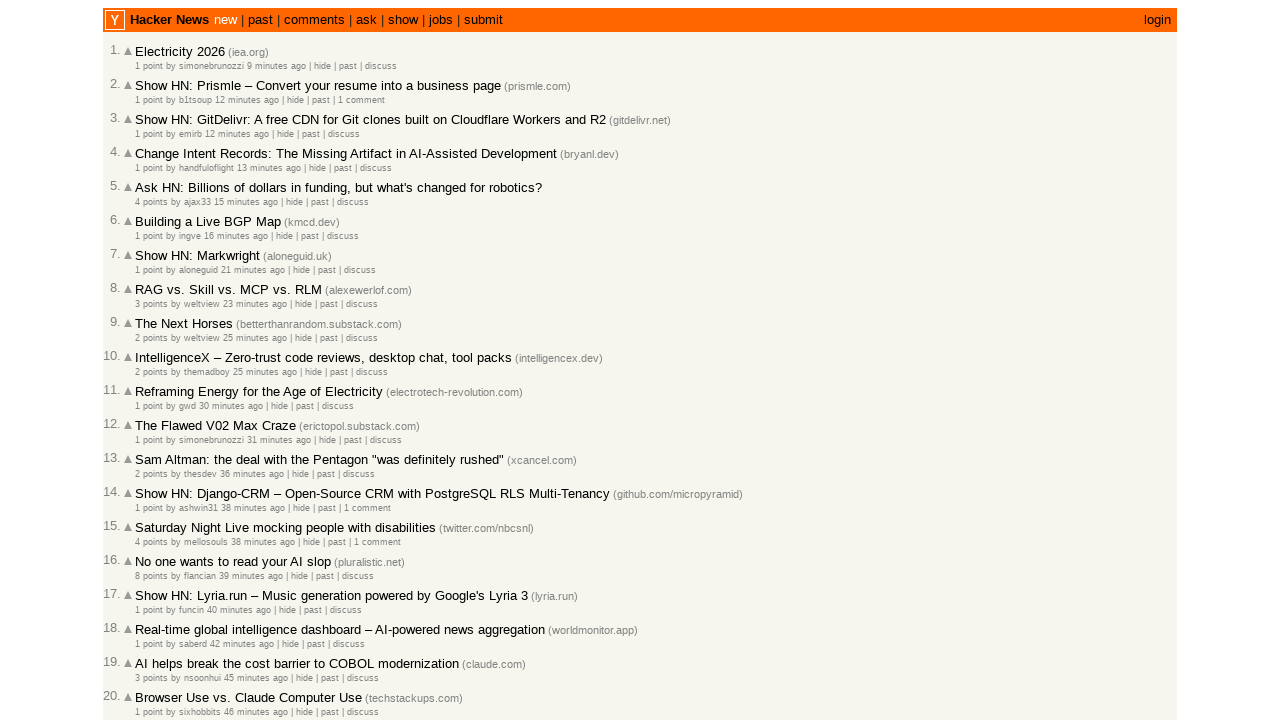

Extracted article 16: 'No one wants to read your AI slop' (ID: 47216142) with timestamp 1772447665.0
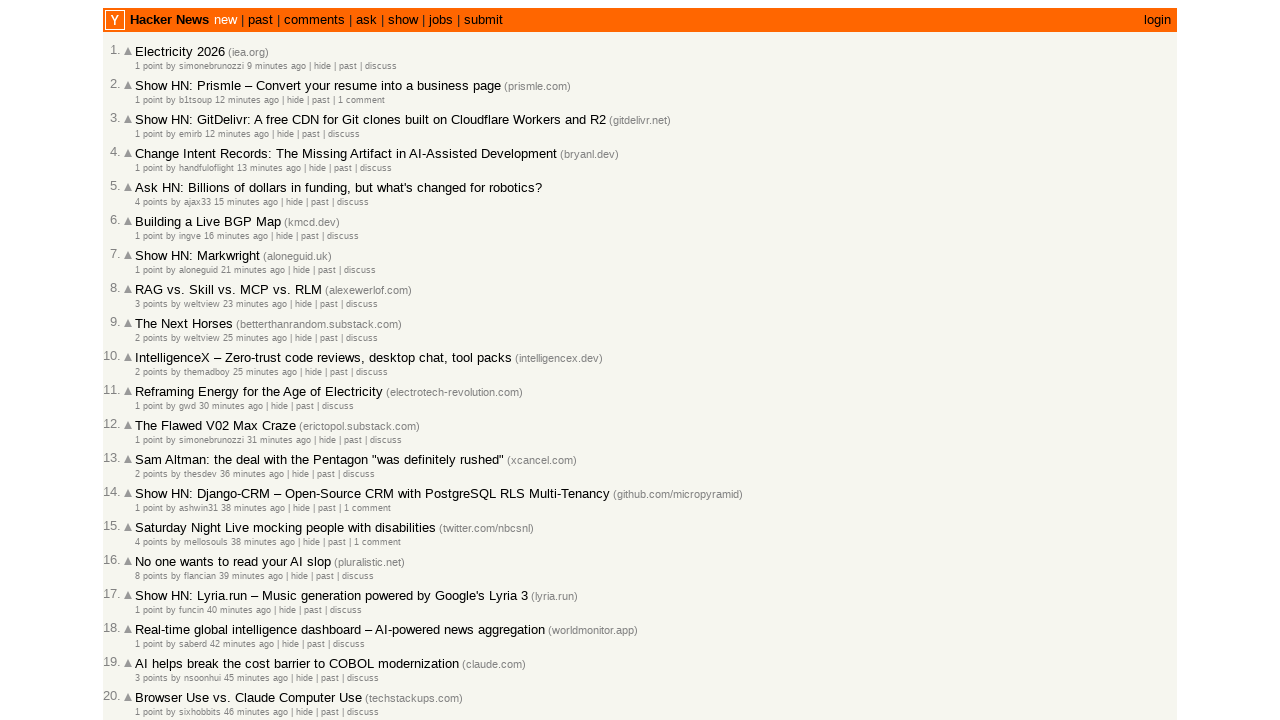

Extracted article 17: 'Show HN: Lyria.run – Music generation powered by Google's Lyria 3' (ID: 47216132) with timestamp 1772447617.0
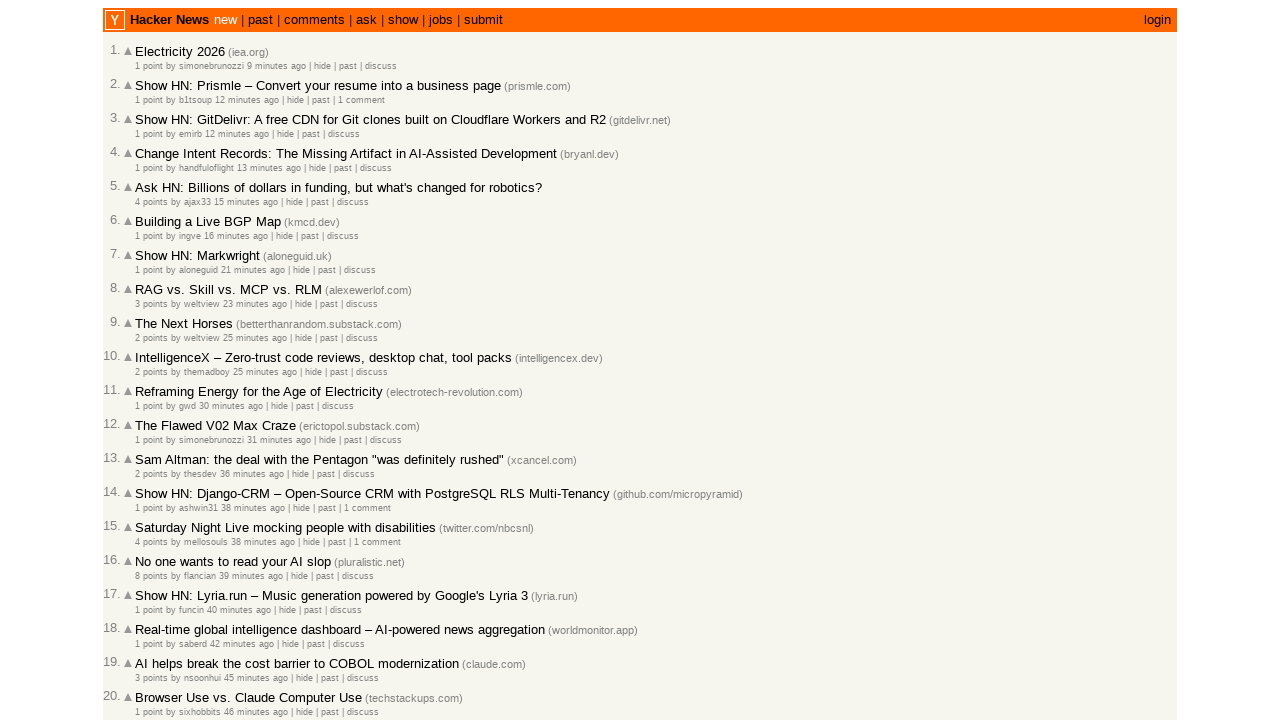

Extracted article 18: 'Real-time global intelligence dashboard – AI-powered news aggregation' (ID: 47216112) with timestamp 1772447490.0
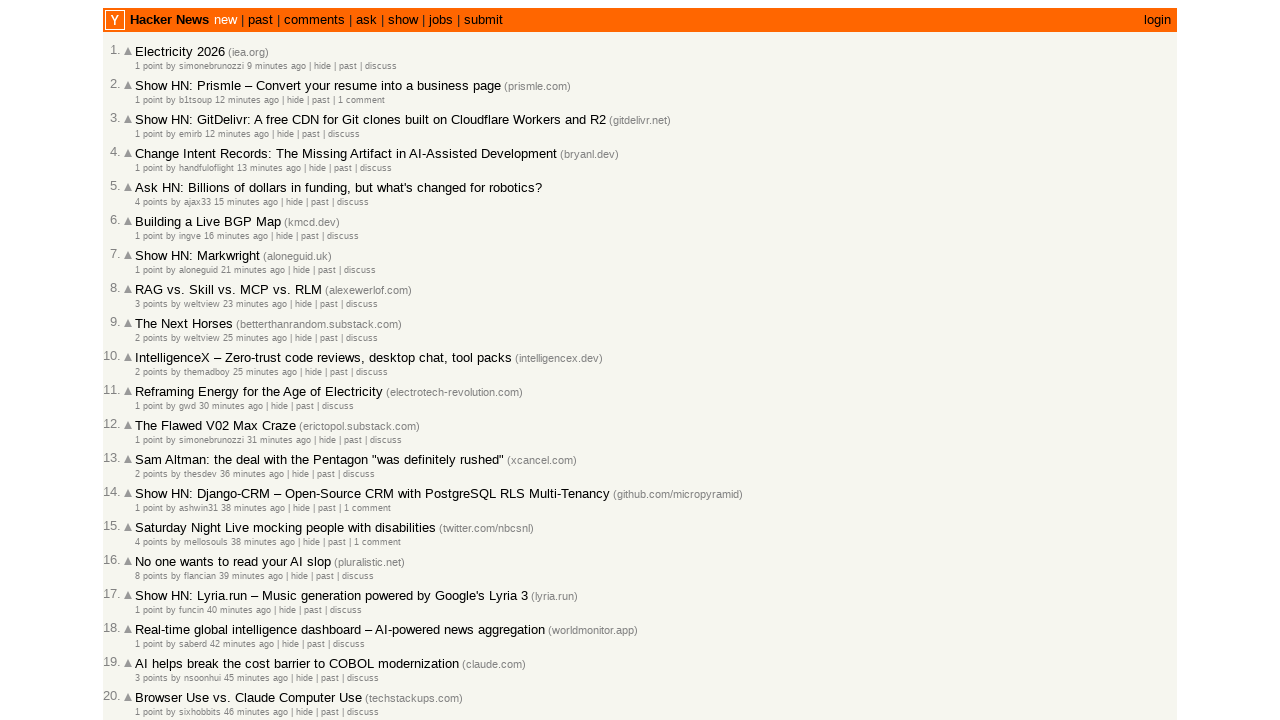

Extracted article 19: 'AI helps break the cost barrier to COBOL modernization' (ID: 47216087) with timestamp 1772447284.0
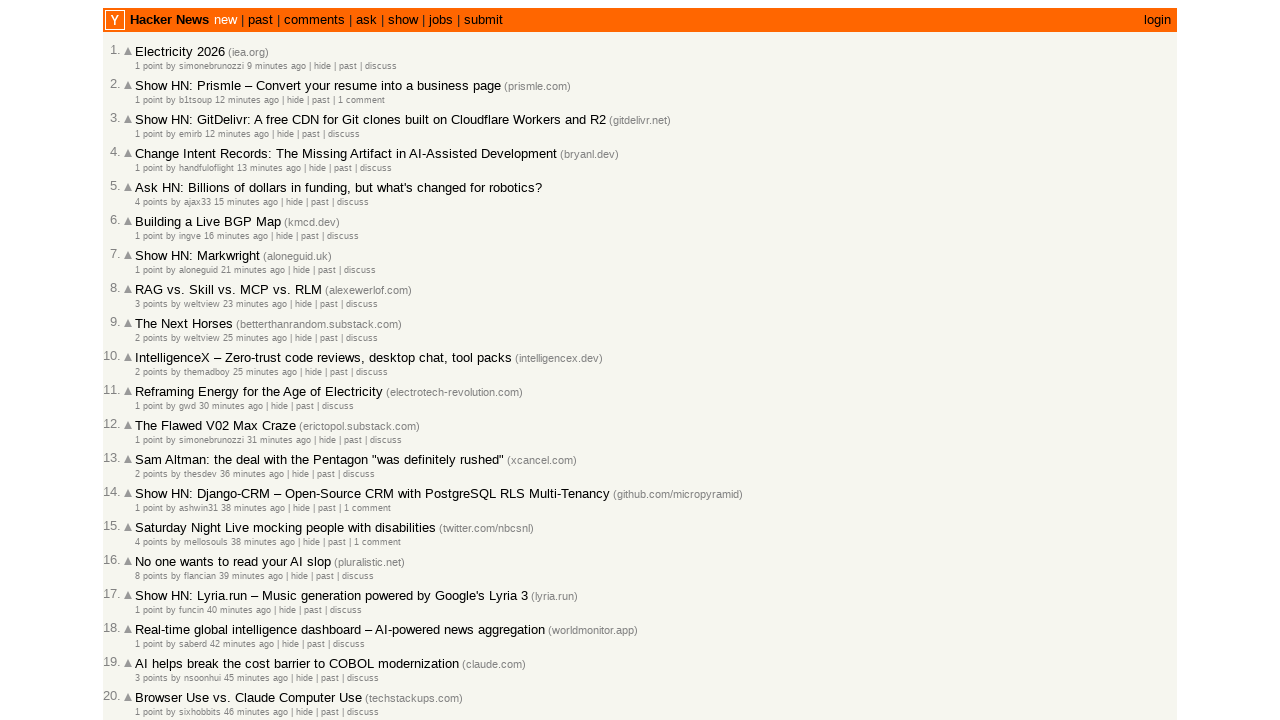

Extracted article 20: 'Browser Use vs. Claude Computer Use' (ID: 47216082) with timestamp 1772447239.0
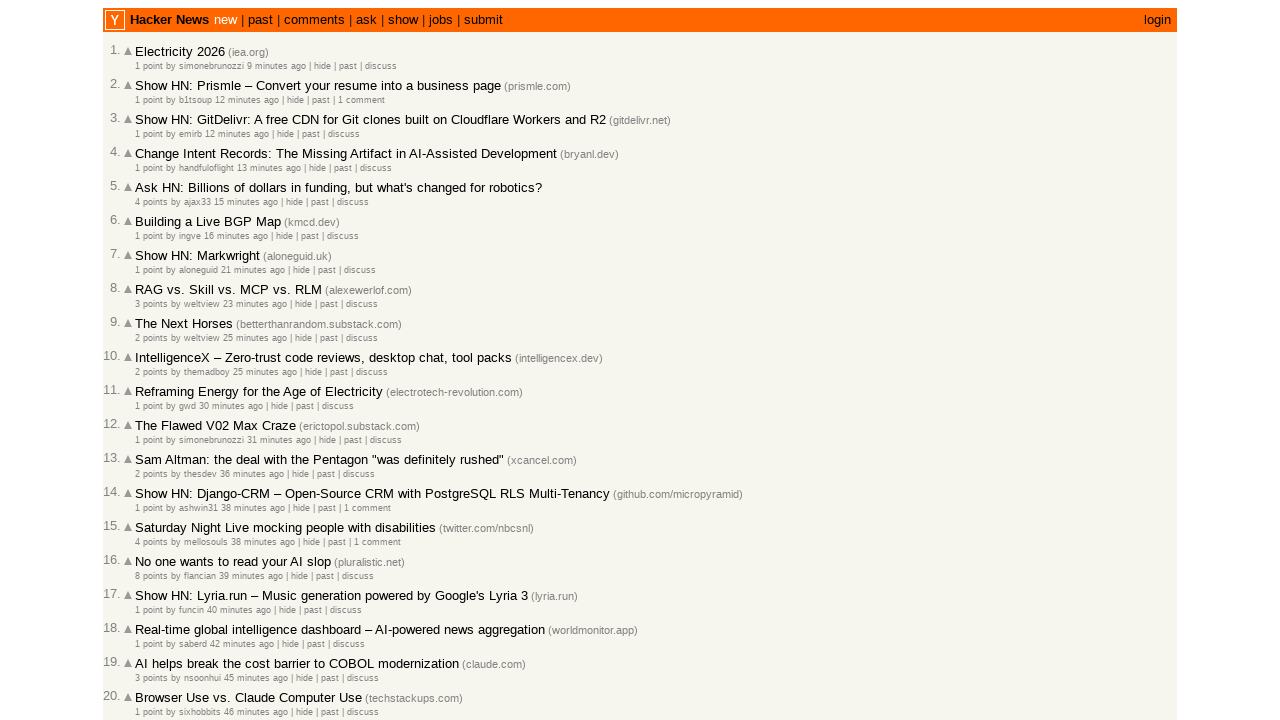

Extracted article 21: 'Microsoft bans the word "Microslop" on its Discord, then locks the server' (ID: 47216047) with timestamp 1772446986.0
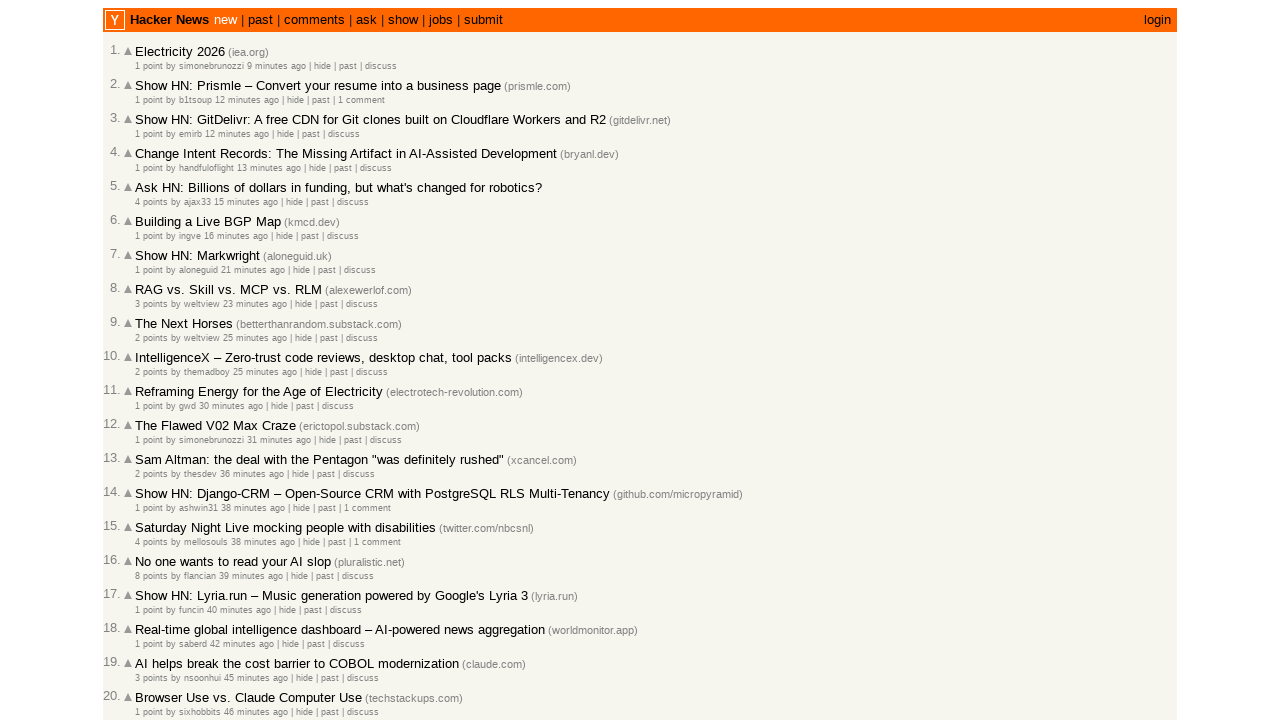

Extracted article 22: 'KlongPy' (ID: 47216040) with timestamp 1772446907.0
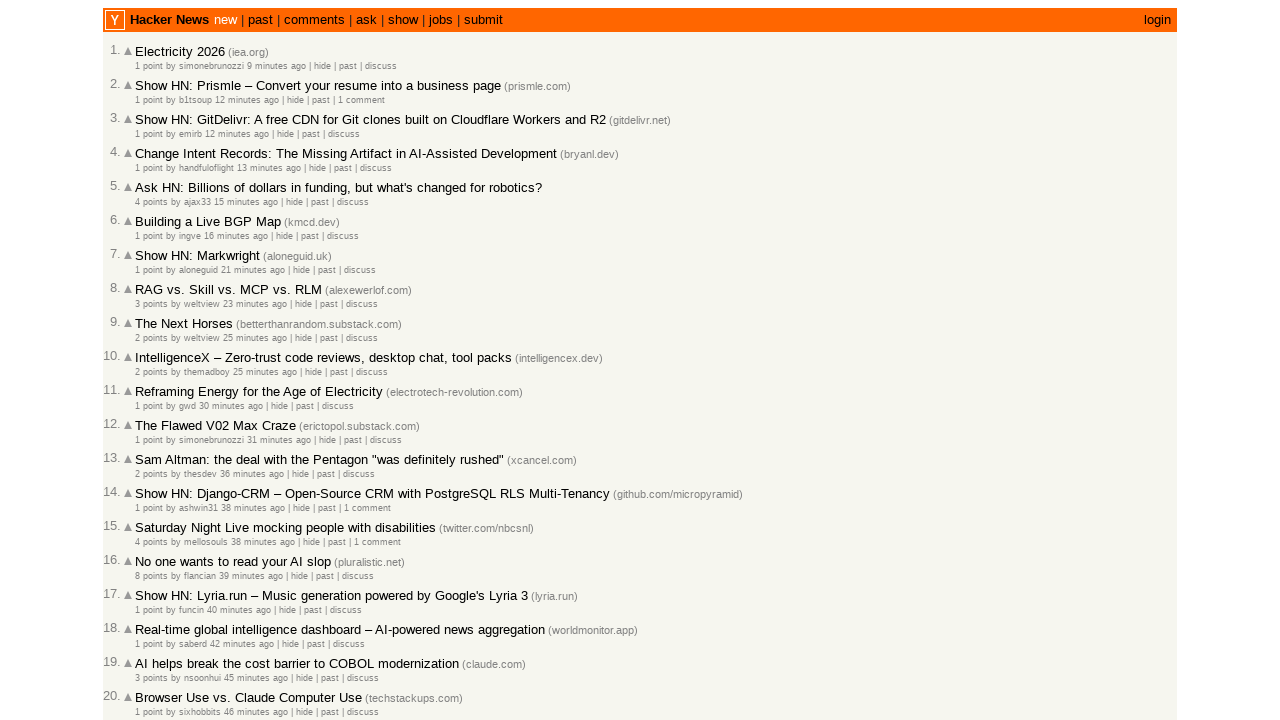

Extracted article 23: 'Jolla phone – a full-stack European alternative' (ID: 47216037) with timestamp 1772446884.0
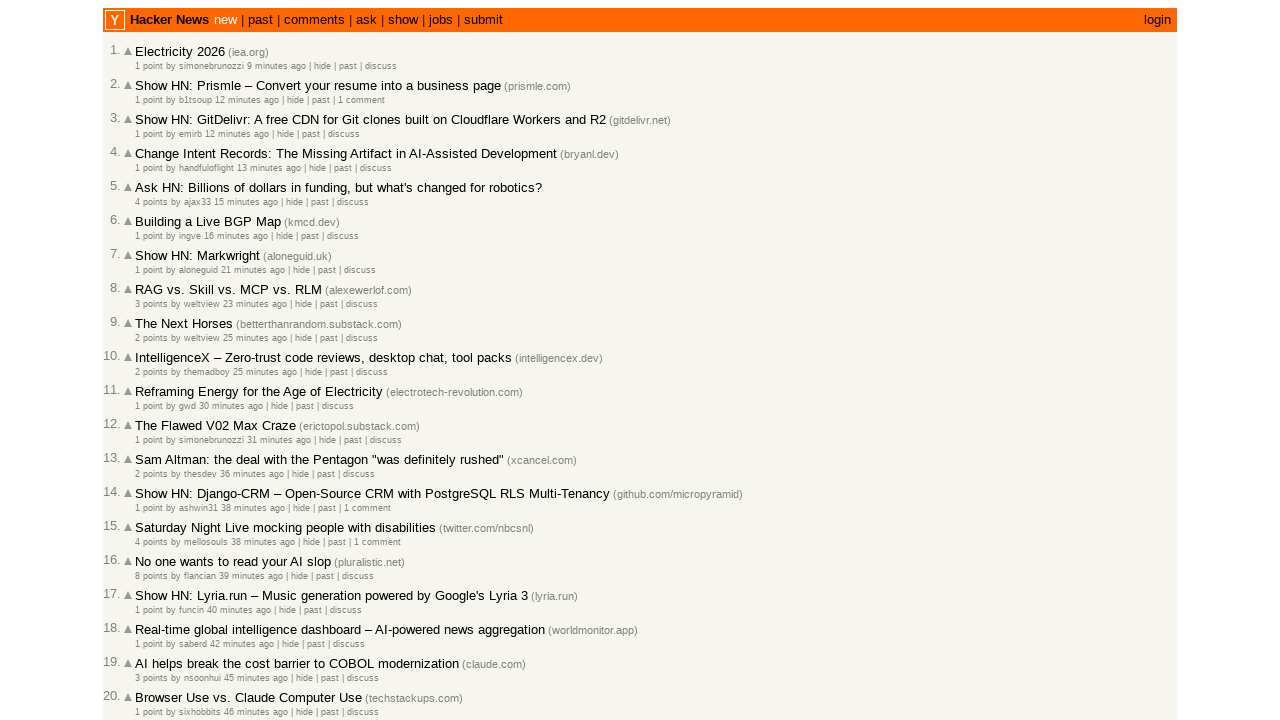

Extracted article 24: 'Show HN: Commitdog – Git on steroids CLI (pure Go, ~3MB binary)' (ID: 47216001) with timestamp 1772446592.0
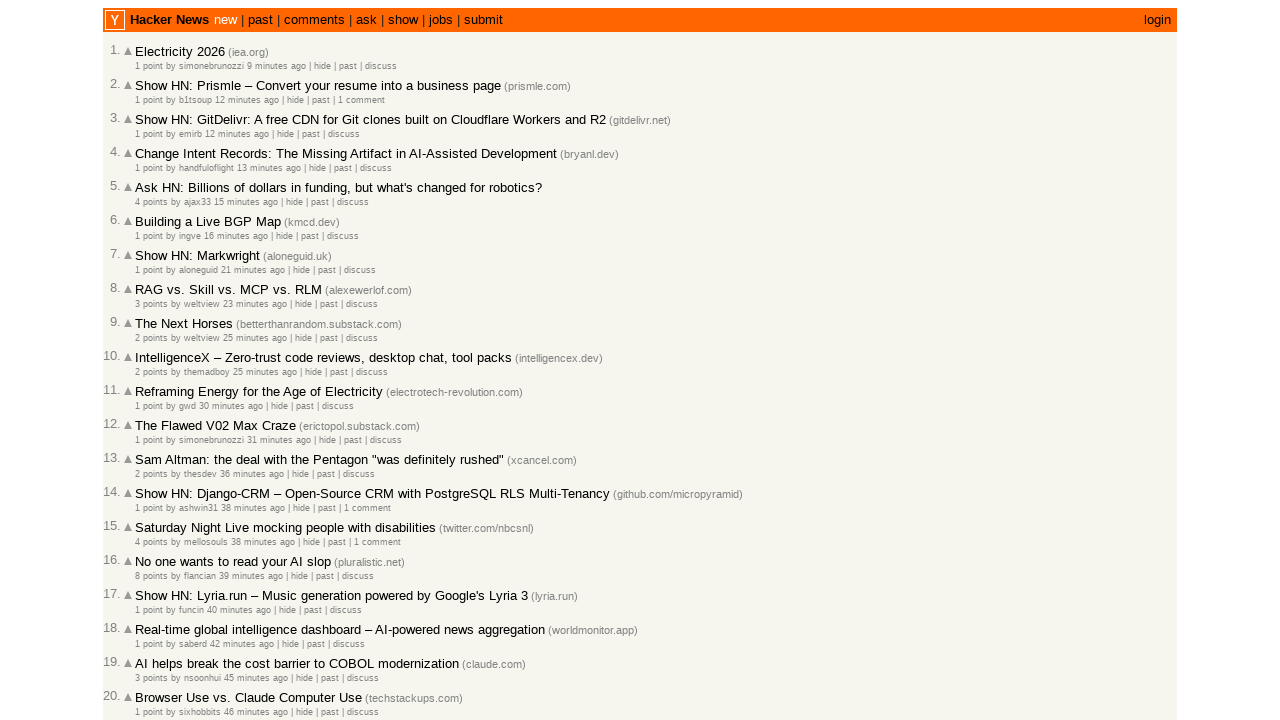

Extracted article 25: 'Submission Deadline for 12th International Workshop on Plan 9 ends March 9 2026' (ID: 47216000) with timestamp 1772446587.0
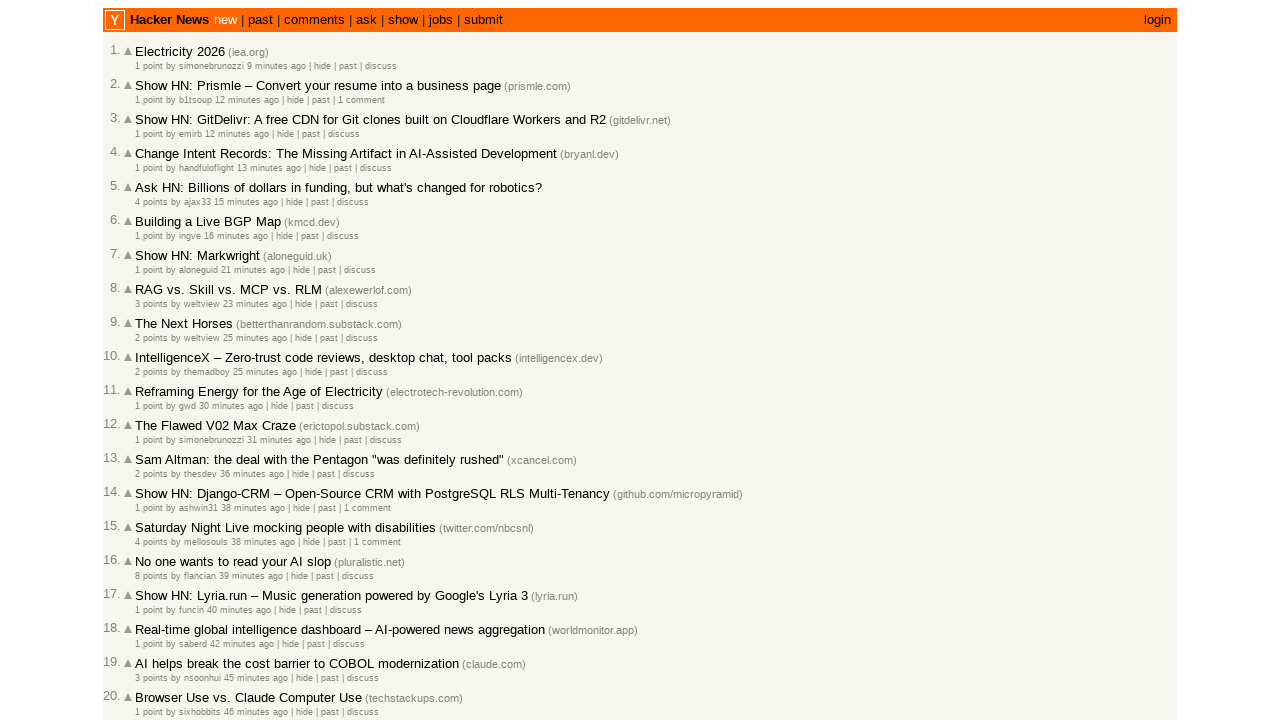

Extracted article 26: 'Vilayat-E Faqih' (ID: 47215997) with timestamp 1772446569.0
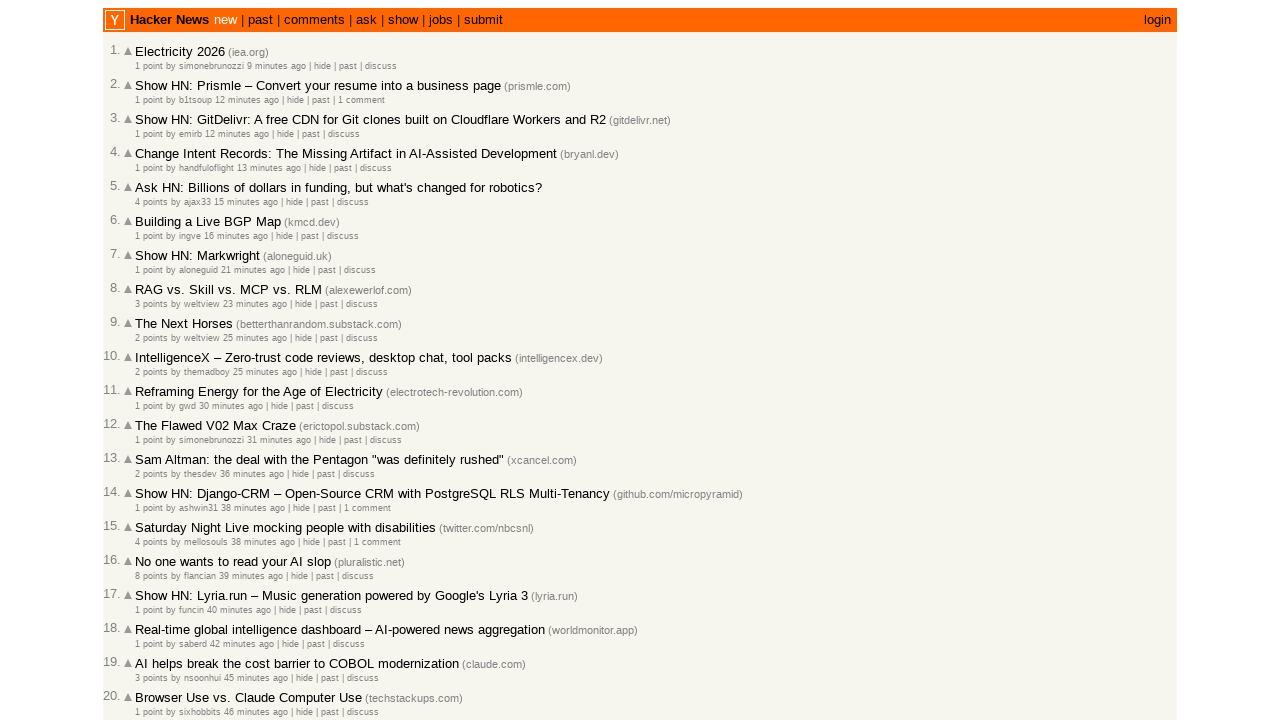

Extracted article 27: 'Tailwind CSS UI Components' (ID: 47215982) with timestamp 1772446431.0
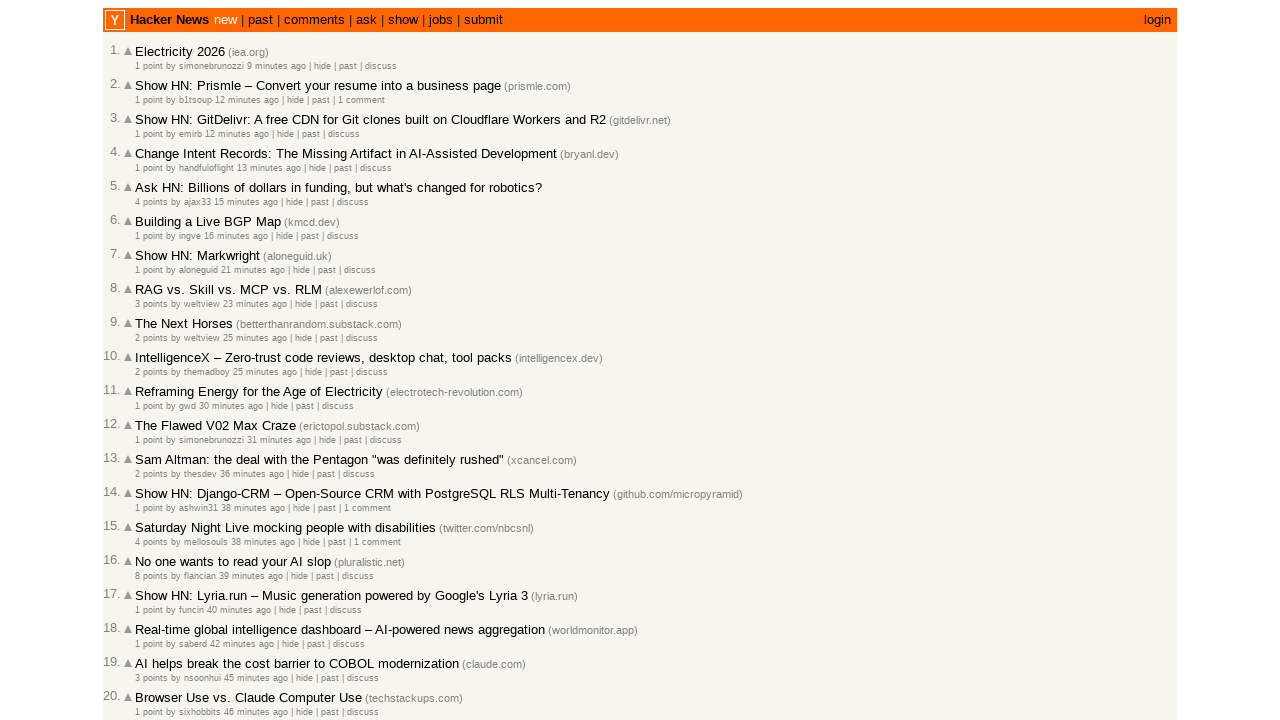

Extracted article 28: 'Show HN: C7 – Pipe up-to-date library docs into any LLM from the terminal' (ID: 47215975) with timestamp 1772446406.0
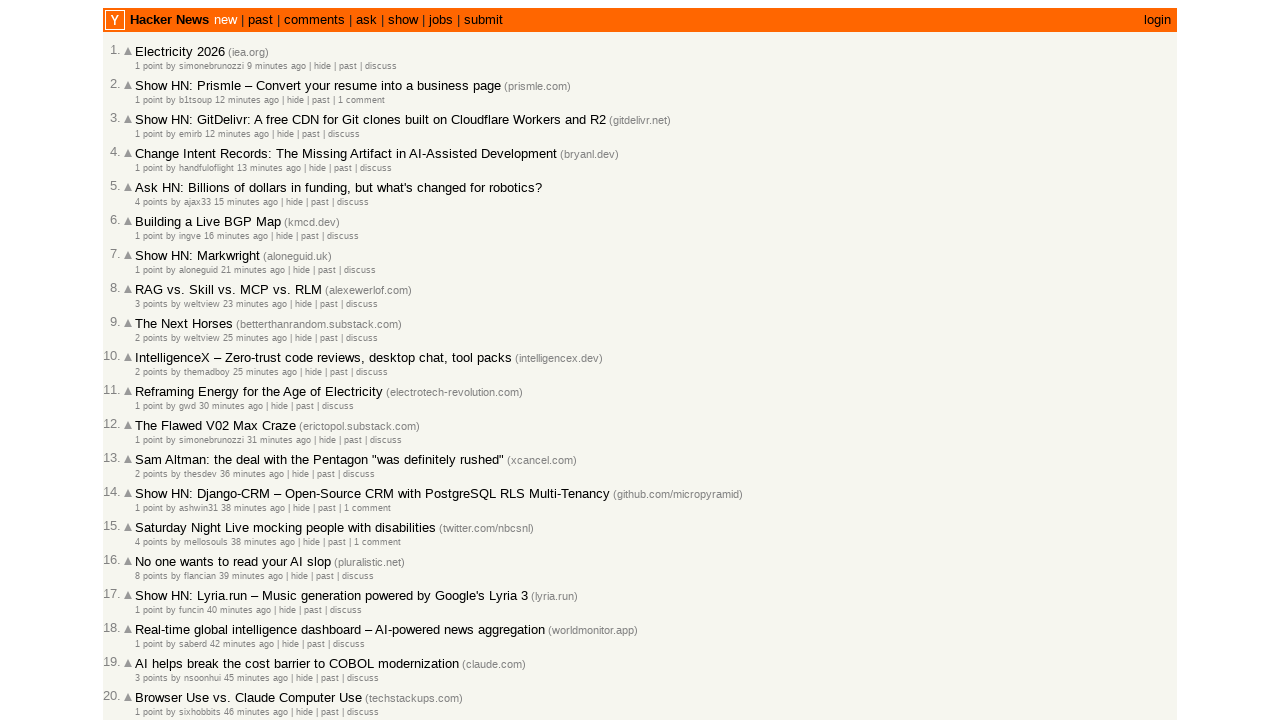

Extracted article 29: 'Show HN: DailyWatch – Free video discovery across 8 regions' (ID: 47215965) with timestamp 1772446350.0
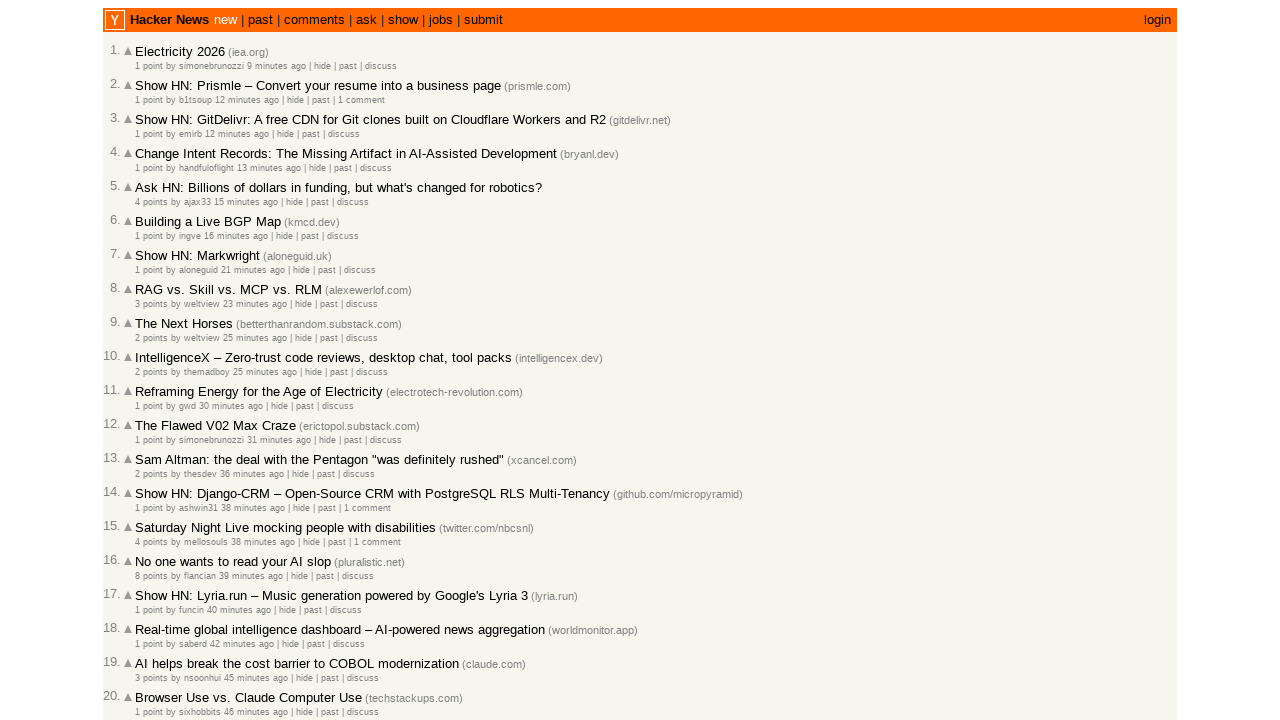

Extracted article 30: 'Flowly – Make your Mac mouse scroll like a trackpad' (ID: 47215951) with timestamp 1772446247.0
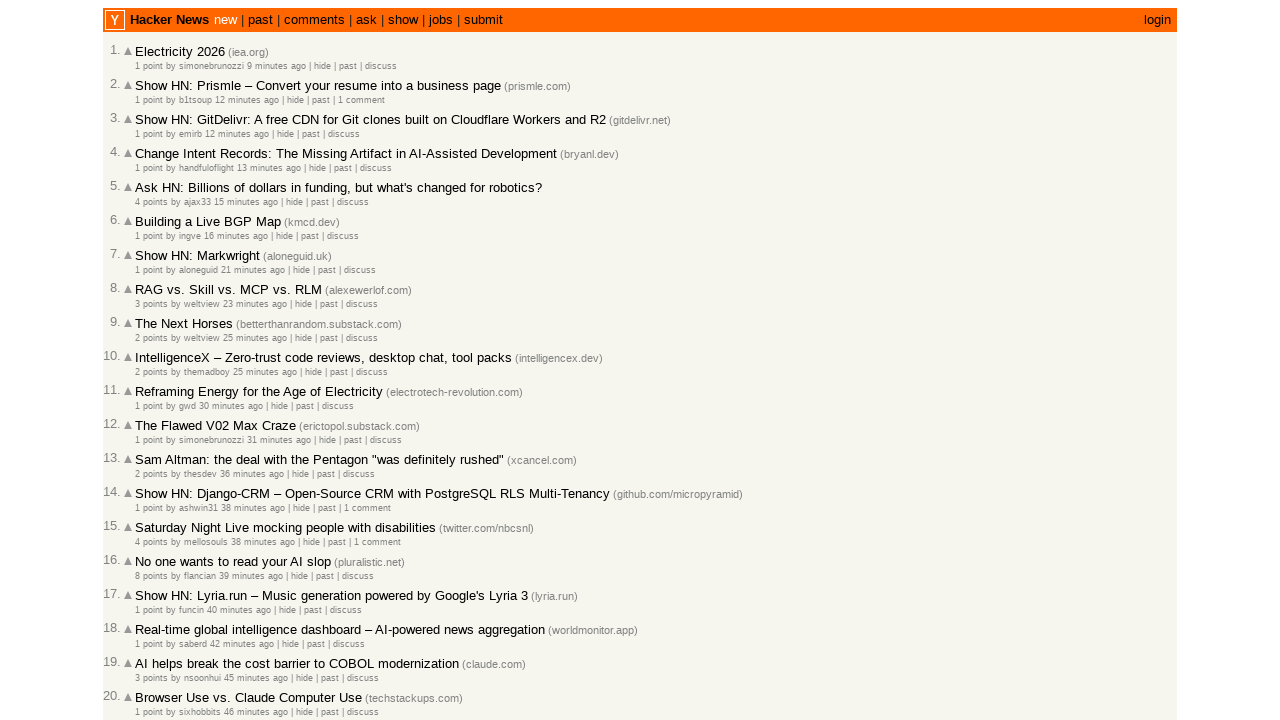

Clicked 'More' button to load additional articles (current total: 30)
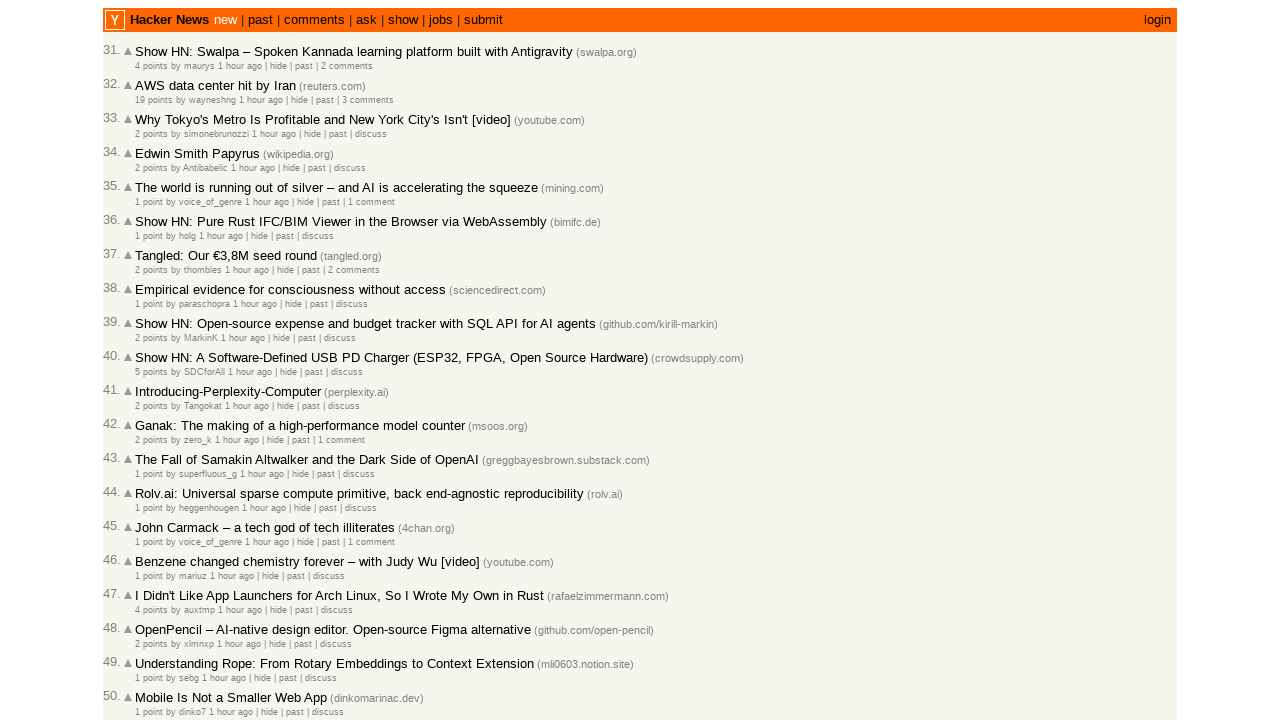

Waited for network idle after clicking 'More' button
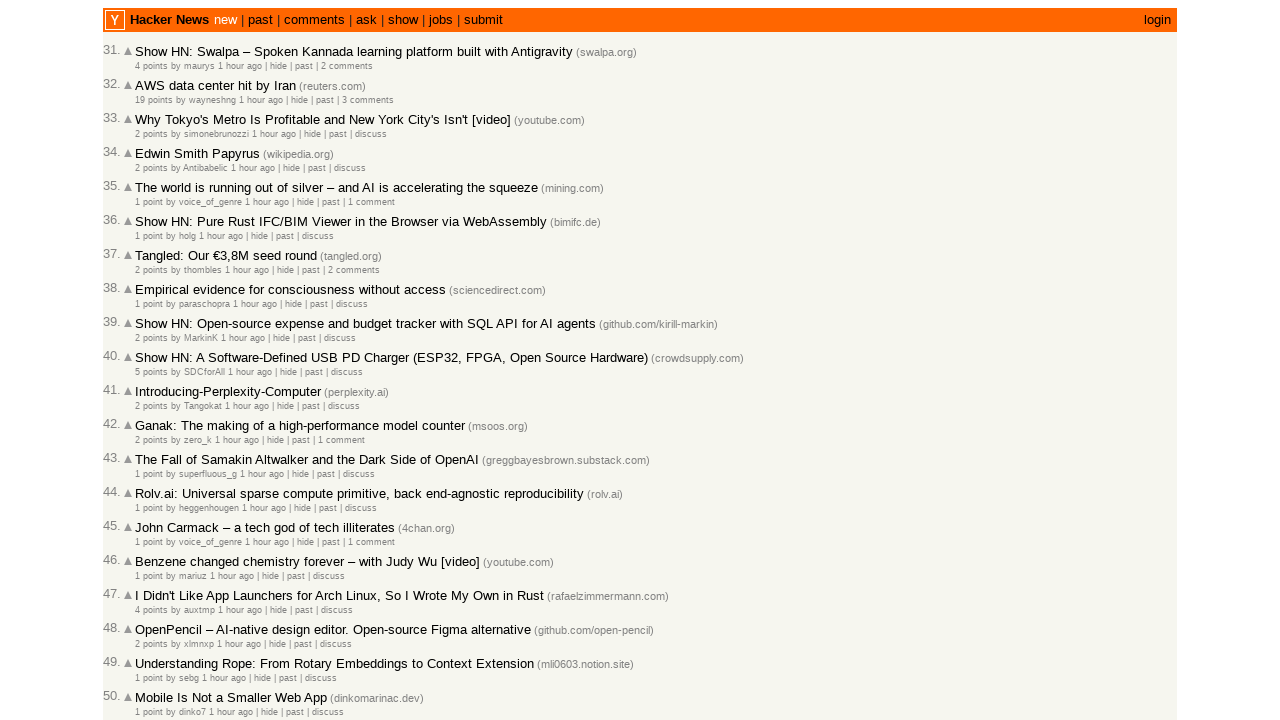

Waited for articles to load on the page
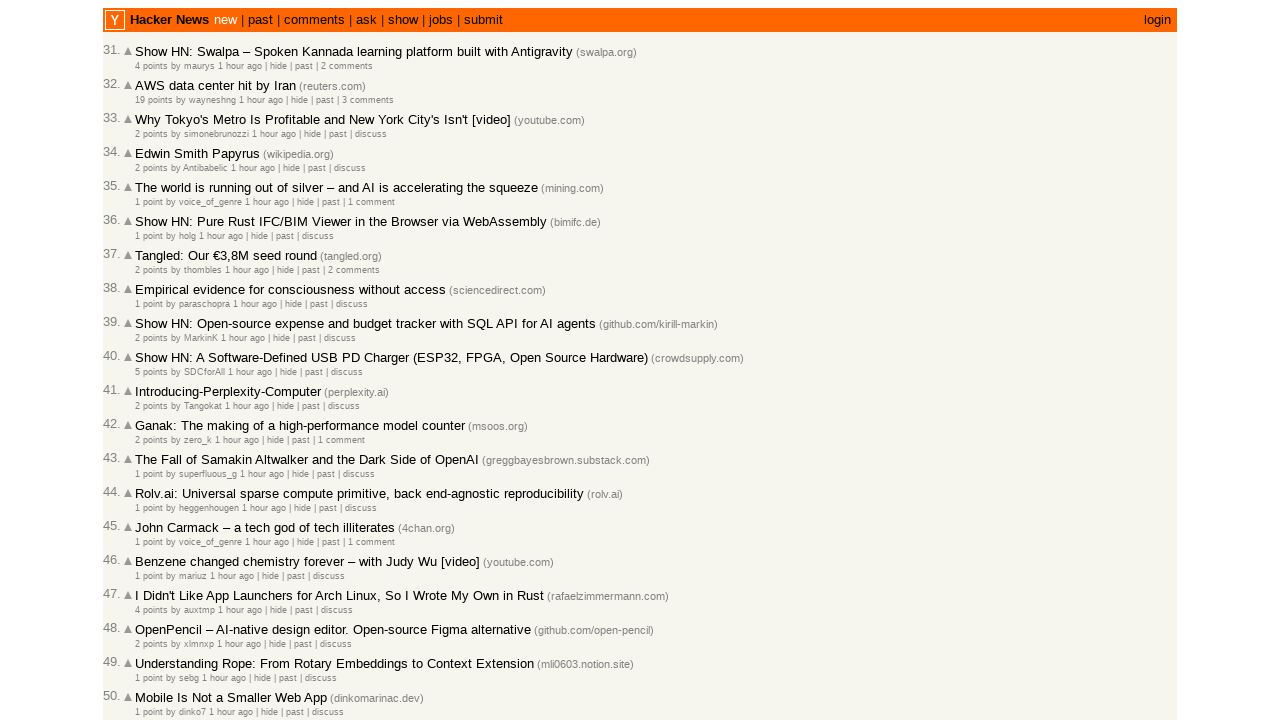

Retrieved all article elements from page (found 30 articles)
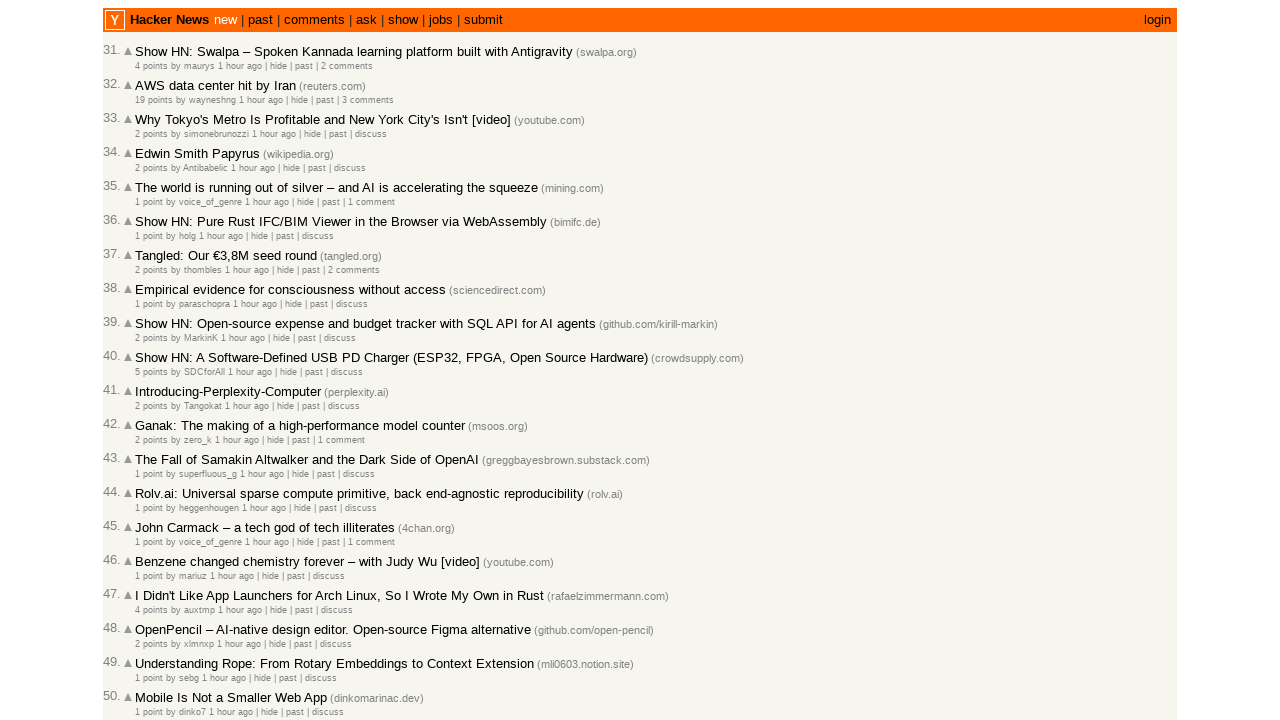

Retrieved all subtext elements containing timestamps (found 30 subtexts)
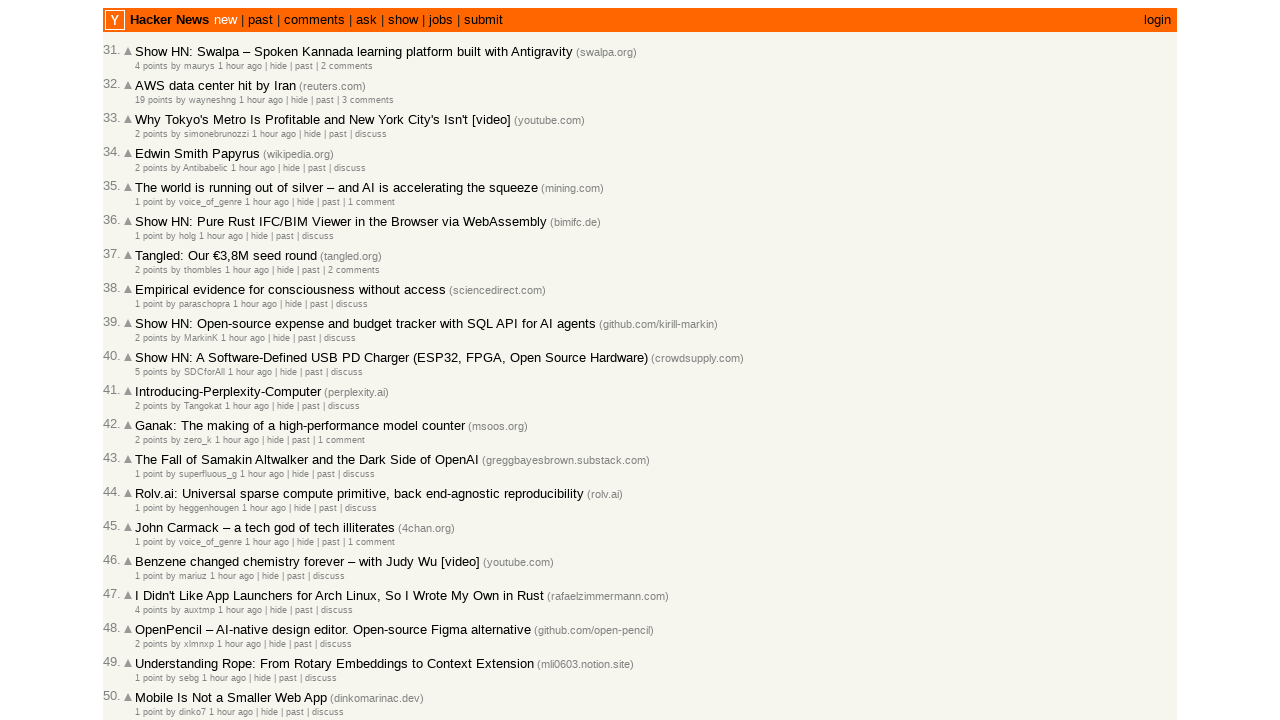

Extracted article 31: 'Show HN: Swalpa – Spoken Kannada learning platform built with Antigravity' (ID: 47215918) with timestamp 1772445921.0
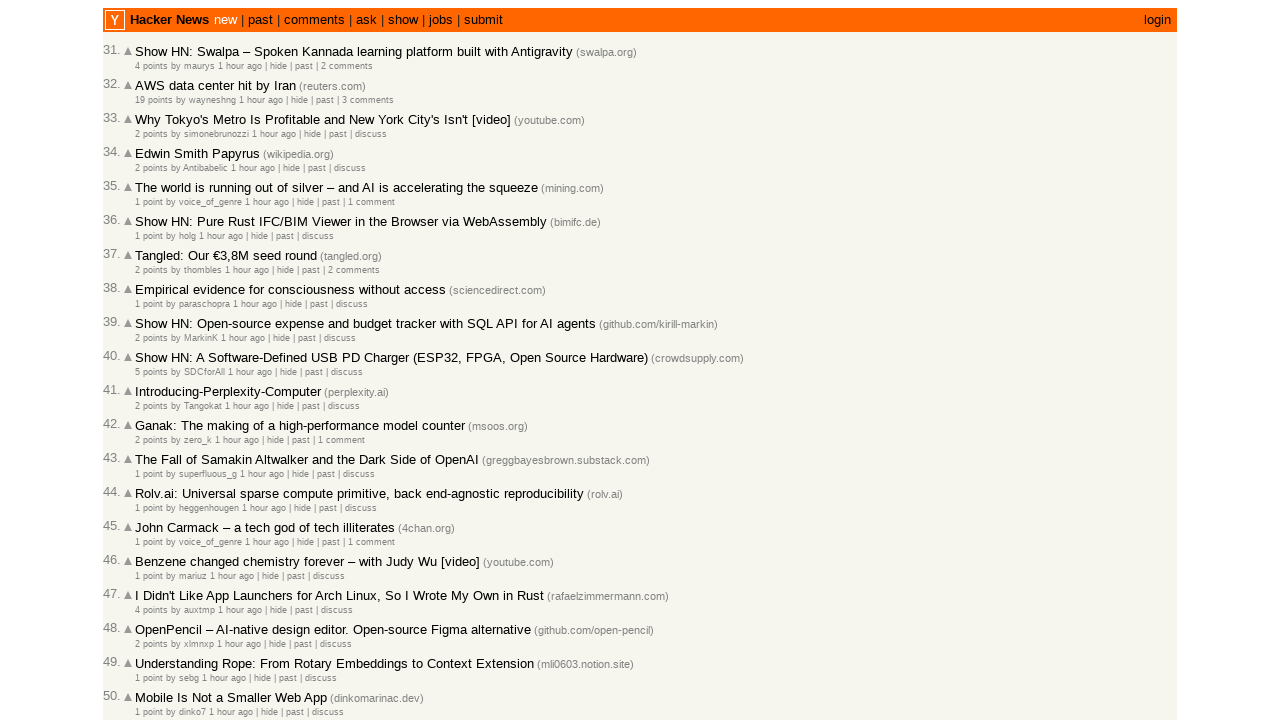

Extracted article 32: 'AWS data center hit by Iran' (ID: 47215897) with timestamp 1772445758.0
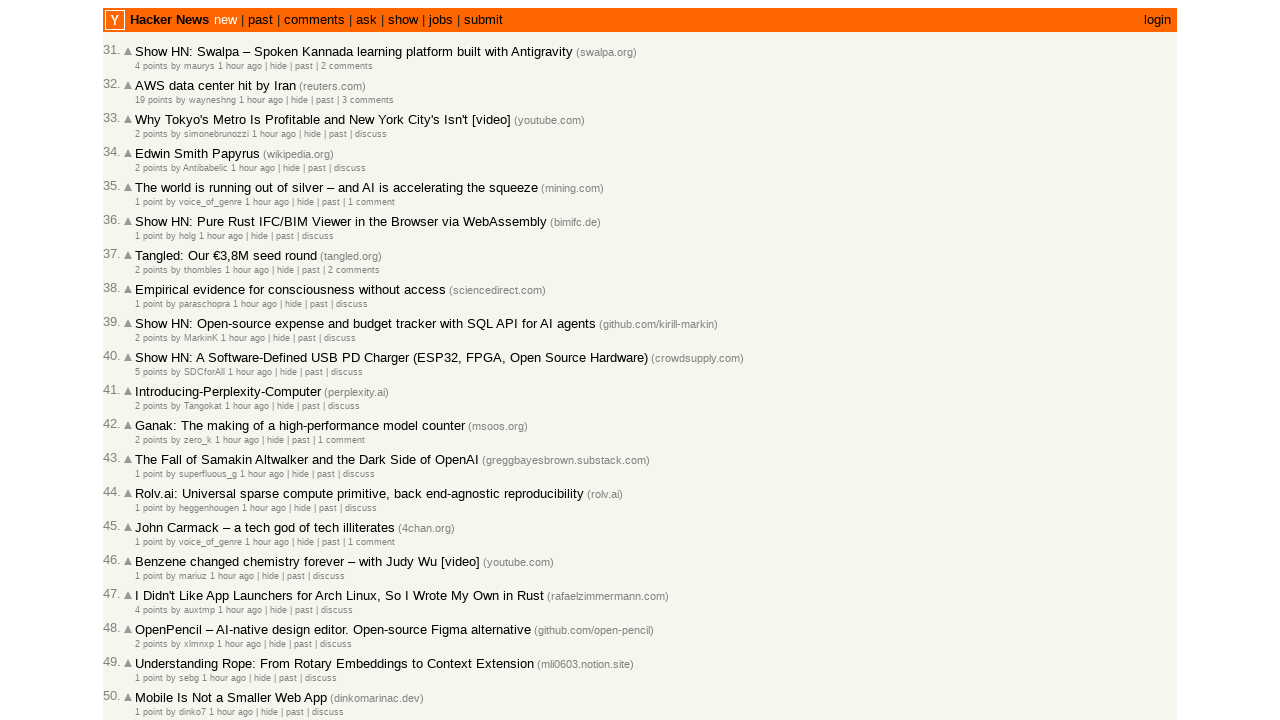

Extracted article 33: 'Why Tokyo's Metro Is Profitable and New York City's Isn't [video]' (ID: 47215892) with timestamp 1772445733.0
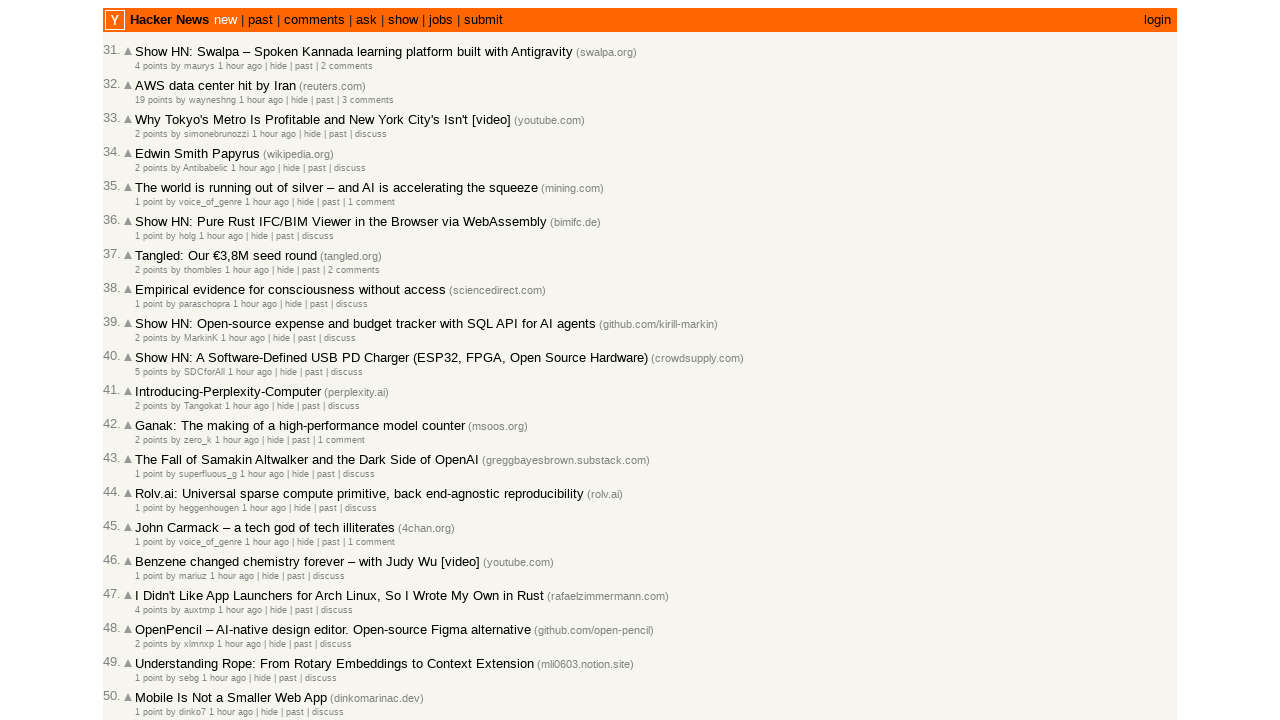

Extracted article 34: 'Edwin Smith Papyrus' (ID: 47215884) with timestamp 1772445631.0
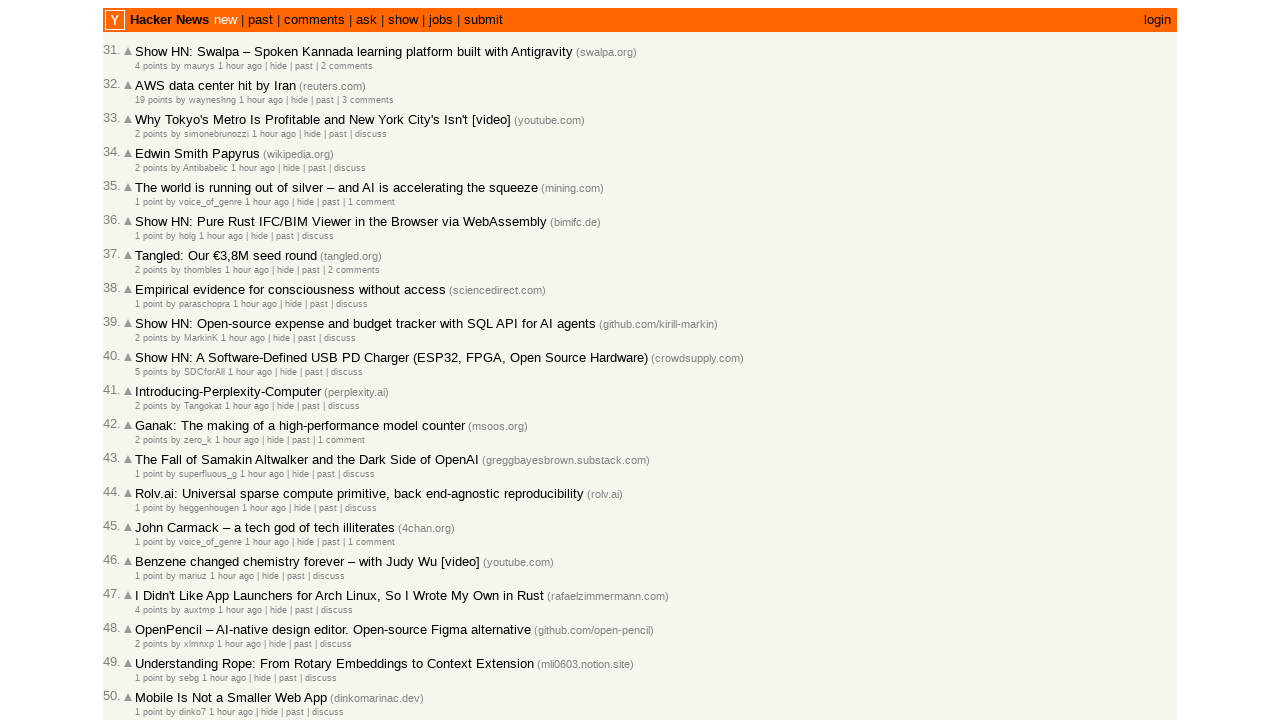

Extracted article 35: 'The world is running out of silver – and AI is accelerating the squeeze' (ID: 47215878) with timestamp 1772445575.0
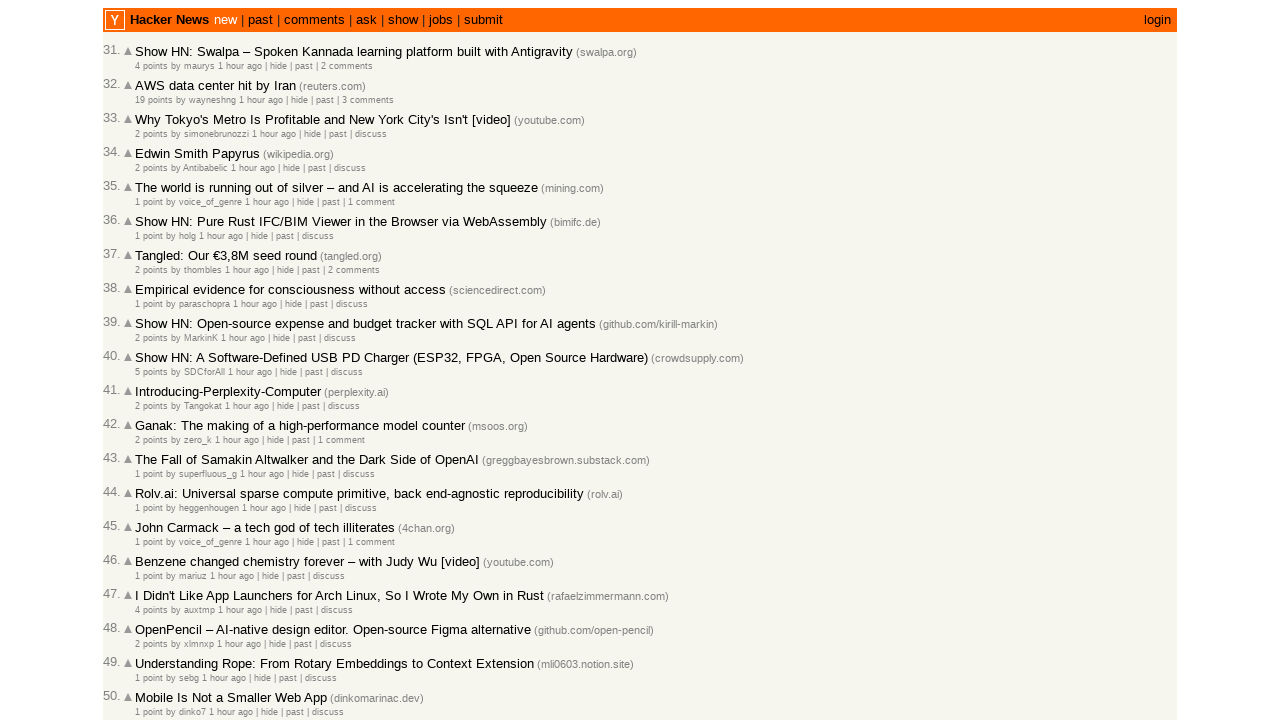

Extracted article 36: 'Show HN: Pure Rust IFC/BIM Viewer in the Browser via WebAssembly' (ID: 47215858) with timestamp 1772445414.0
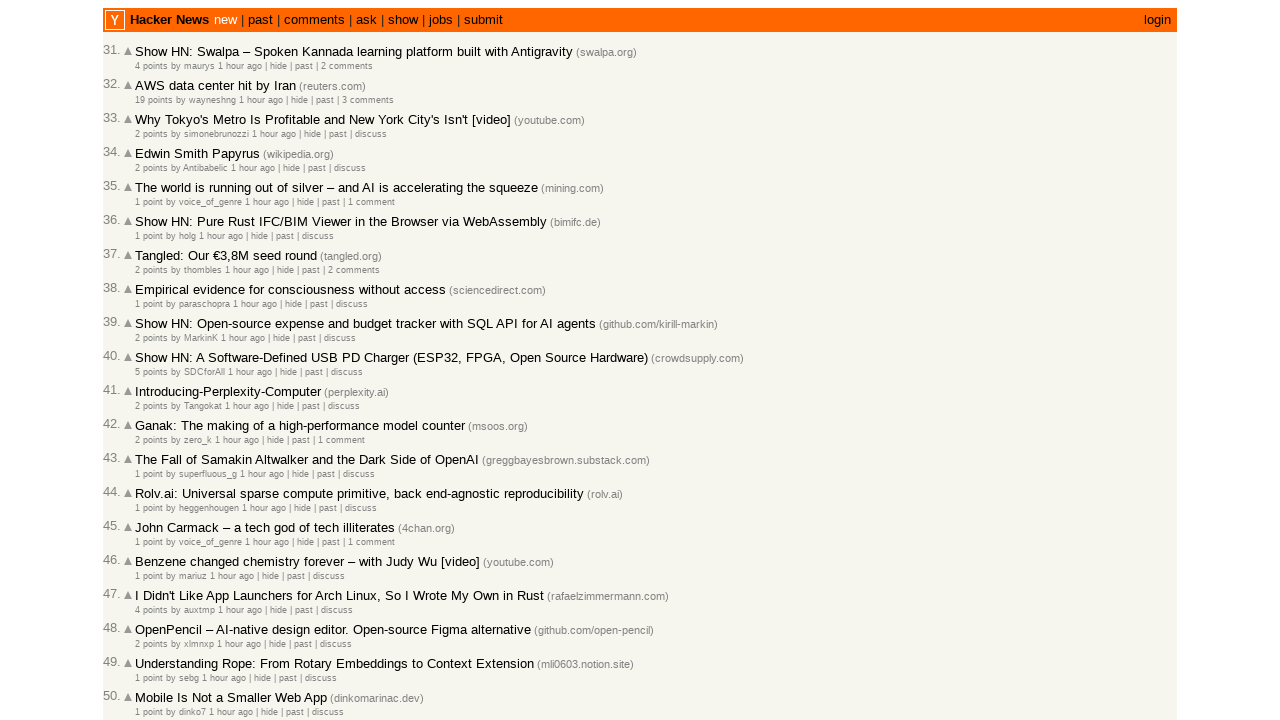

Extracted article 37: 'Tangled: Our €3,8M seed round' (ID: 47215839) with timestamp 1772445327.0
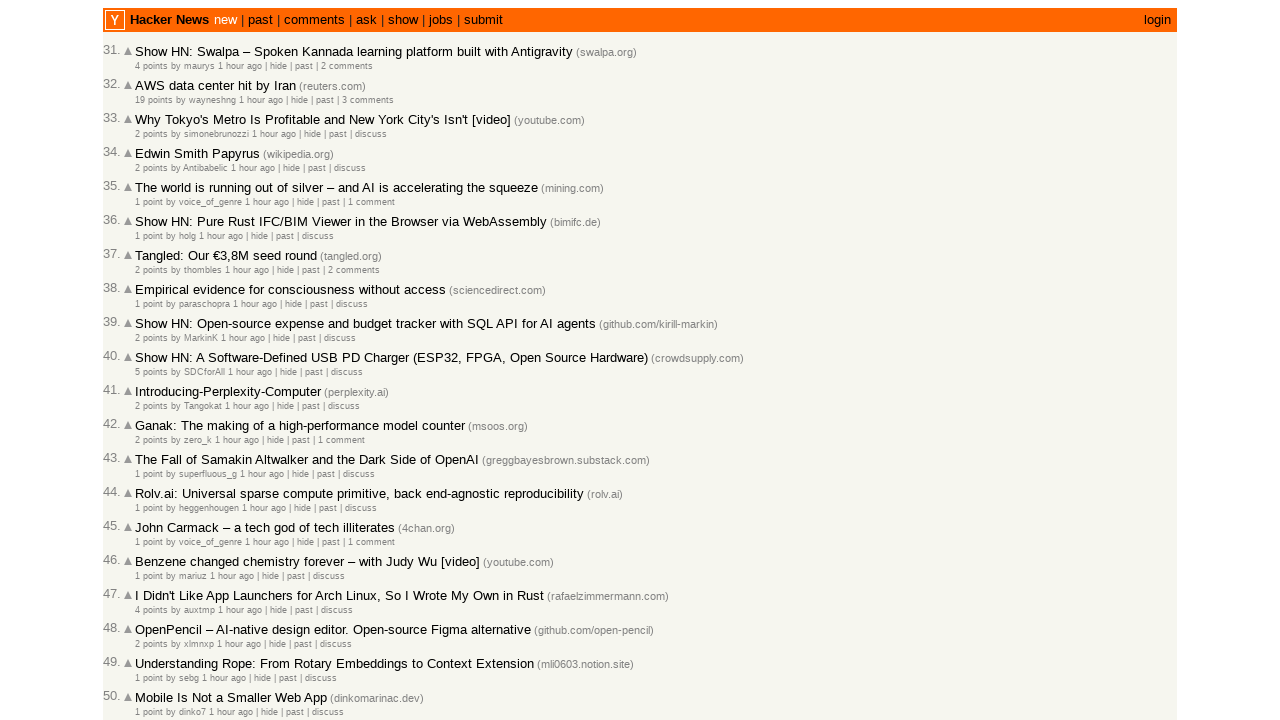

Extracted article 38: 'Empirical evidence for consciousness without access' (ID: 47215832) with timestamp 1772445266.0
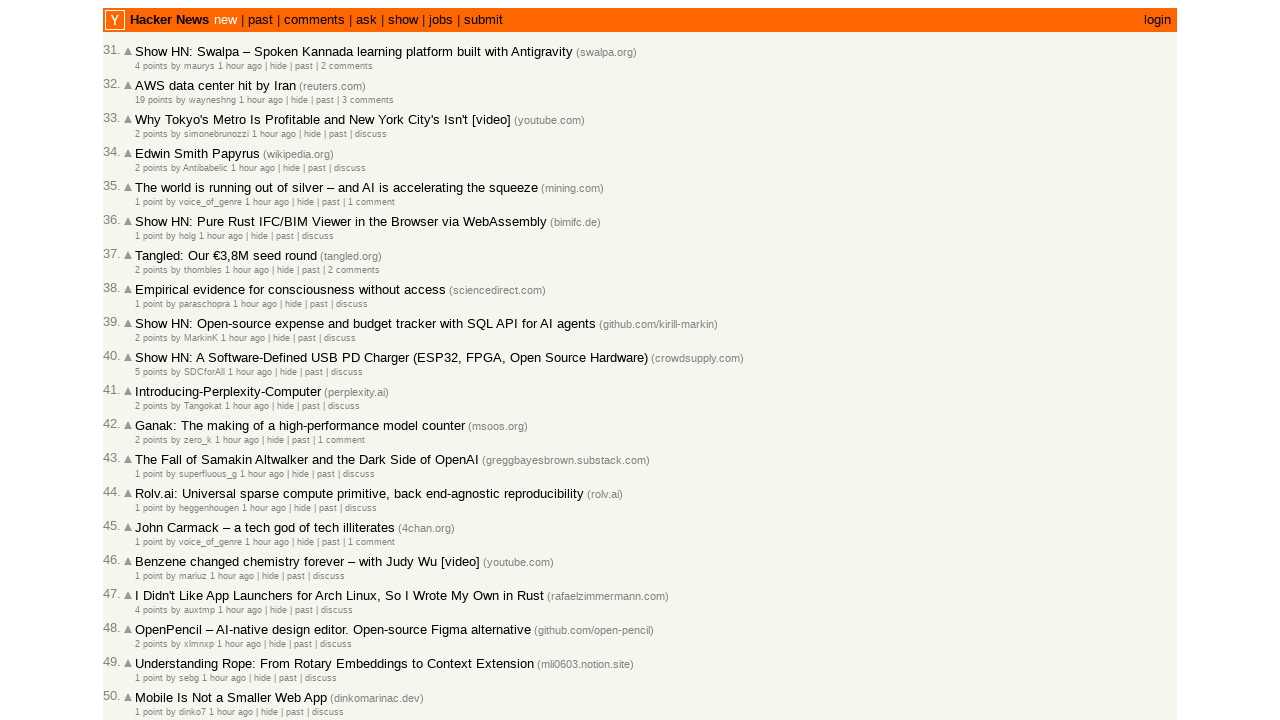

Extracted article 39: 'Show HN: Open-source expense and budget tracker with SQL API for AI agents' (ID: 47215825) with timestamp 1772445238.0
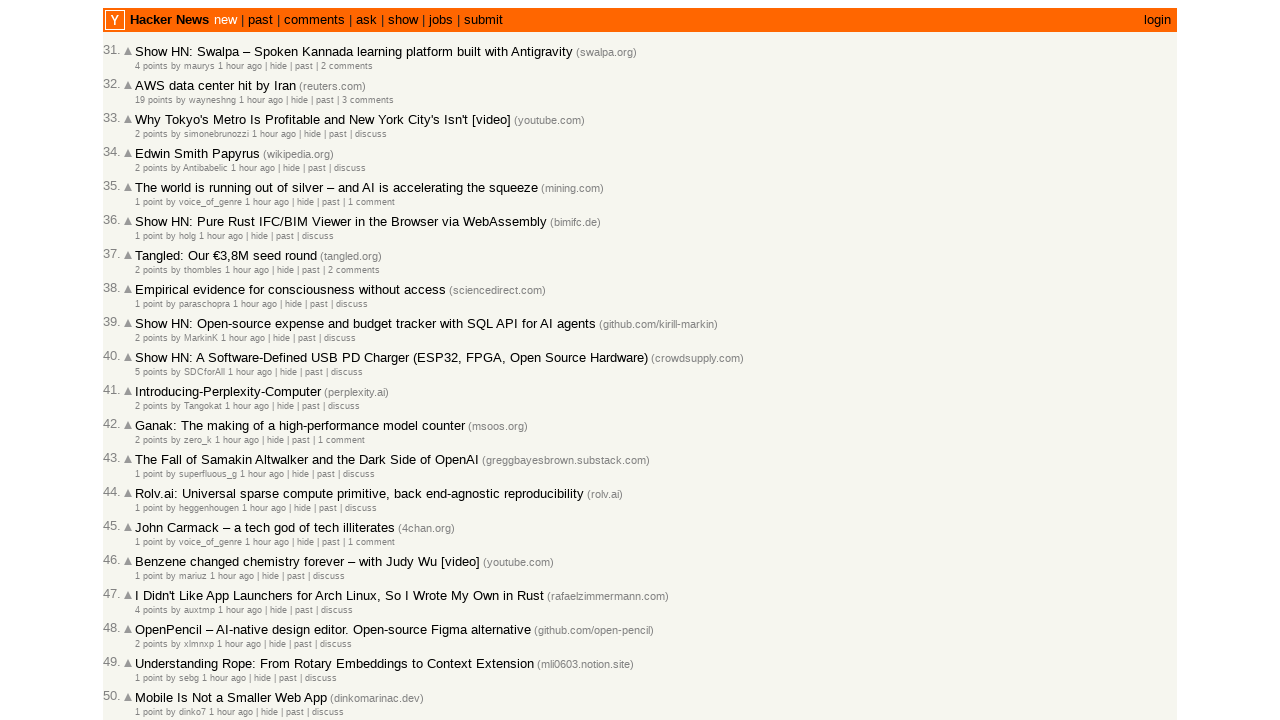

Extracted article 40: 'Show HN: A Software-Defined USB PD Charger (ESP32, FPGA, Open Source Hardware)' (ID: 47215819) with timestamp 1772445163.0
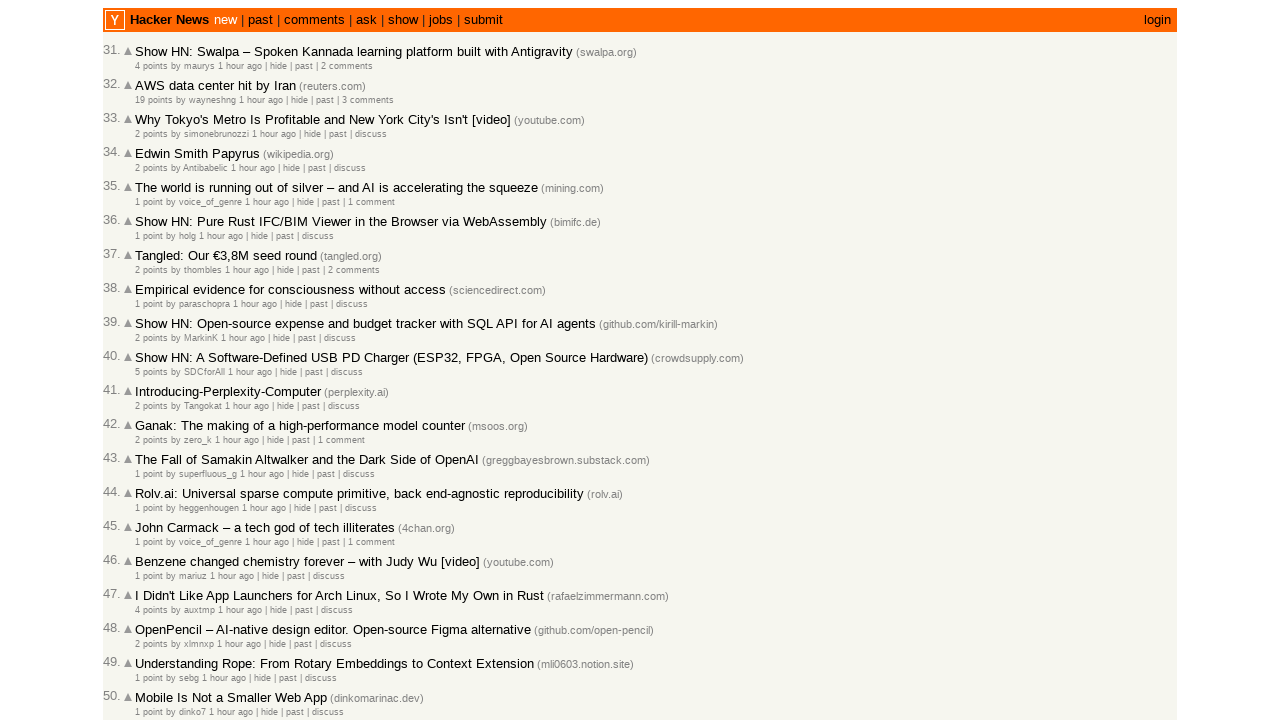

Extracted article 41: 'Introducing-Perplexity-Computer' (ID: 47215810) with timestamp 1772445123.0
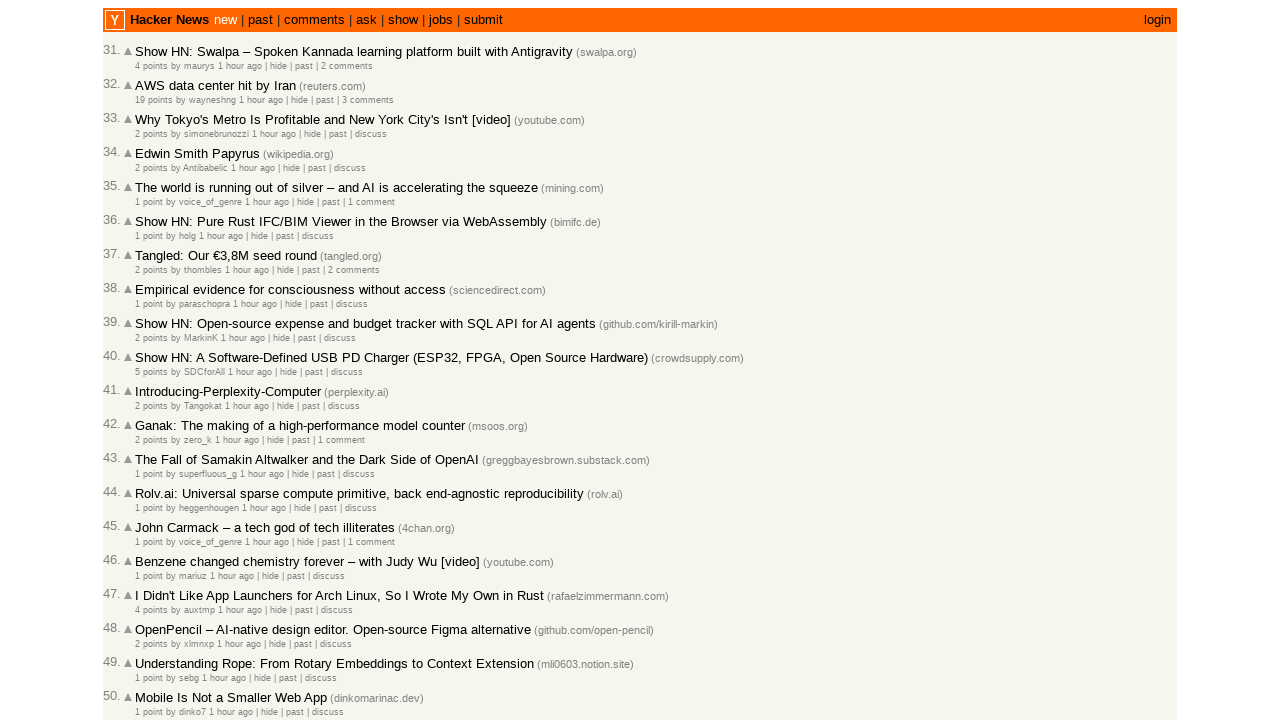

Extracted article 42: 'Ganak: The making of a high-performance model counter' (ID: 47215800) with timestamp 1772445061.0
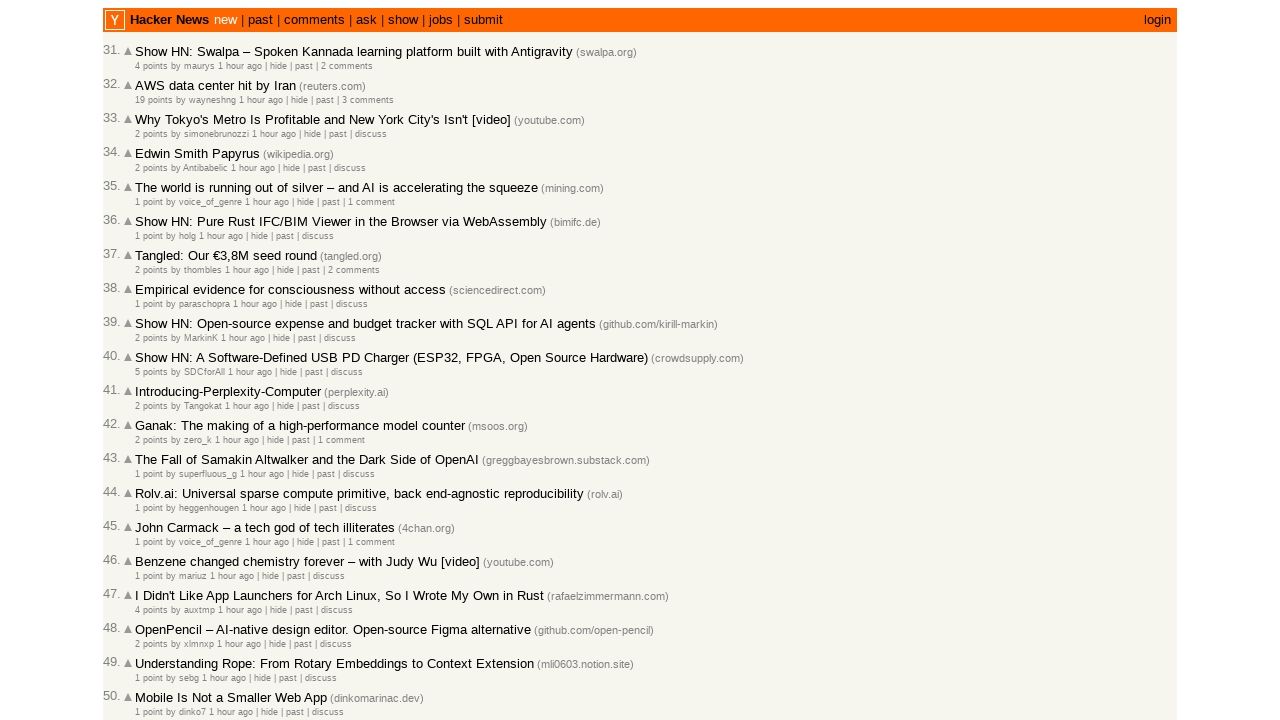

Extracted article 43: 'The Fall of Samakin Altwalker and the Dark Side of OpenAI' (ID: 47215794) with timestamp 1772445027.0
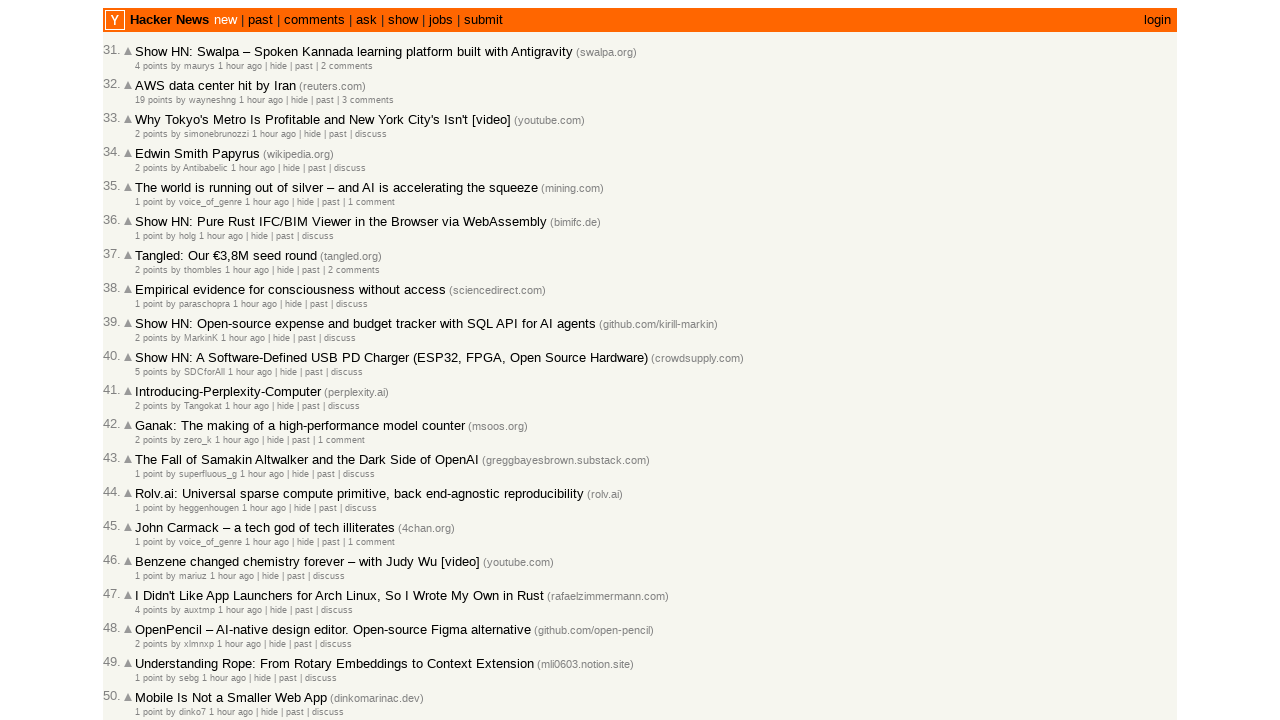

Extracted article 44: 'Rolv.ai: Universal sparse compute primitive, back end-agnostic reproducibility' (ID: 47215784) with timestamp 1772444961.0
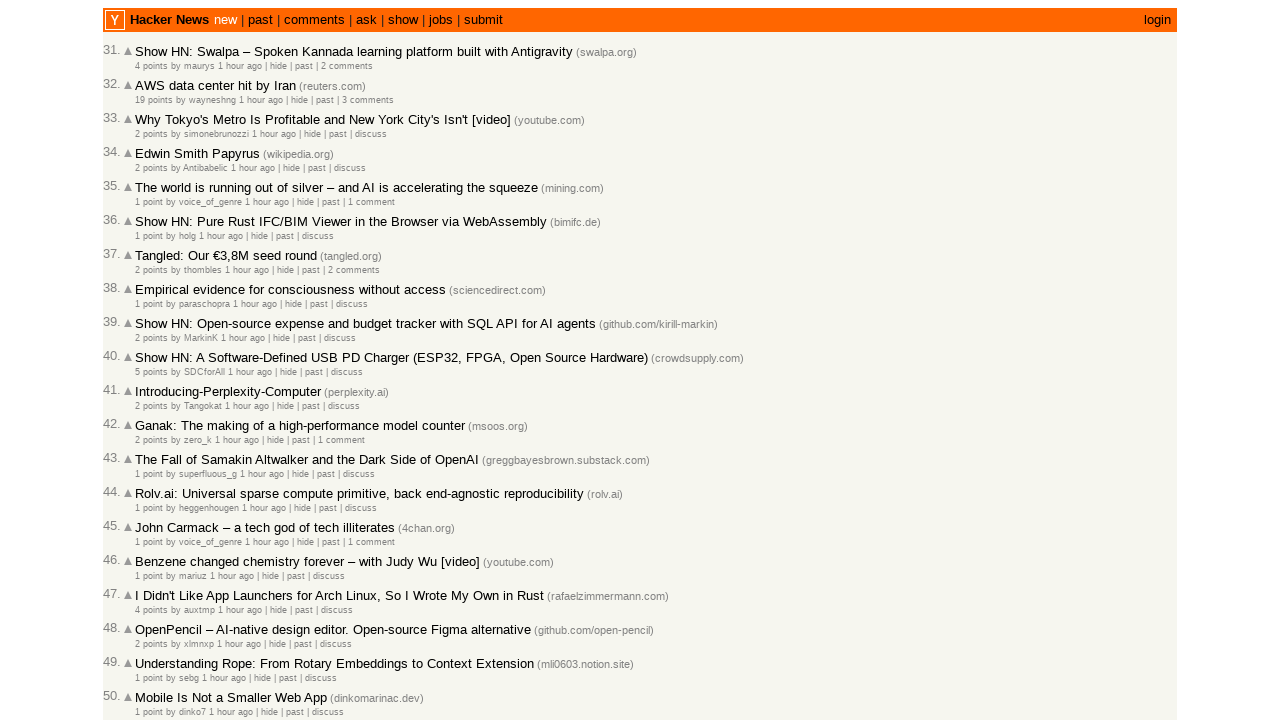

Extracted article 45: 'John Carmack – a tech god of tech illiterates' (ID: 47215778) with timestamp 1772444905.0
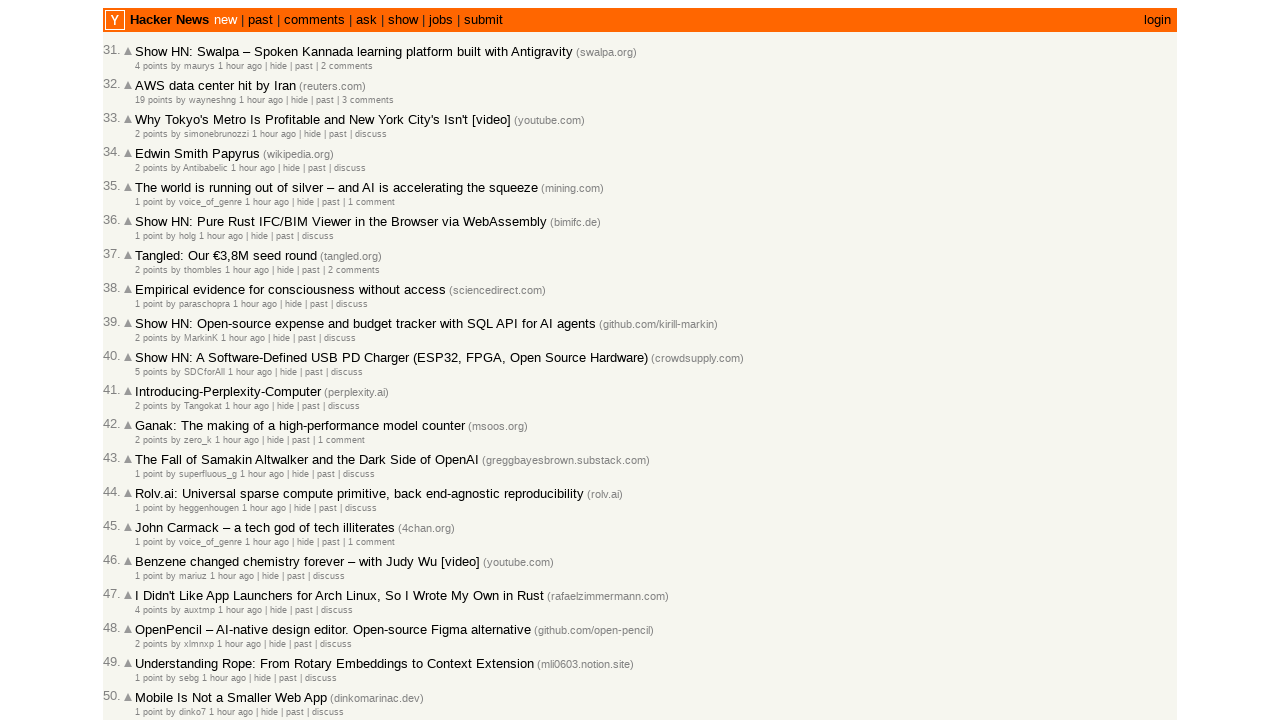

Extracted article 46: 'Benzene changed chemistry forever – with Judy Wu [video]' (ID: 47215770) with timestamp 1772444848.0
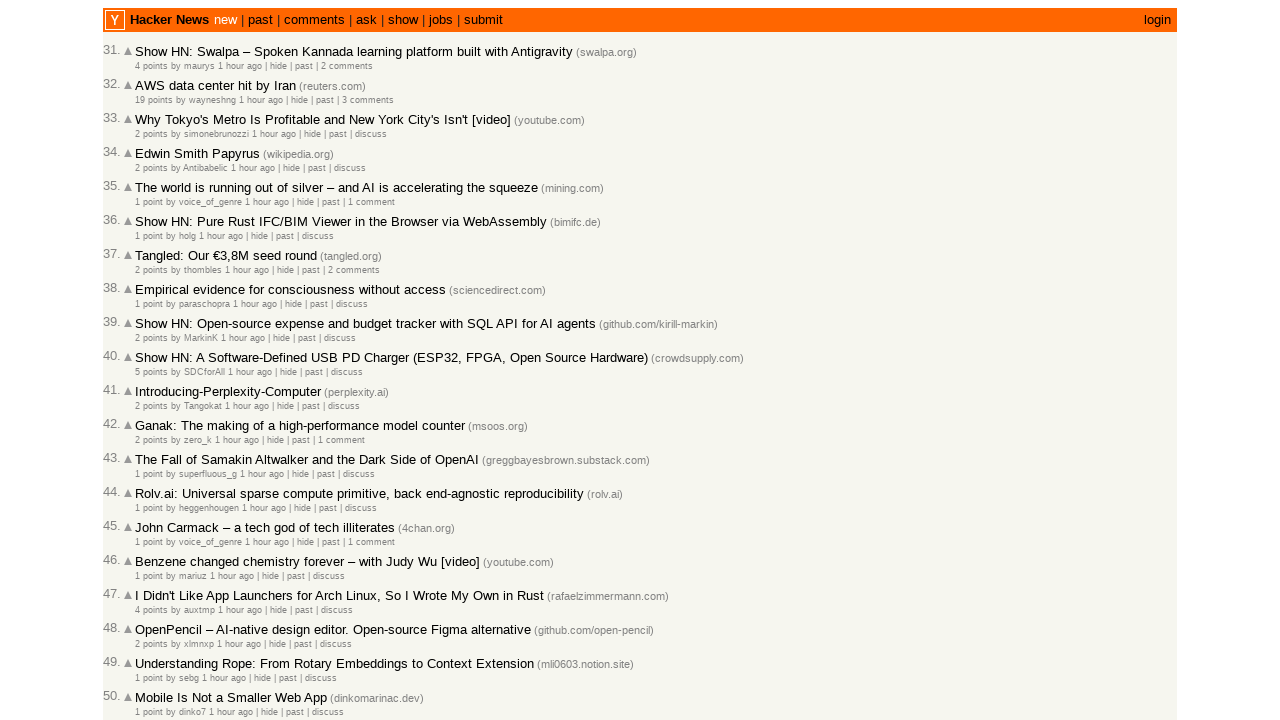

Extracted article 47: 'I Didn't Like App Launchers for Arch Linux, So I Wrote My Own in Rust' (ID: 47215737) with timestamp 1772444651.0
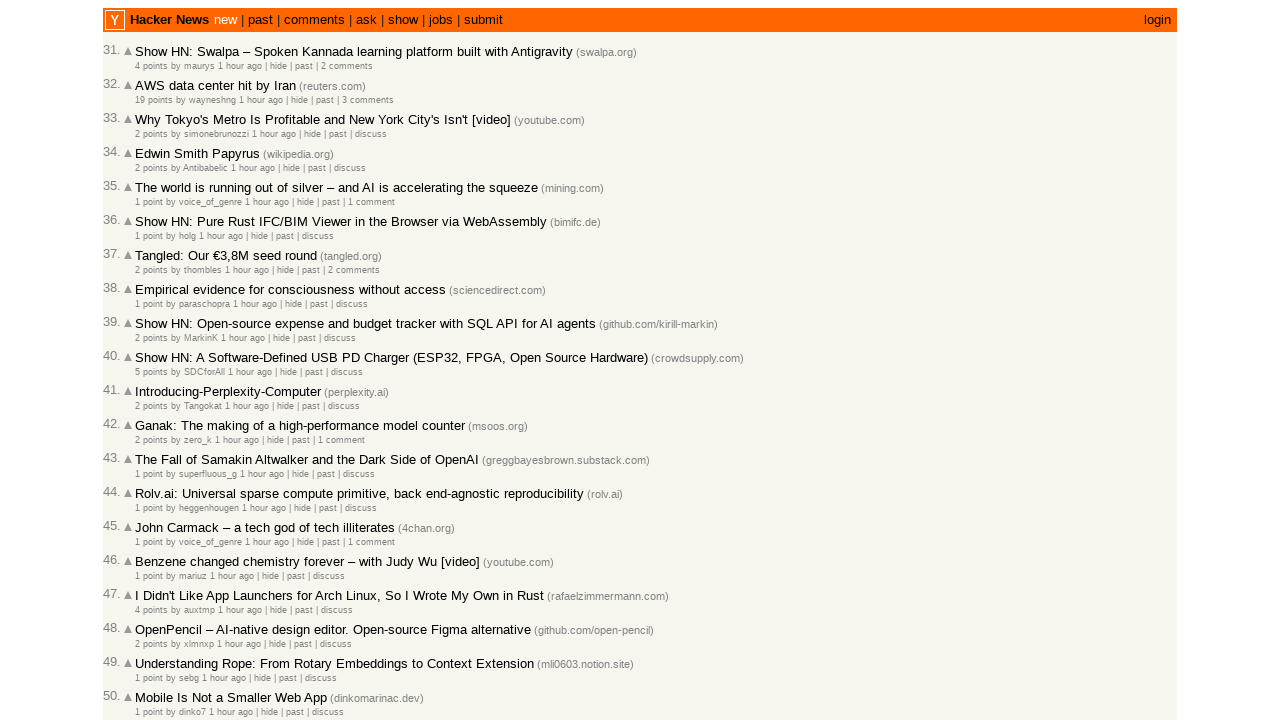

Extracted article 48: 'OpenPencil – AI-native design editor. Open-source Figma alternative' (ID: 47215736) with timestamp 1772444651.0
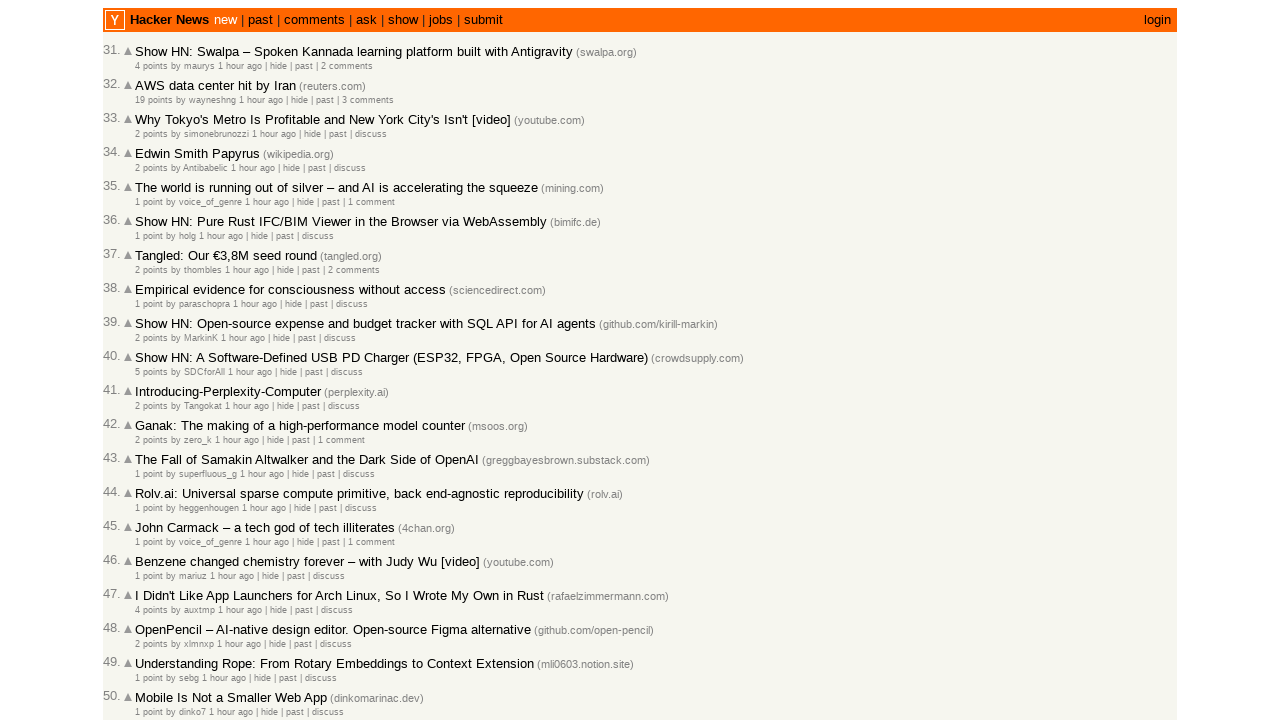

Extracted article 49: 'Understanding Rope: From Rotary Embeddings to Context Extension' (ID: 47215731) with timestamp 1772444637.0
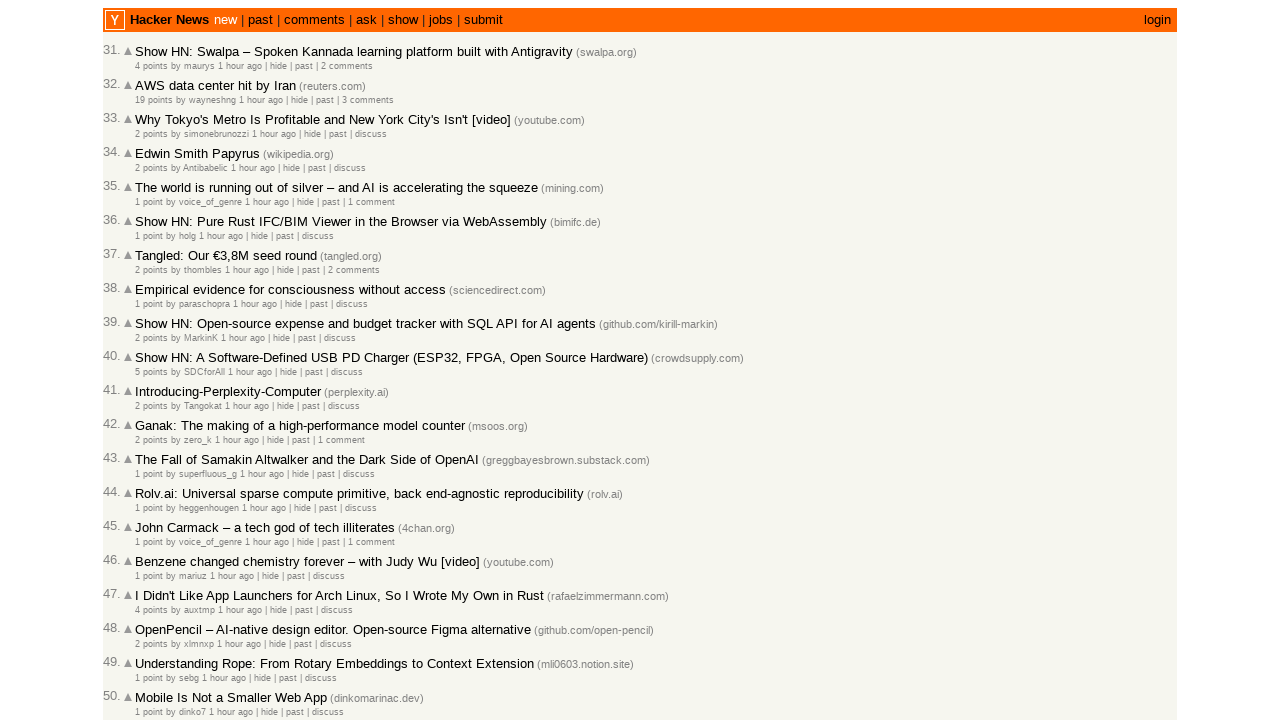

Extracted article 50: 'Mobile Is Not a Smaller Web App' (ID: 47215718) with timestamp 1772444591.0
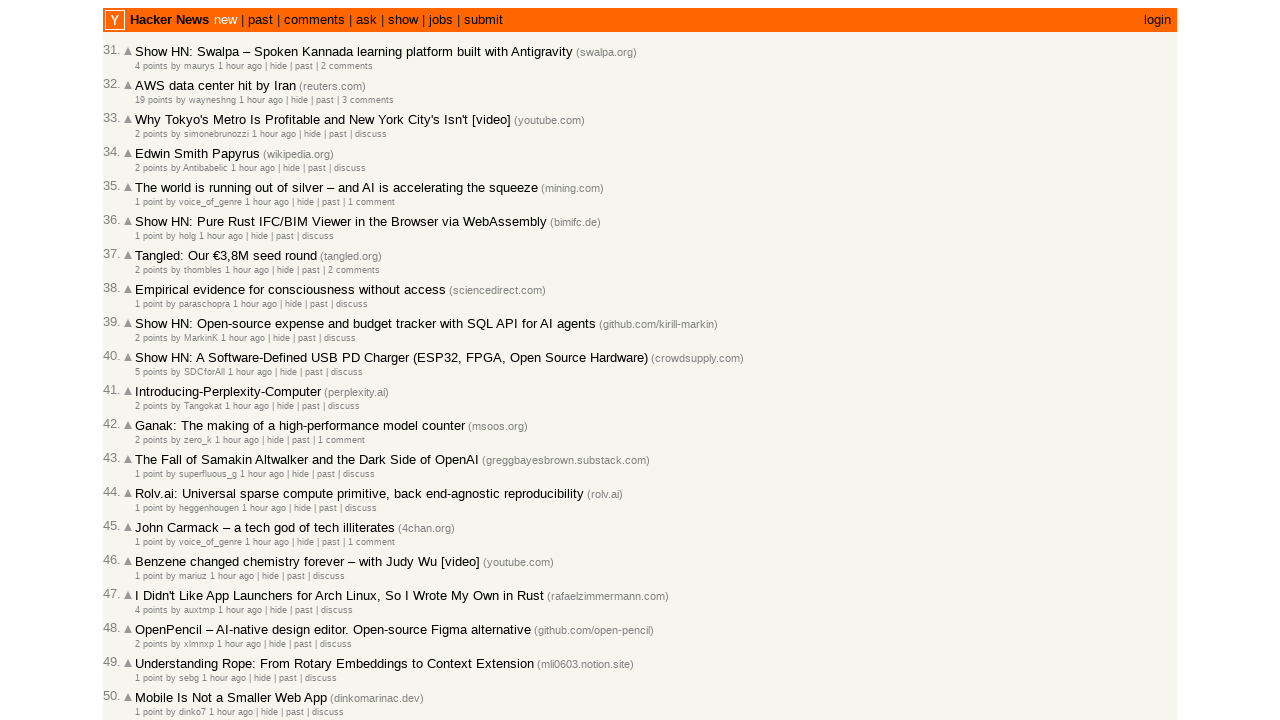

Extracted article 51: 'UKI: Unified kernel images for booting Linux from UEFI' (ID: 47215711) with timestamp 1772444525.0
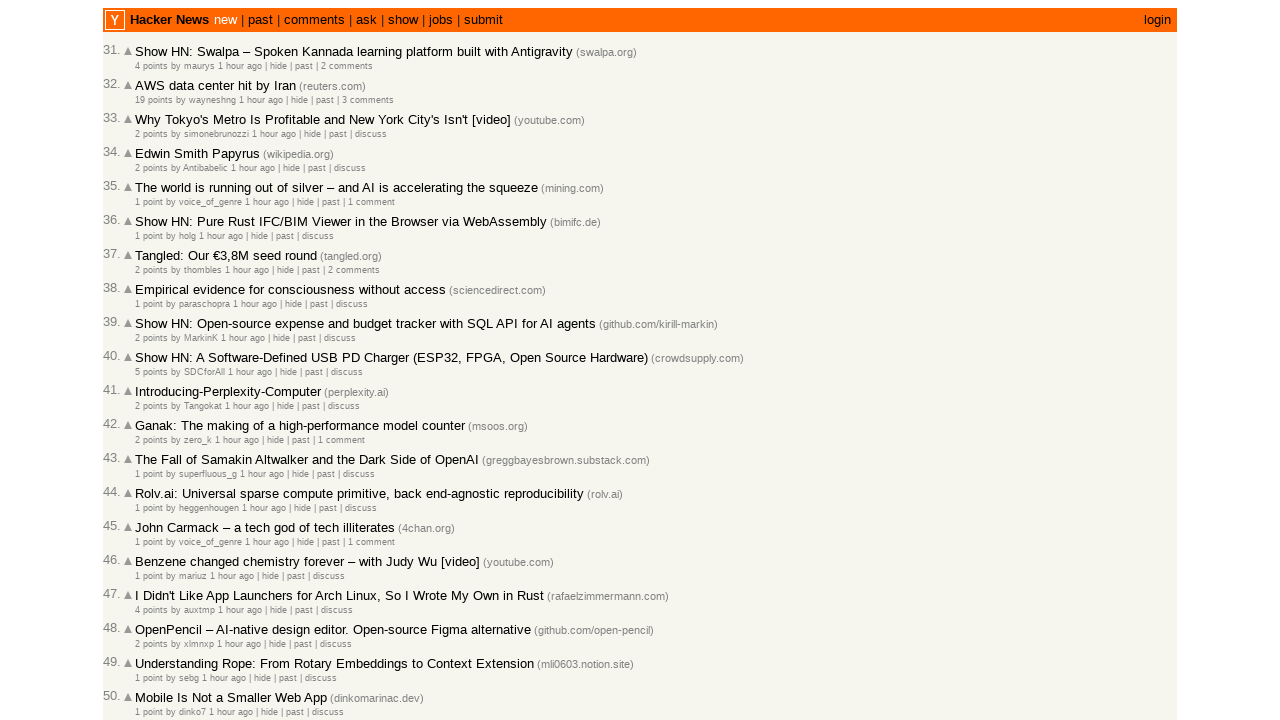

Extracted article 52: 'FinMind Universal Deployment (Docker and K8s and Tilt)' (ID: 47215707) with timestamp 1772444473.0
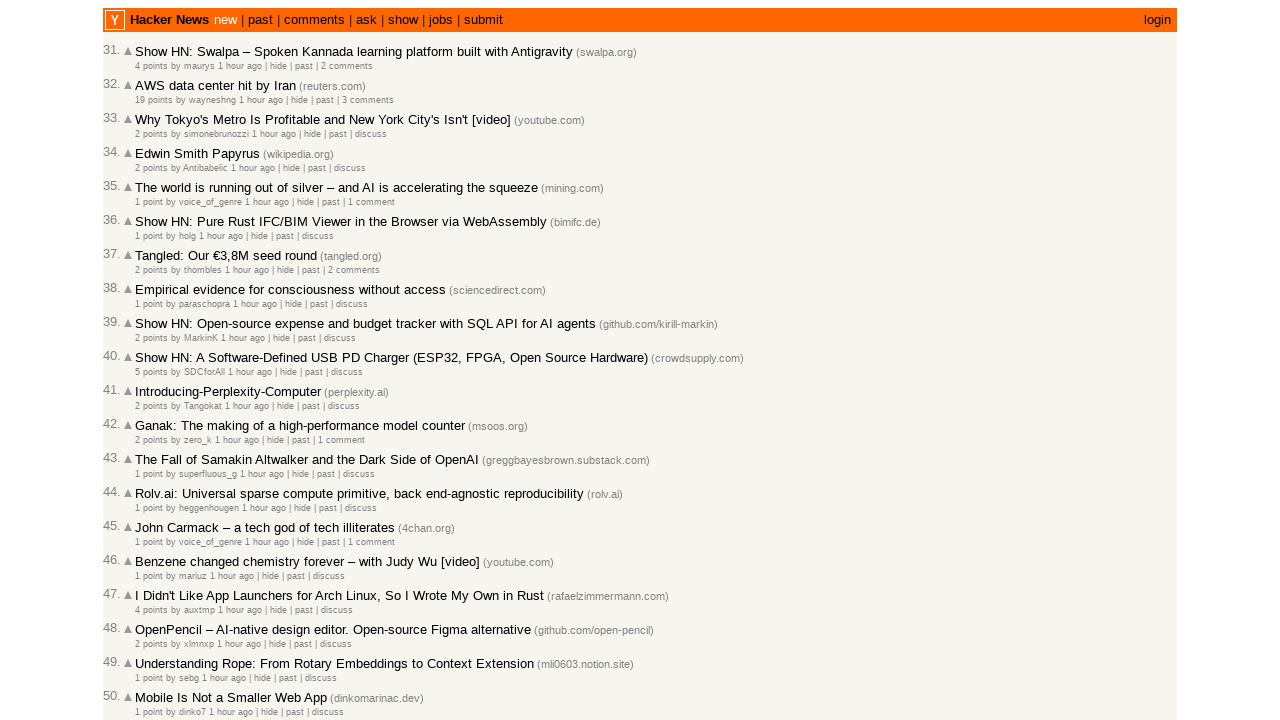

Extracted article 53: 'Kuva: A scientific plotting library in Rust' (ID: 47215692) with timestamp 1772444322.0
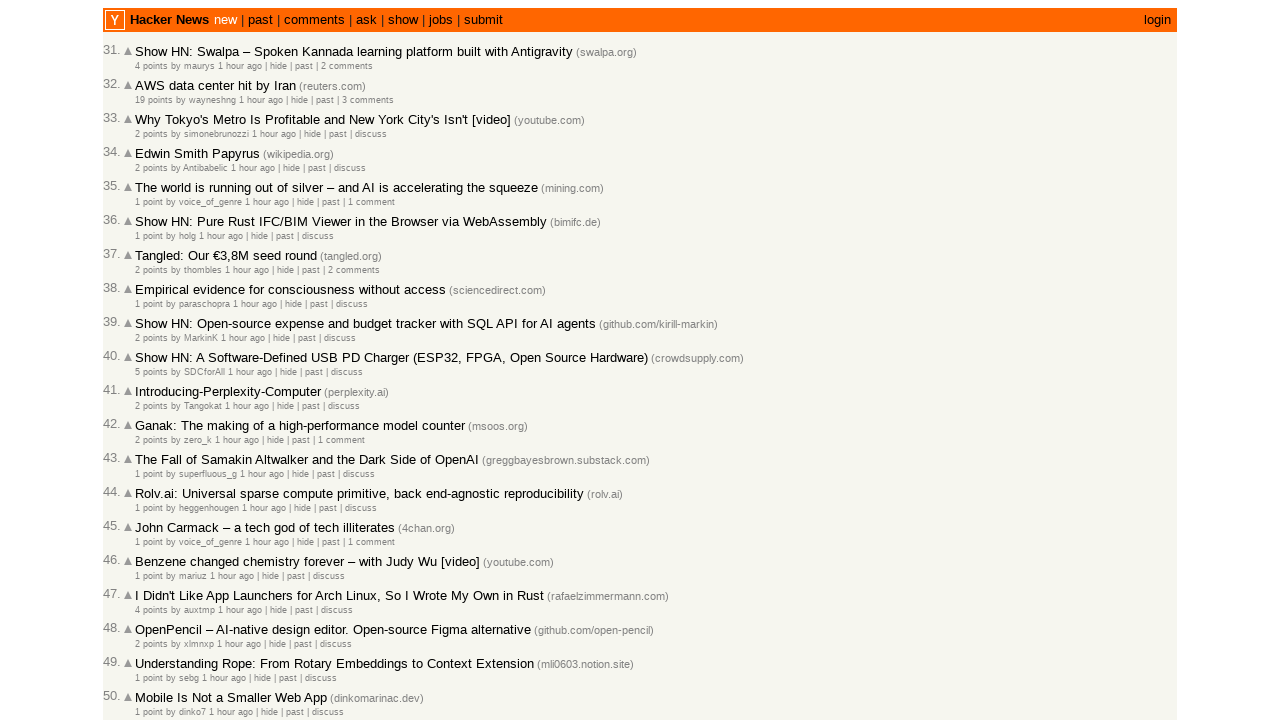

Extracted article 54: 'Vercel down in Dubai, EU affected also' (ID: 47215683) with timestamp 1772444256.0
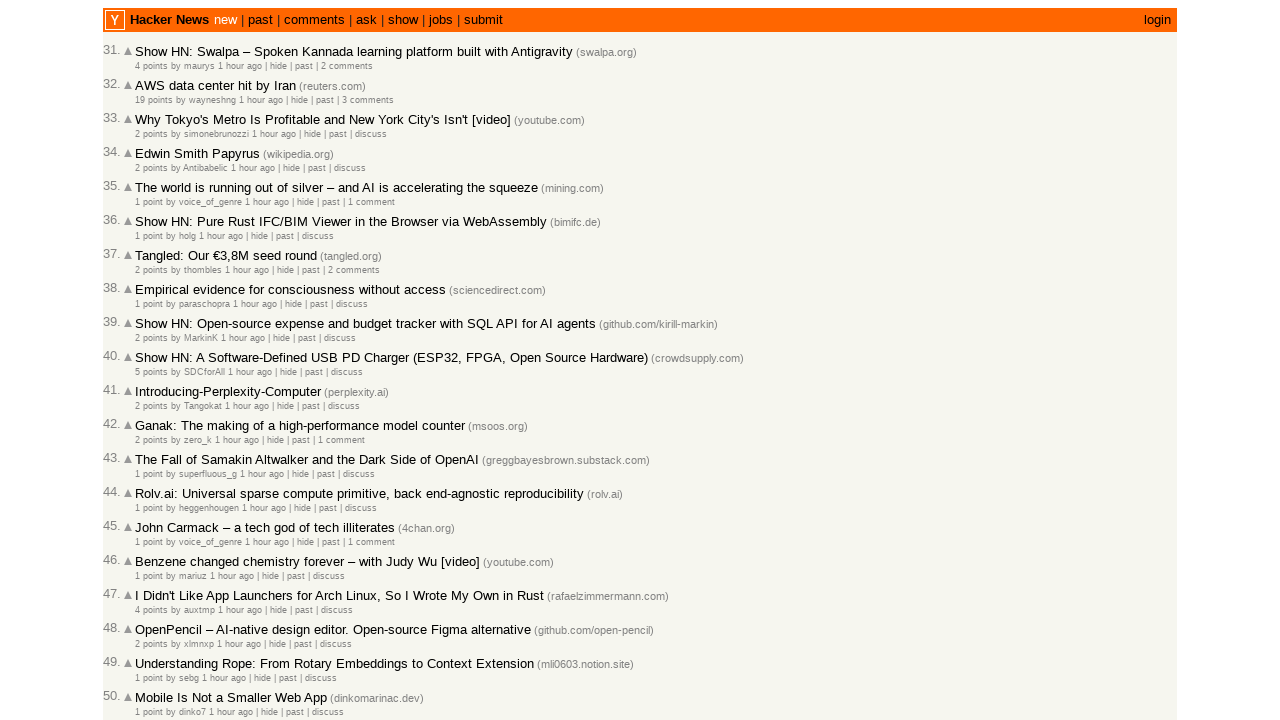

Extracted article 55: 'Overlooked and overexploited: Extensive conversion of grasslands and wetlands' (ID: 47215679) with timestamp 1772444222.0
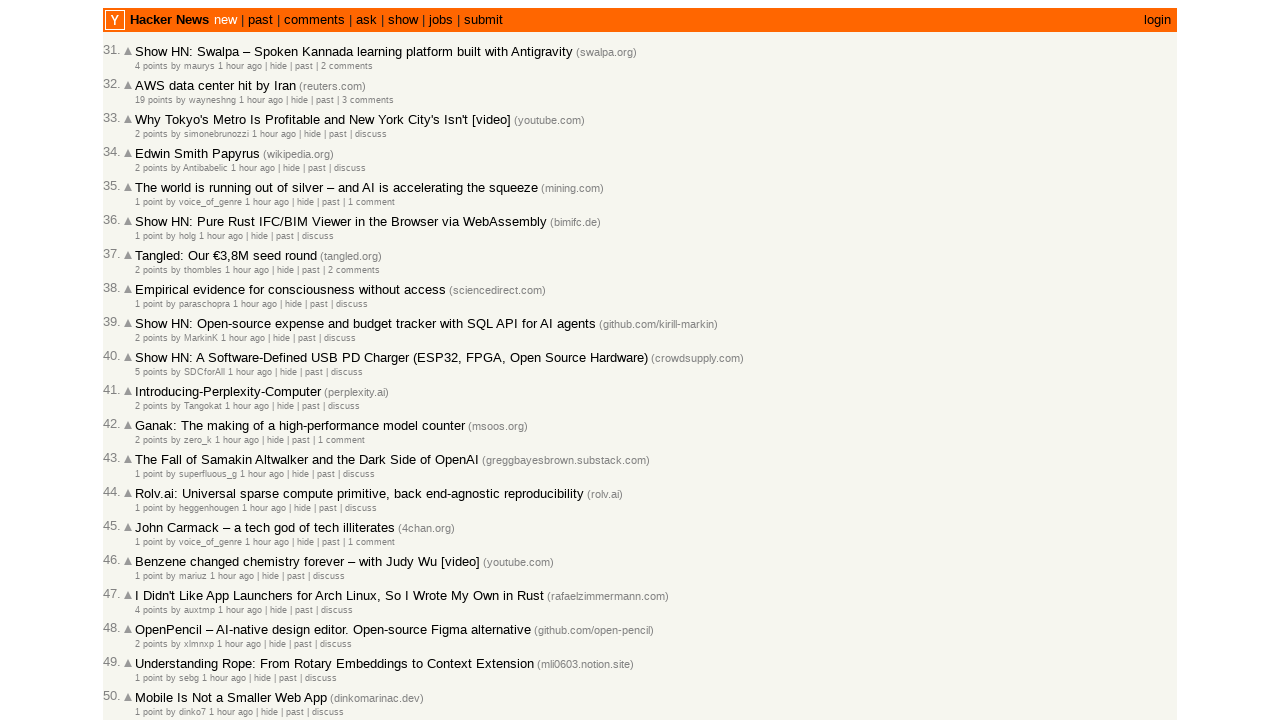

Extracted article 56: 'Open source Bluetooth dynamometer for climbing training' (ID: 47215657) with timestamp 1772444066.0
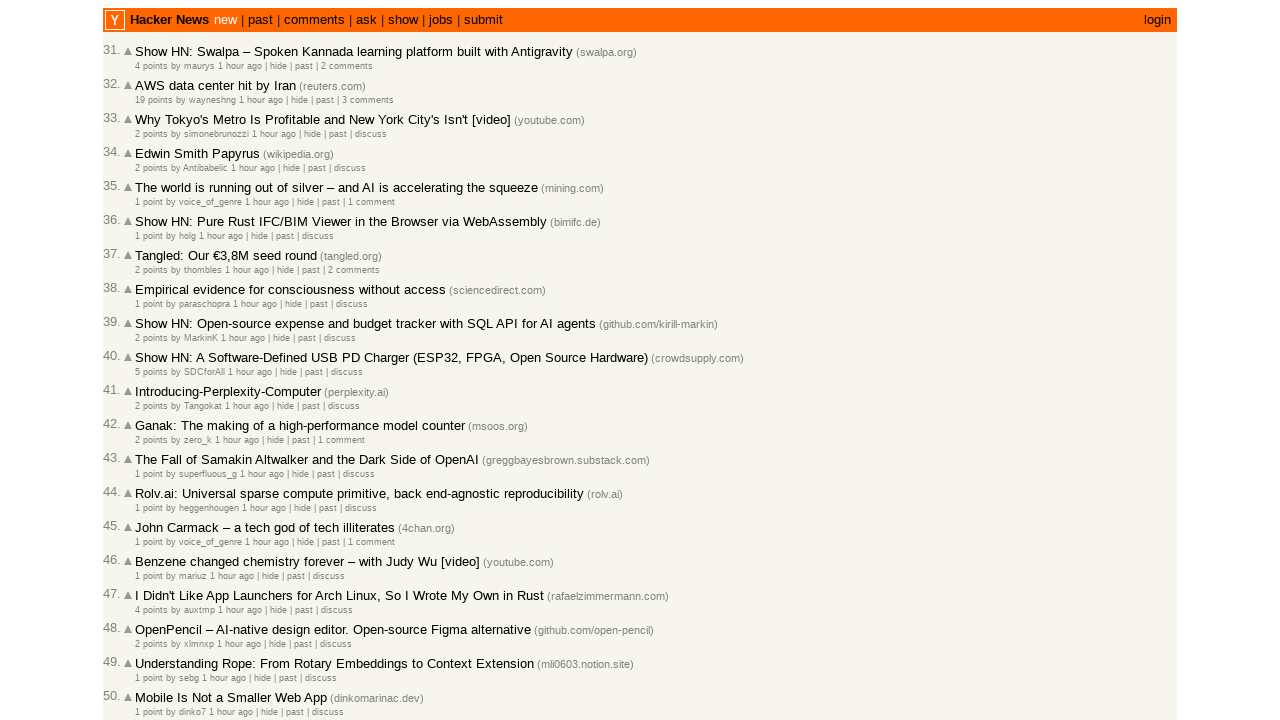

Extracted article 57: 'Robotics changes everyday but it is still the same three things' (ID: 47215653) with timestamp 1772444037.0
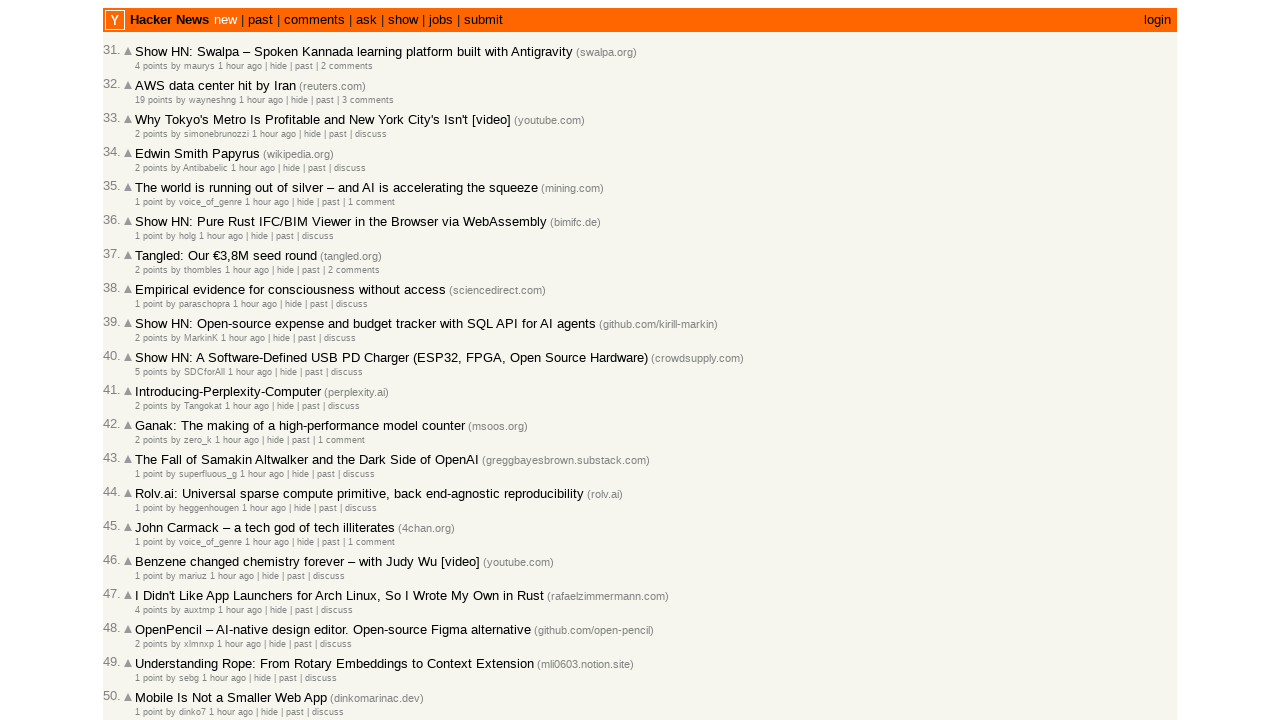

Extracted article 58: 'Show HN: OpenBerth – Deploy AI-built apps and tools to your own server' (ID: 47215644) with timestamp 1772443964.0
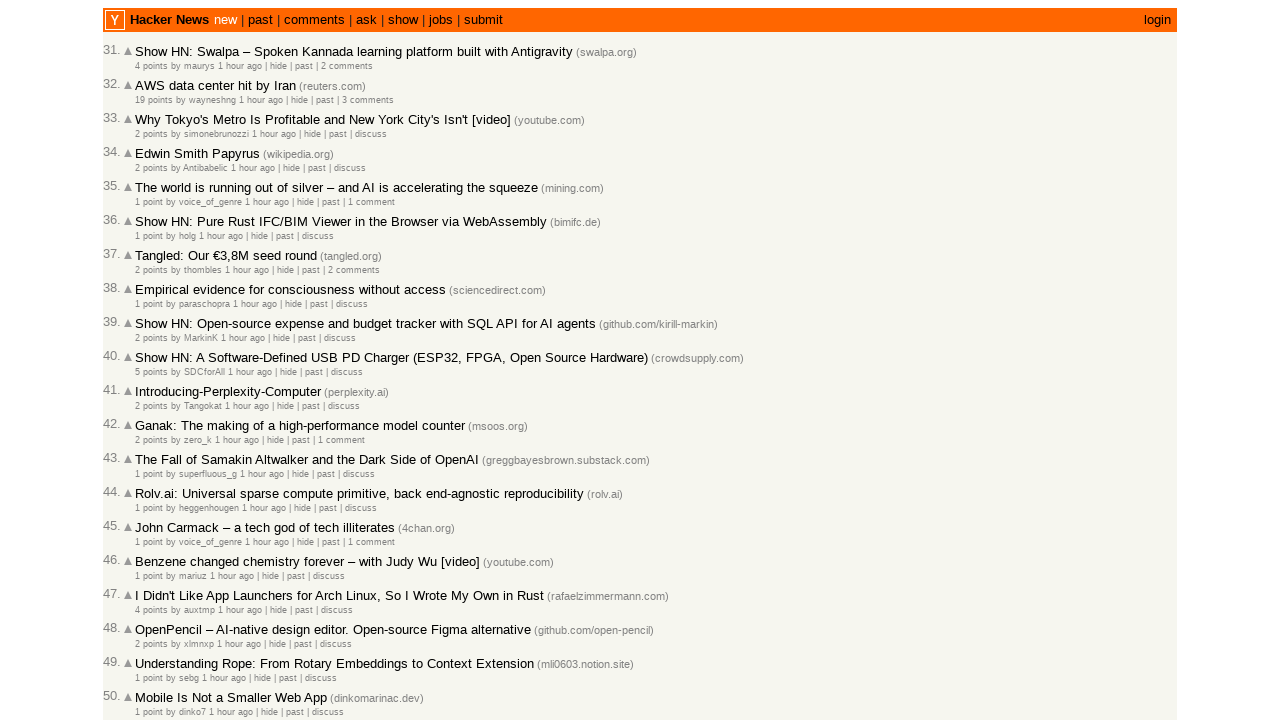

Extracted article 59: 'Show HN: FinMind One-Click Deployment (Docker and K8s and Tilt)' (ID: 47215643) with timestamp 1772443959.0
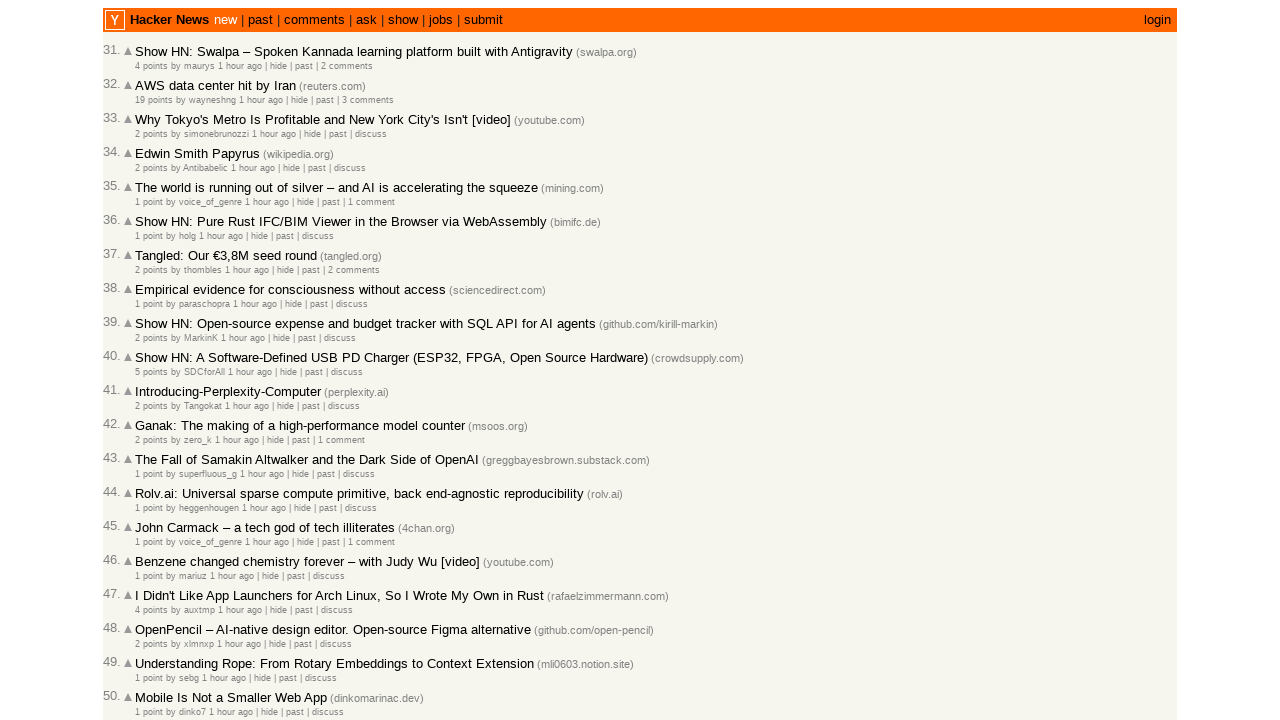

Extracted article 60: 'Show HN: Why LLM Personas Collapse and How Structural Identity Fixes It' (ID: 47215637) with timestamp 1772443901.0
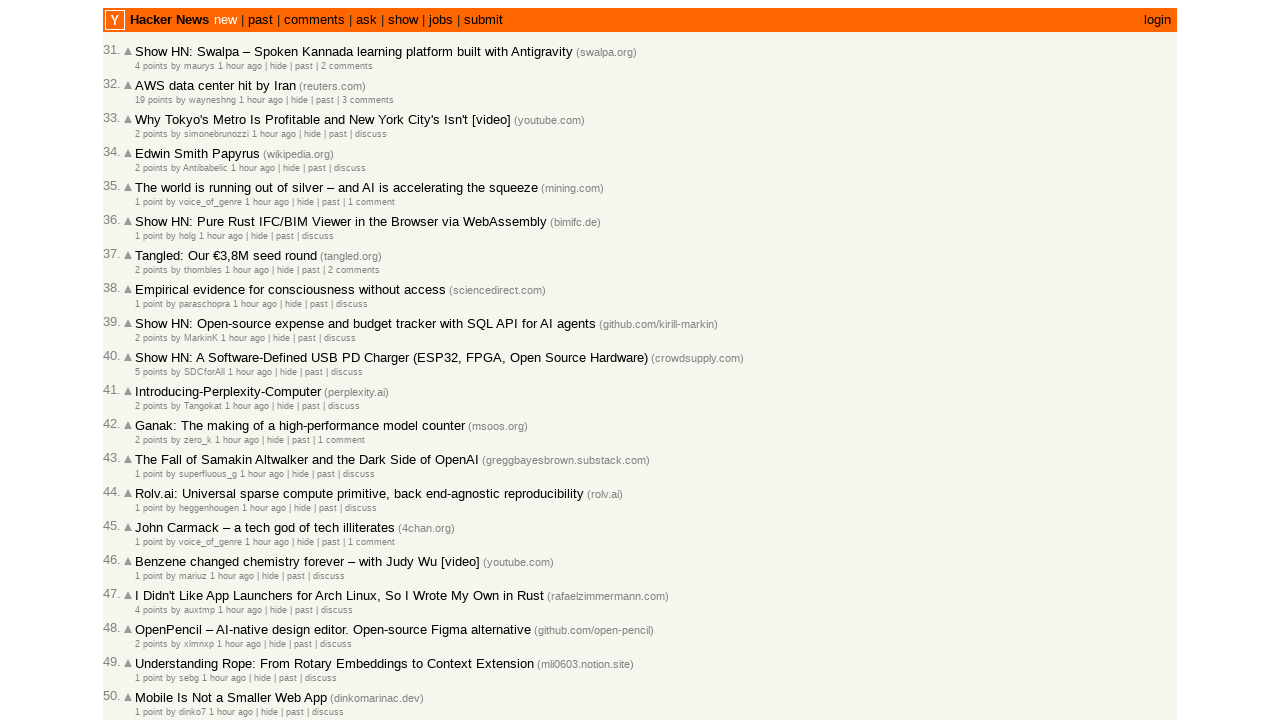

Clicked 'More' button to load additional articles (current total: 60)
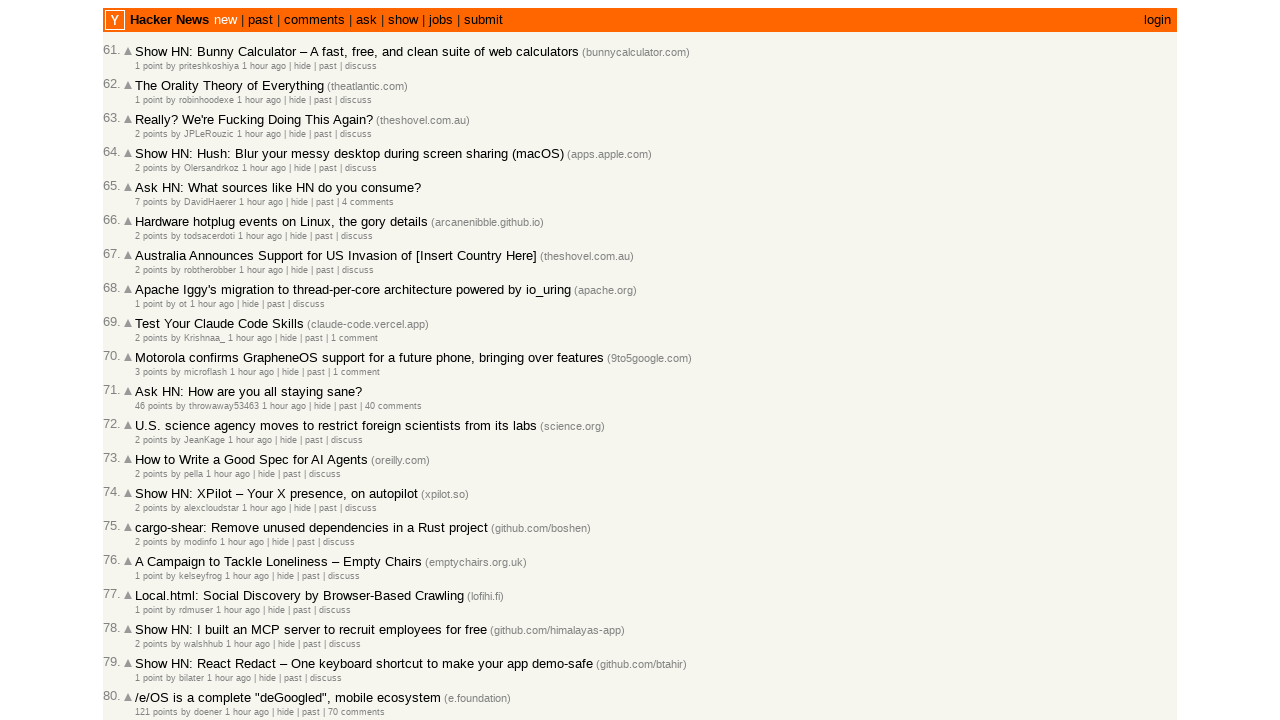

Waited for network idle after clicking 'More' button
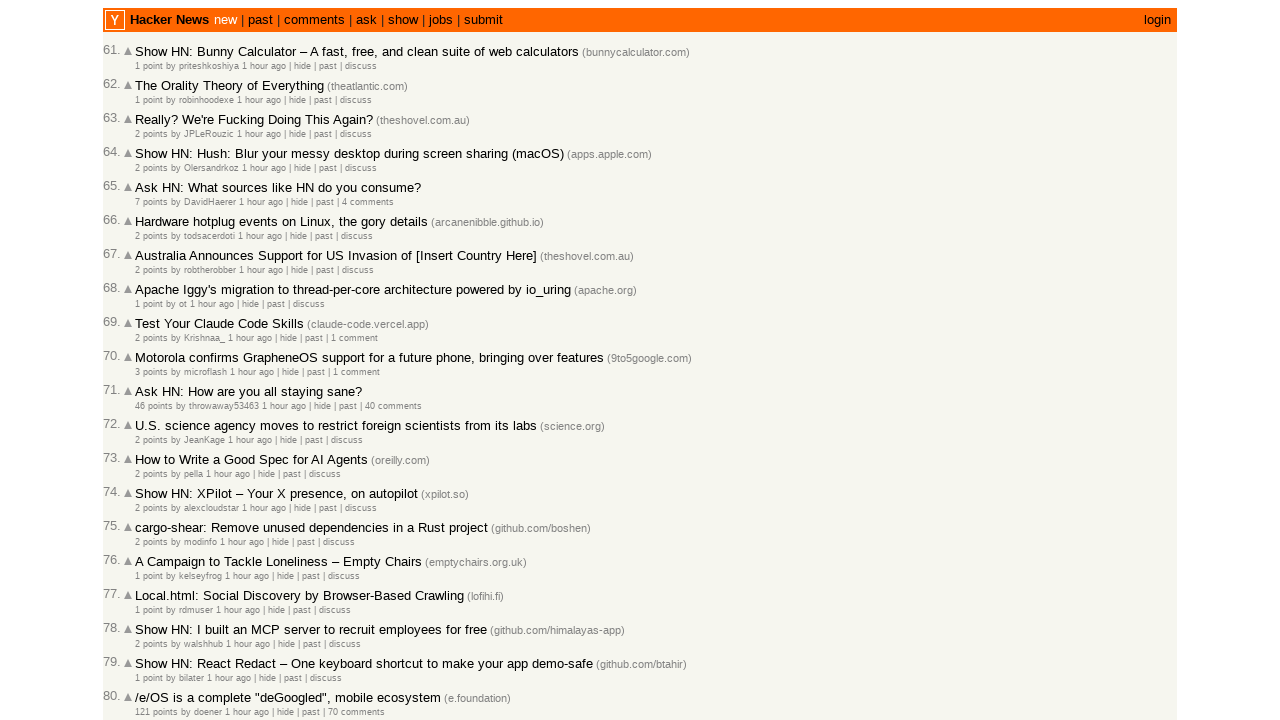

Waited for articles to load on the page
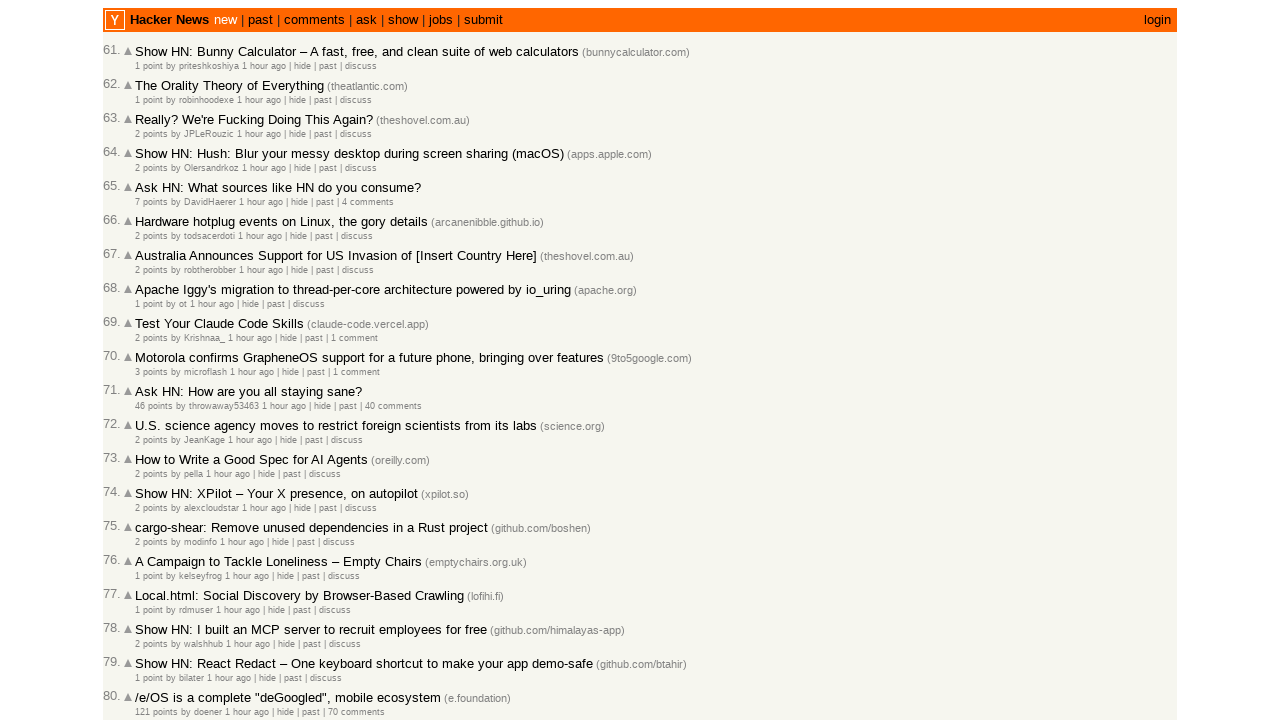

Retrieved all article elements from page (found 30 articles)
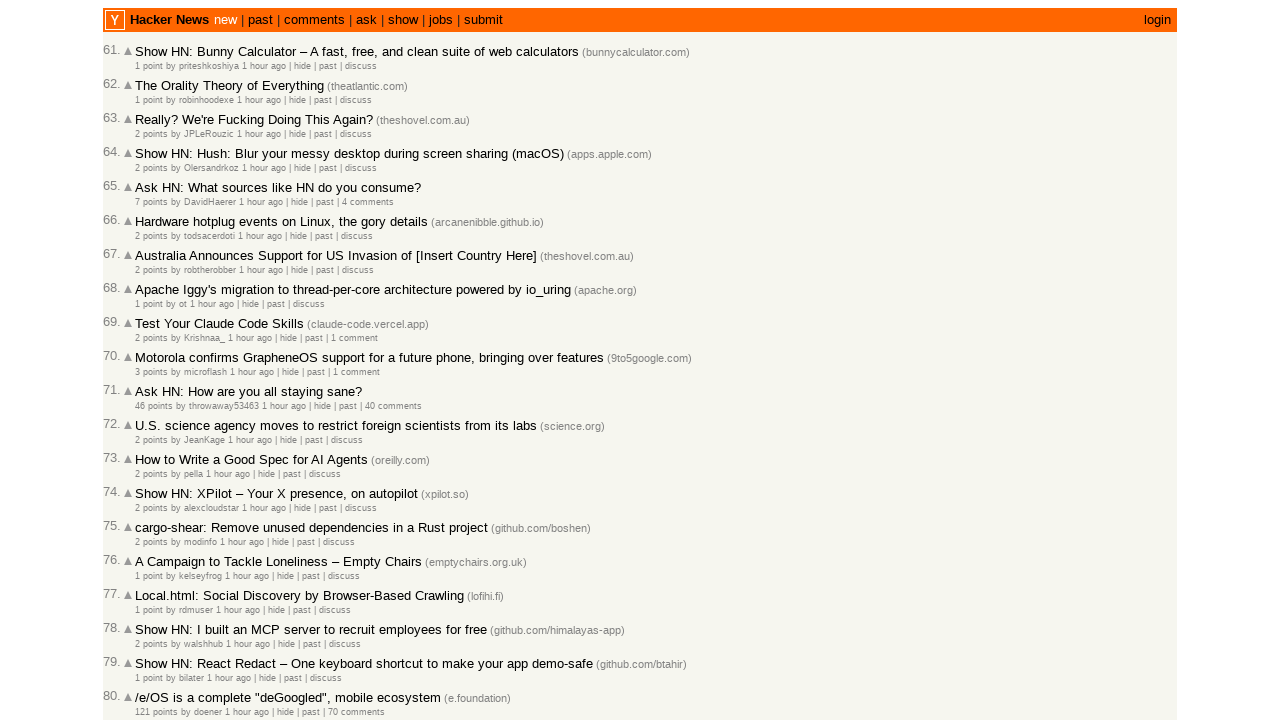

Retrieved all subtext elements containing timestamps (found 30 subtexts)
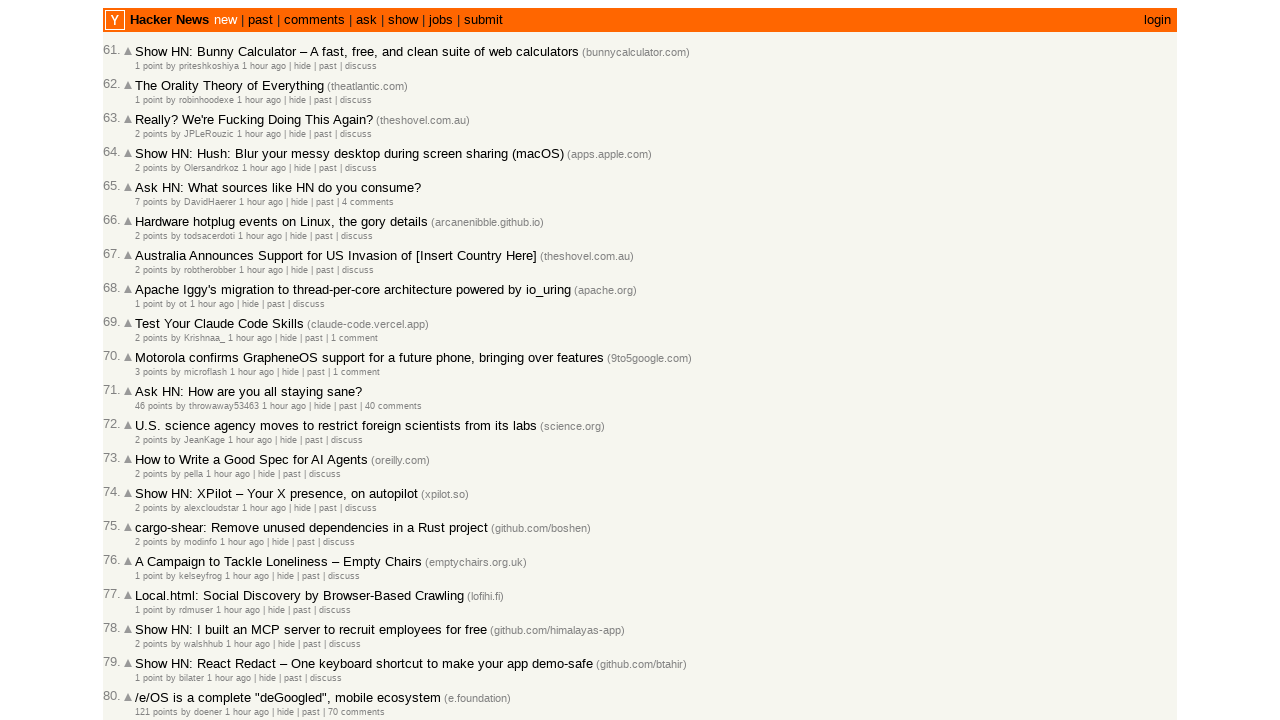

Extracted article 61: 'Show HN: Bunny Calculator – A fast, free, and clean suite of web calculators' (ID: 47215630) with timestamp 1772443789.0
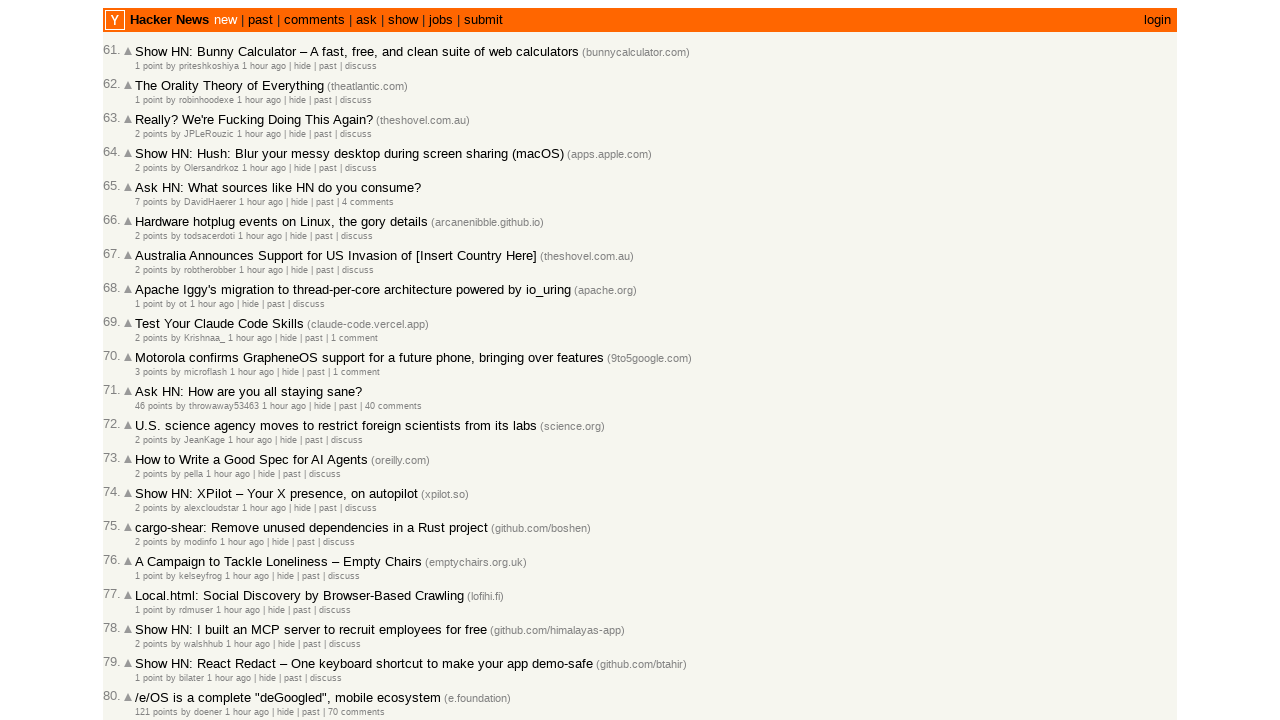

Extracted article 62: 'The Orality Theory of Everything' (ID: 47215627) with timestamp 1772443761.0
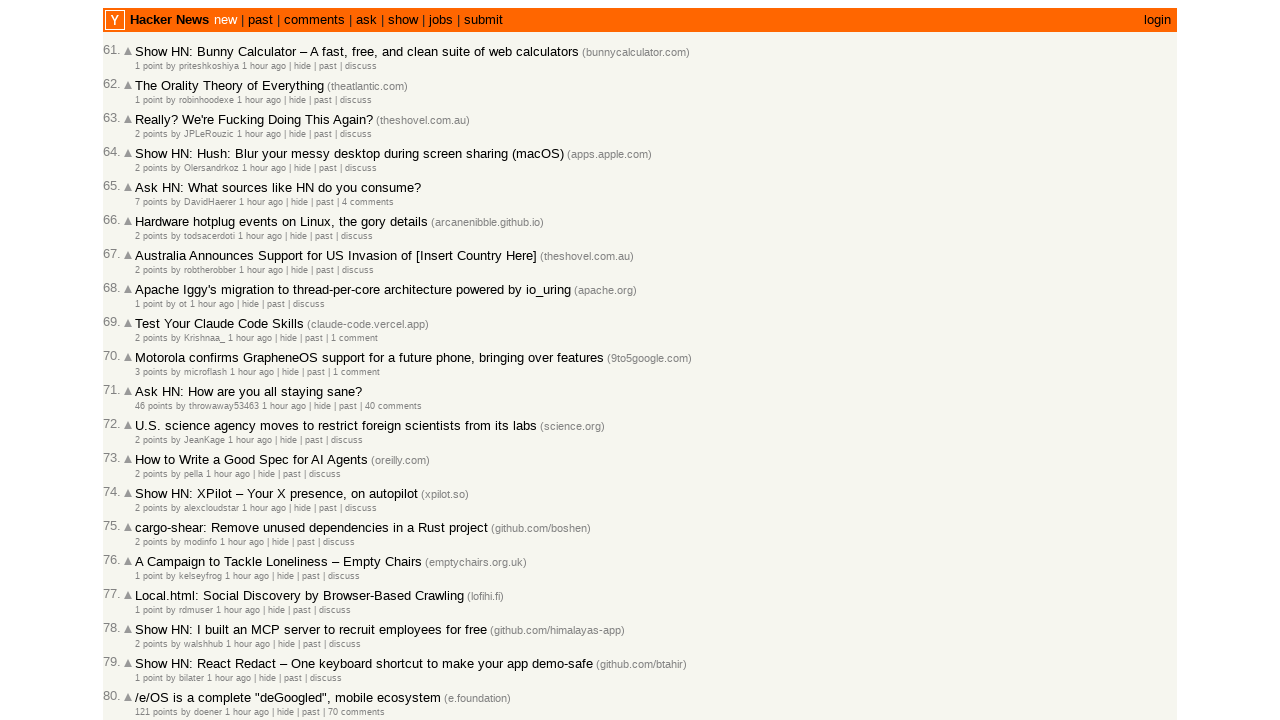

Extracted article 63: 'Really? We're Fucking Doing This Again?' (ID: 47215625) with timestamp 1772443744.0
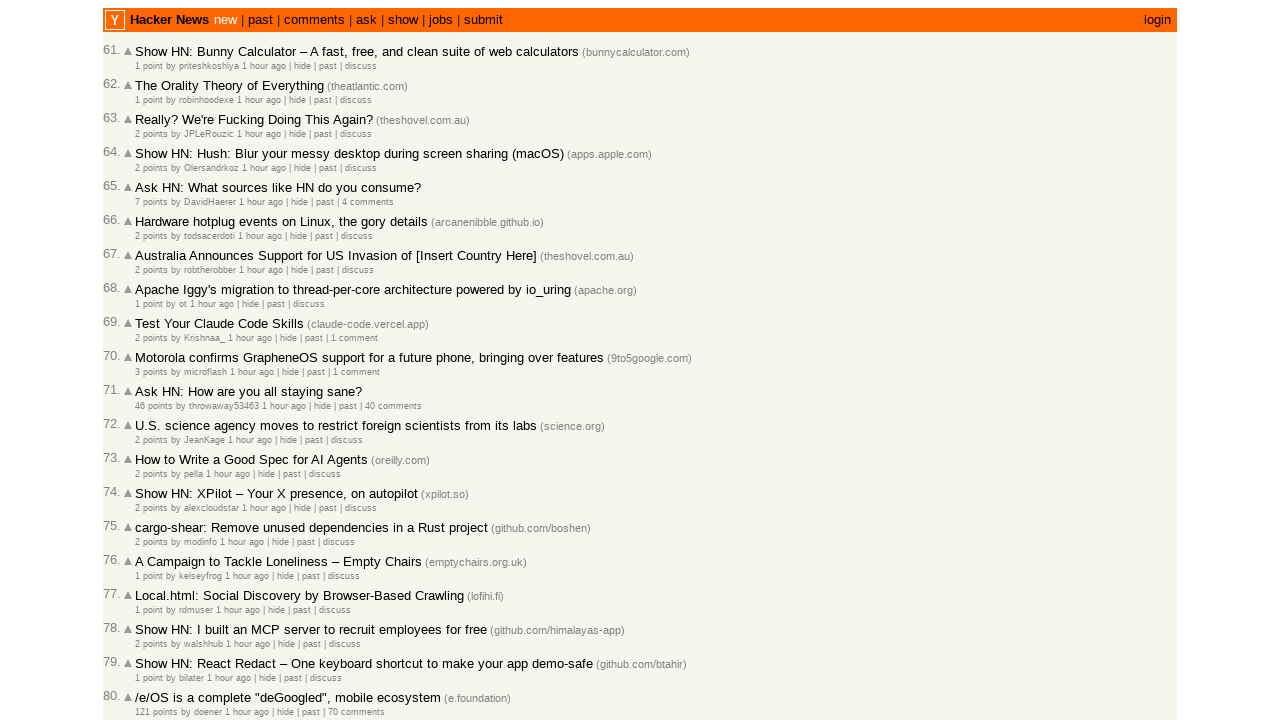

Extracted article 64: 'Show HN: Hush: Blur your messy desktop during screen sharing (macOS)' (ID: 47215613) with timestamp 1772443655.0
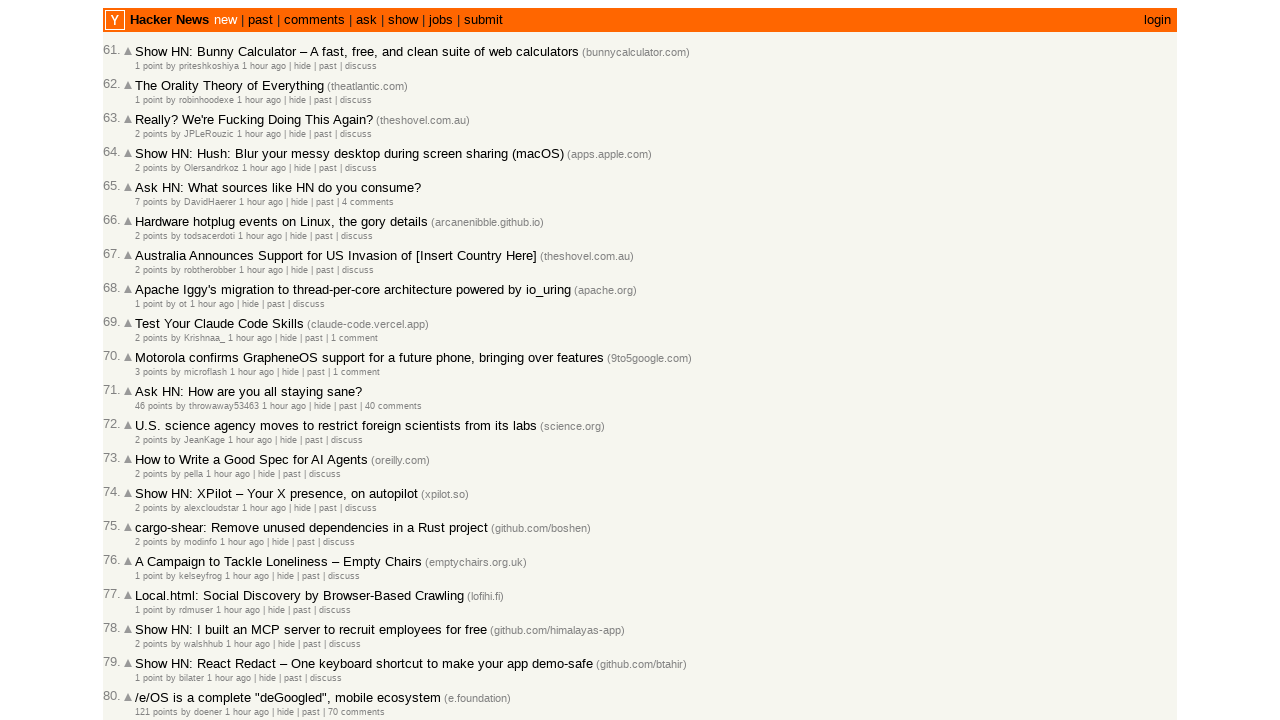

Extracted article 65: 'Ask HN: What sources like HN do you consume?' (ID: 47215609) with timestamp 1772443618.0
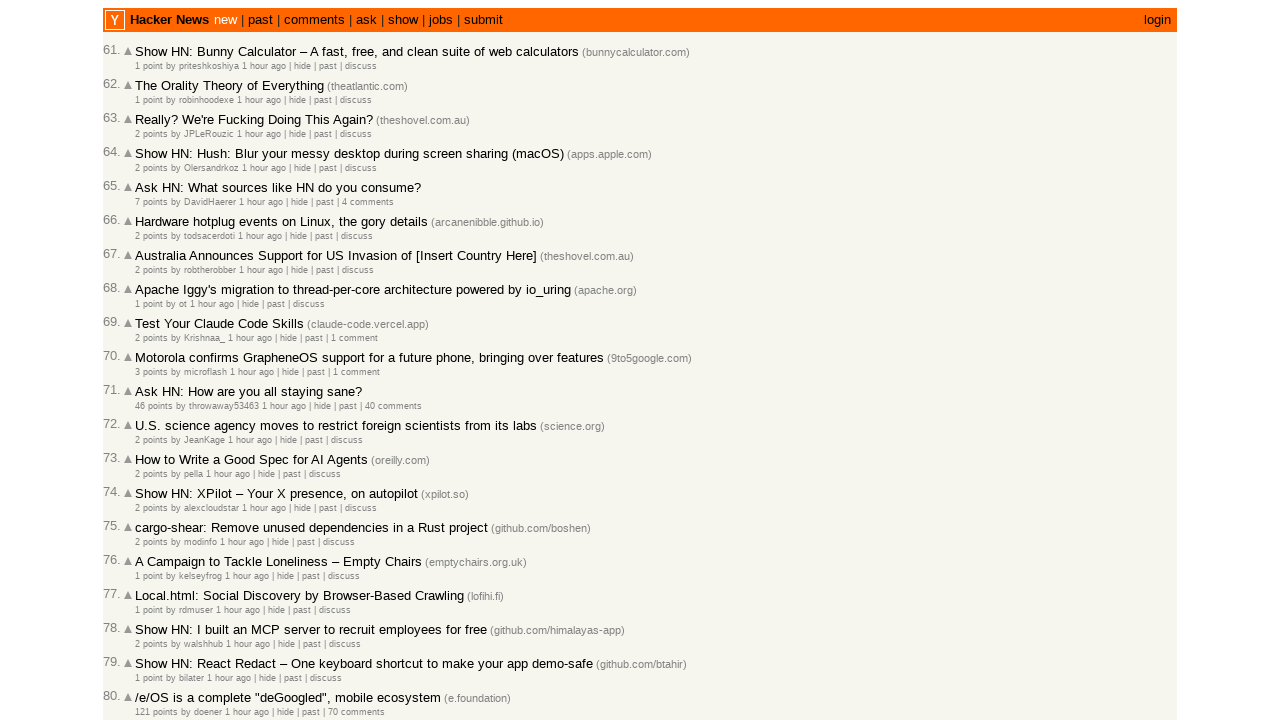

Extracted article 66: 'Hardware hotplug events on Linux, the gory details' (ID: 47215602) with timestamp 1772443564.0
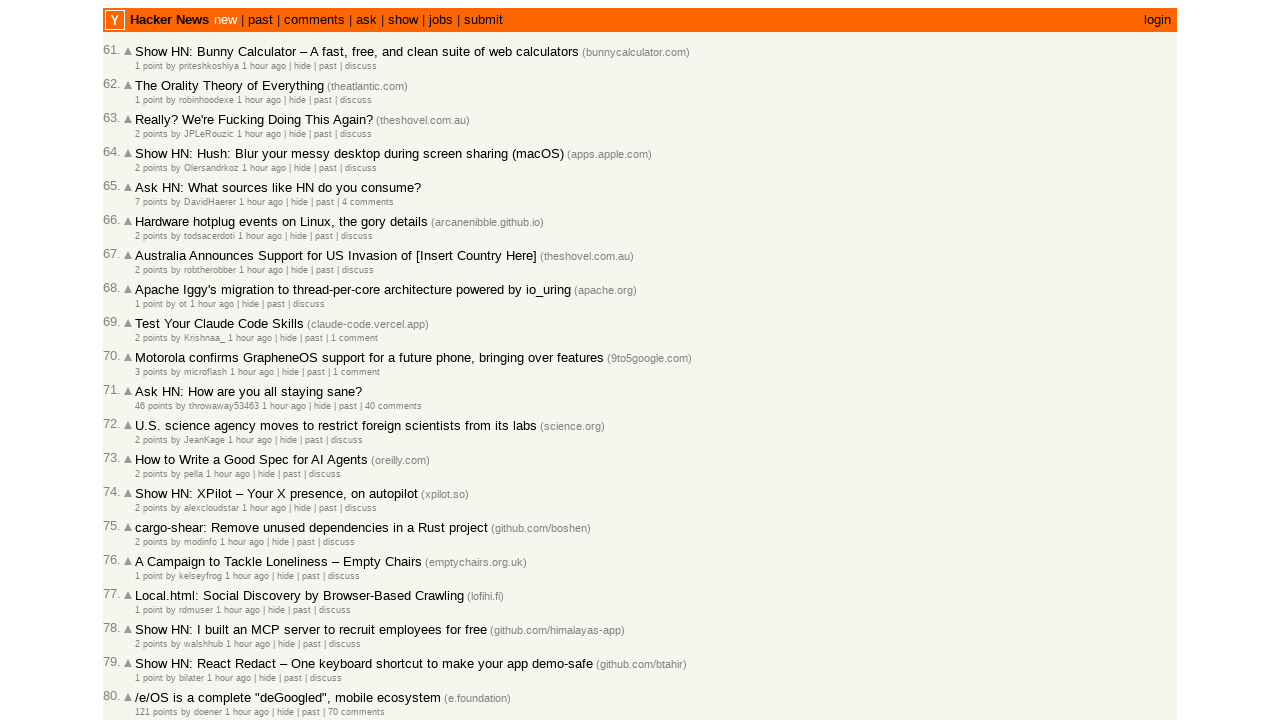

Extracted article 67: 'Australia Announces Support for US Invasion of [Insert Country Here]' (ID: 47215598) with timestamp 1772443557.0
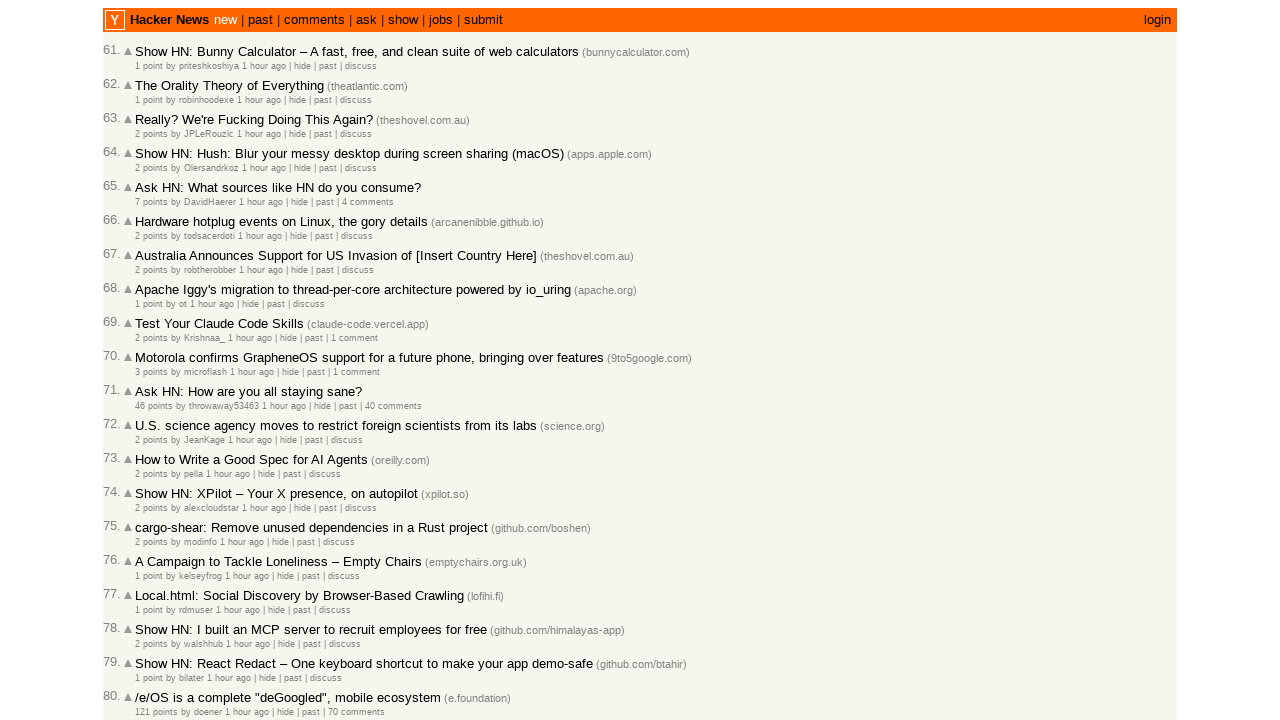

Extracted article 68: 'Apache Iggy's migration to thread-per-core architecture powered by io_uring' (ID: 47215597) with timestamp 1772443538.0
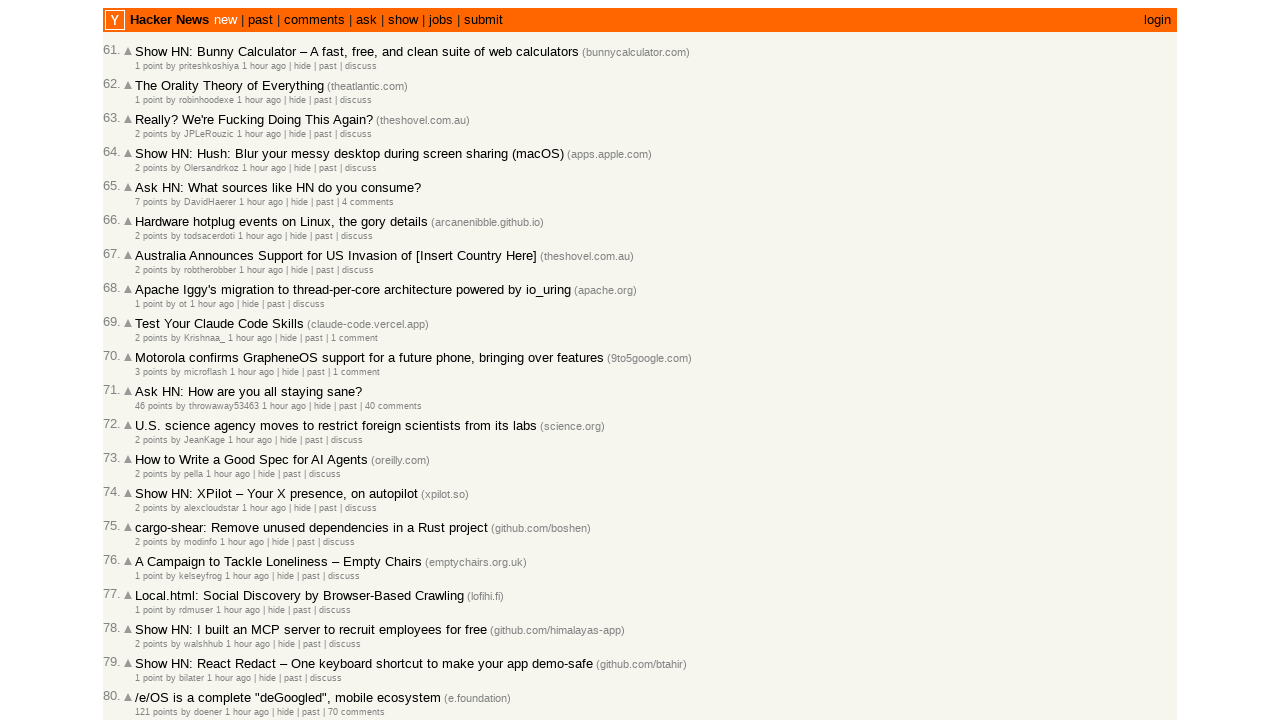

Extracted article 69: 'Test Your Claude Code Skills' (ID: 47215587) with timestamp 1772443427.0
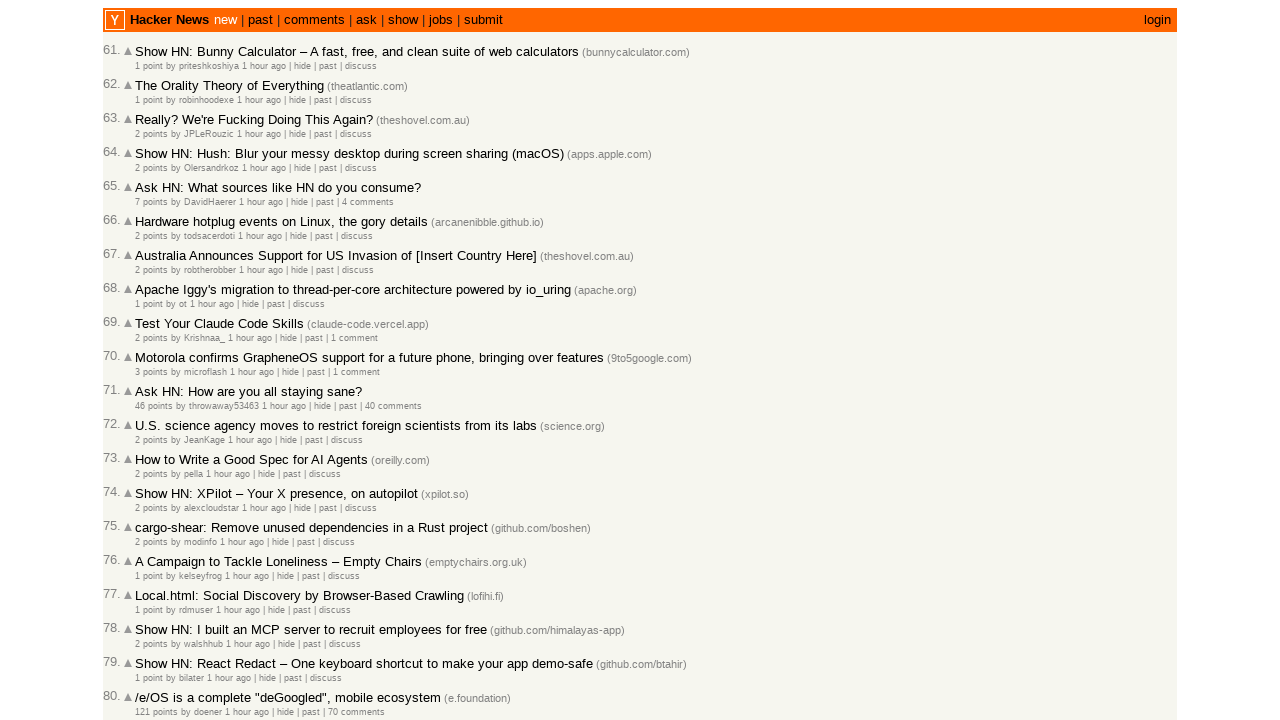

Extracted article 70: 'Motorola confirms GrapheneOS support for a future phone, bringing over features' (ID: 47215578) with timestamp 1772443328.0
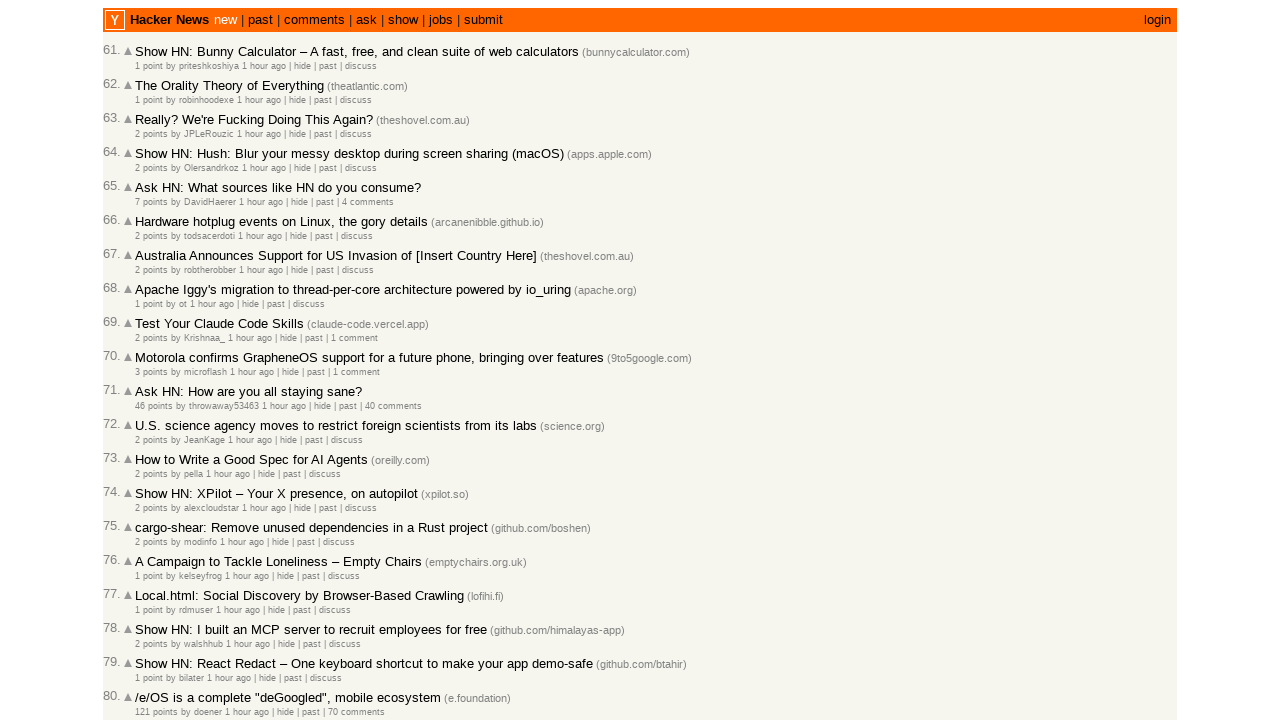

Extracted article 71: 'Ask HN: How are you all staying sane?' (ID: 47215569) with timestamp 1772443251.0
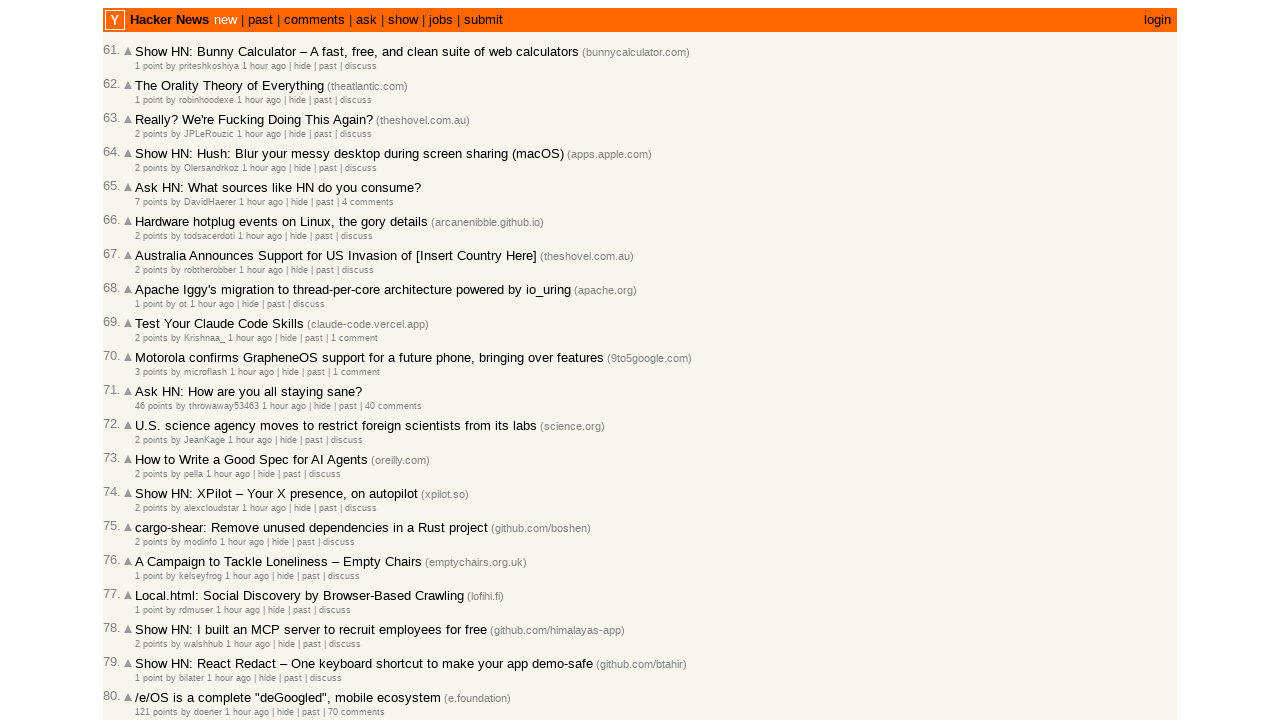

Extracted article 72: 'U.S. science agency moves to restrict foreign scientists from its labs' (ID: 47215565) with timestamp 1772443206.0
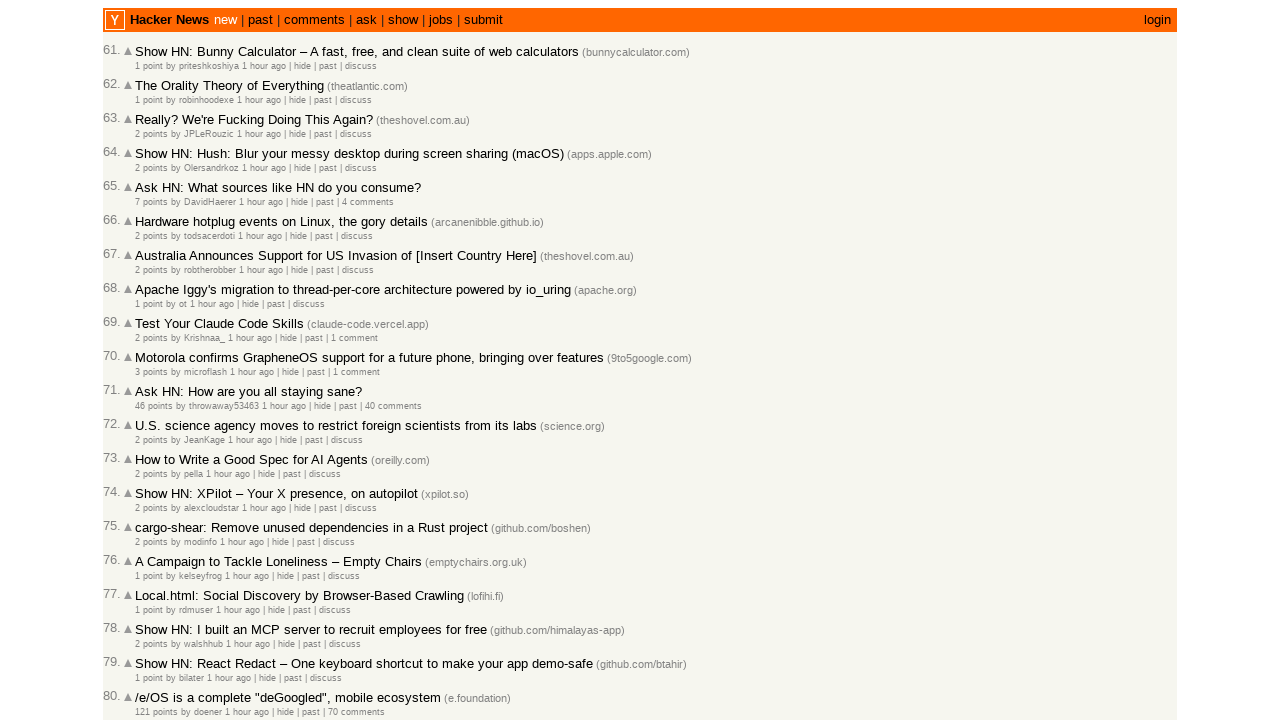

Extracted article 73: 'How to Write a Good Spec for AI Agents' (ID: 47215553) with timestamp 1772443117.0
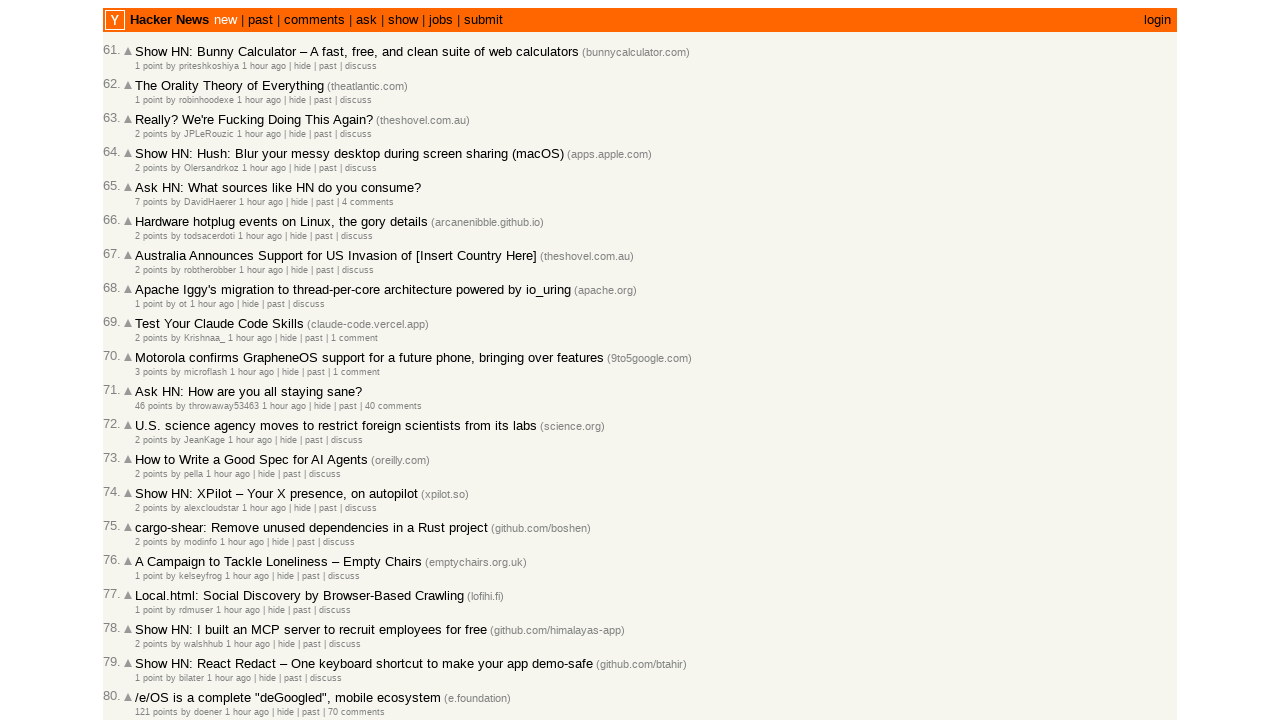

Extracted article 74: 'Show HN: XPilot – Your X presence, on autopilot' (ID: 47215551) with timestamp 1772443100.0
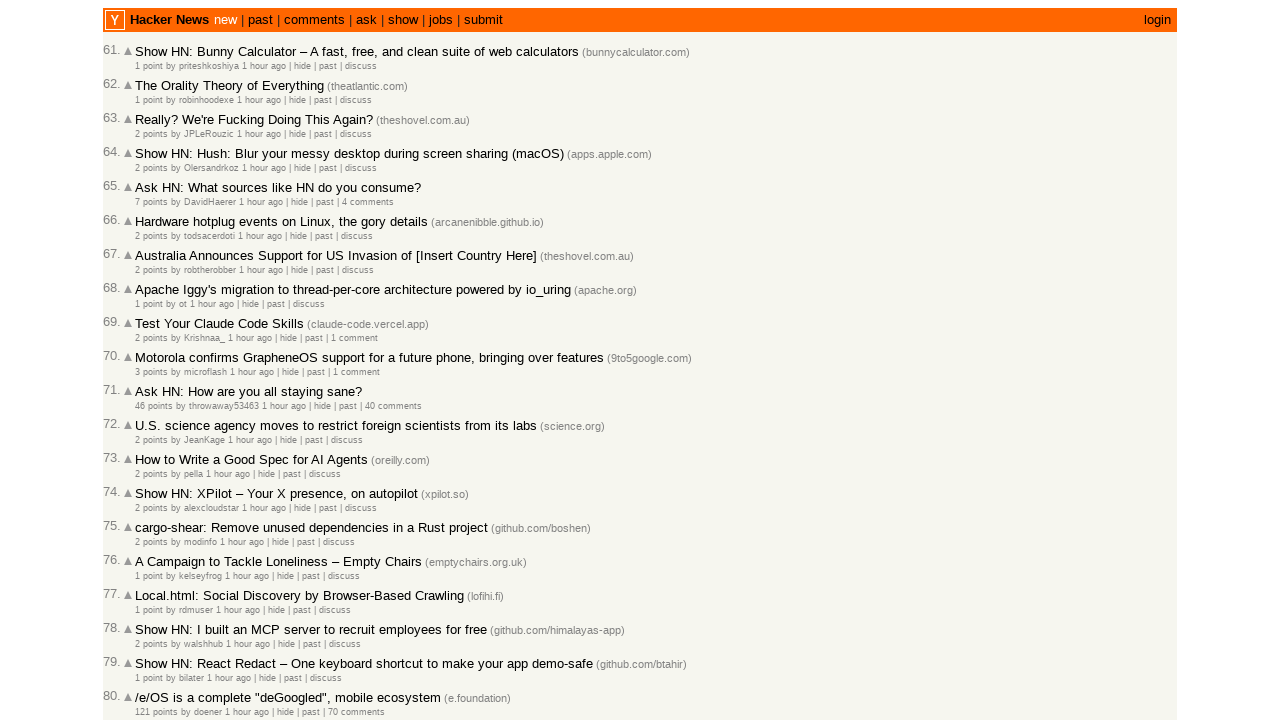

Extracted article 75: 'cargo-shear: Remove unused dependencies in a Rust project' (ID: 47215526) with timestamp 1772442898.0
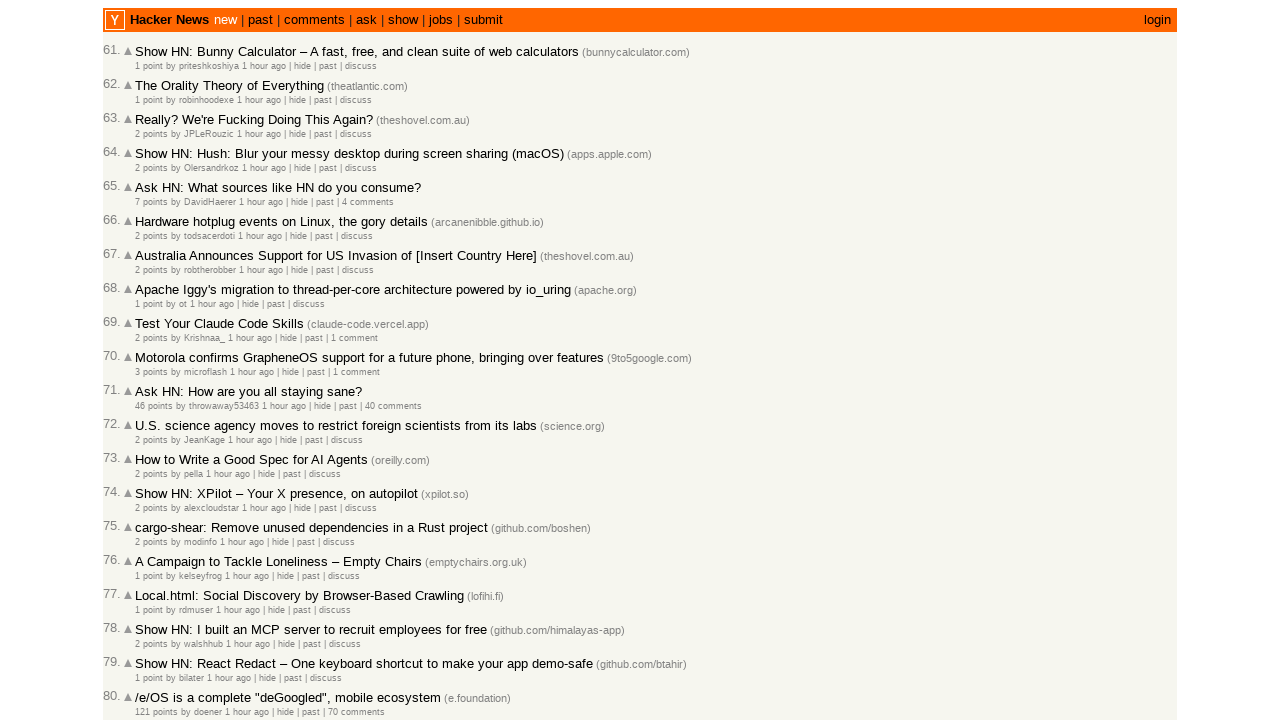

Extracted article 76: 'A Campaign to Tackle Loneliness – Empty Chairs' (ID: 47215504) with timestamp 1772442686.0
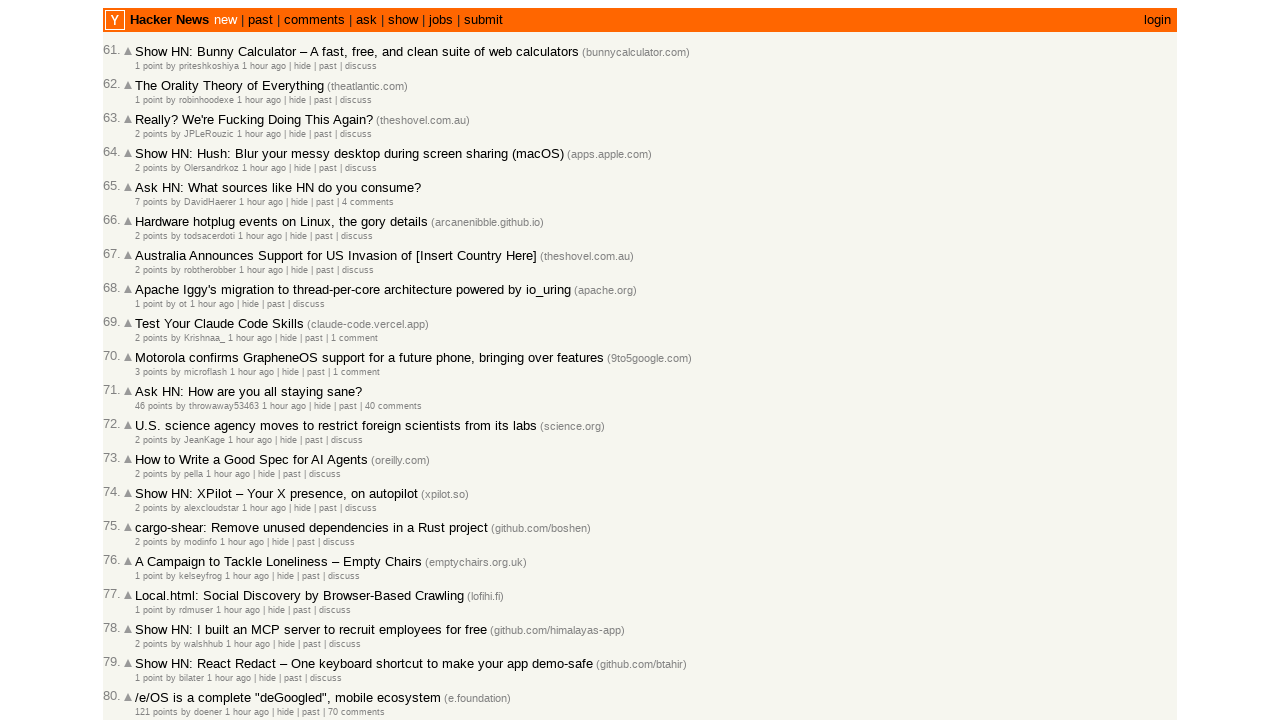

Extracted article 77: 'Local.html: Social Discovery by Browser-Based Crawling' (ID: 47215503) with timestamp 1772442683.0
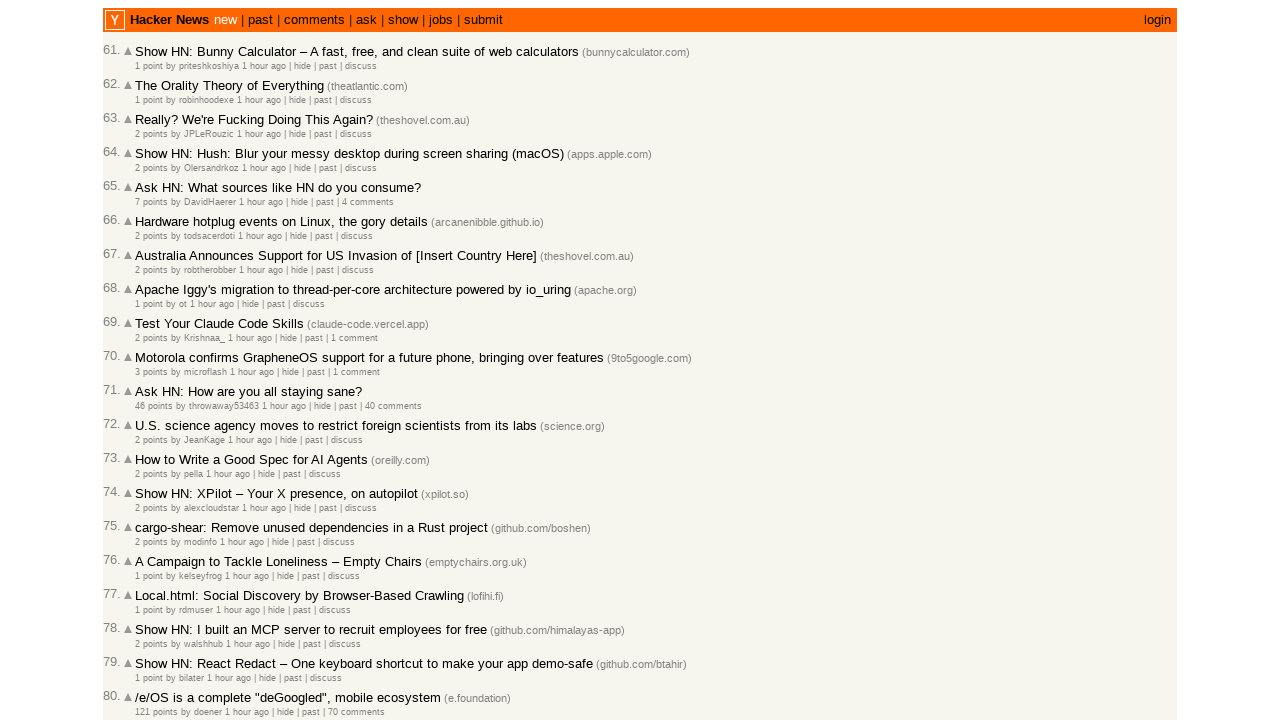

Extracted article 78: 'Show HN: I built an MCP server to recruit employees for free' (ID: 47215497) with timestamp 1772442631.0
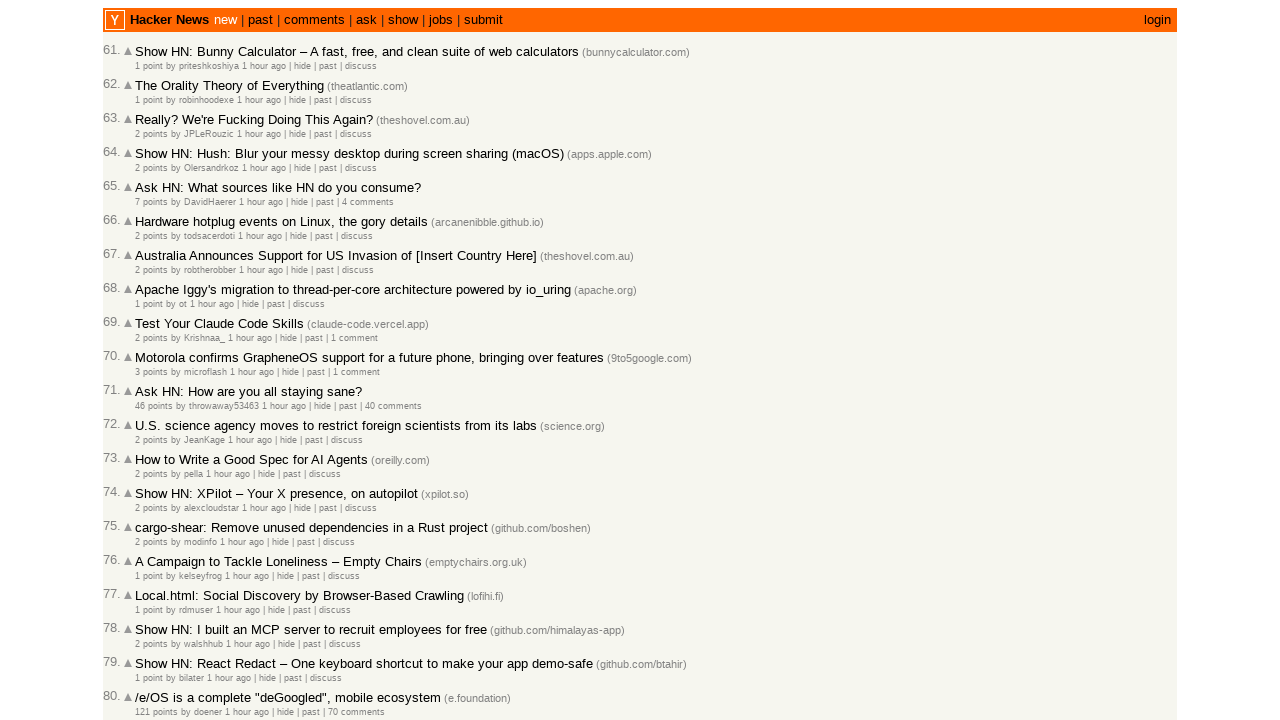

Extracted article 79: 'Show HN: React Redact – One keyboard shortcut to make your app demo-safe' (ID: 47215491) with timestamp 1772442612.0
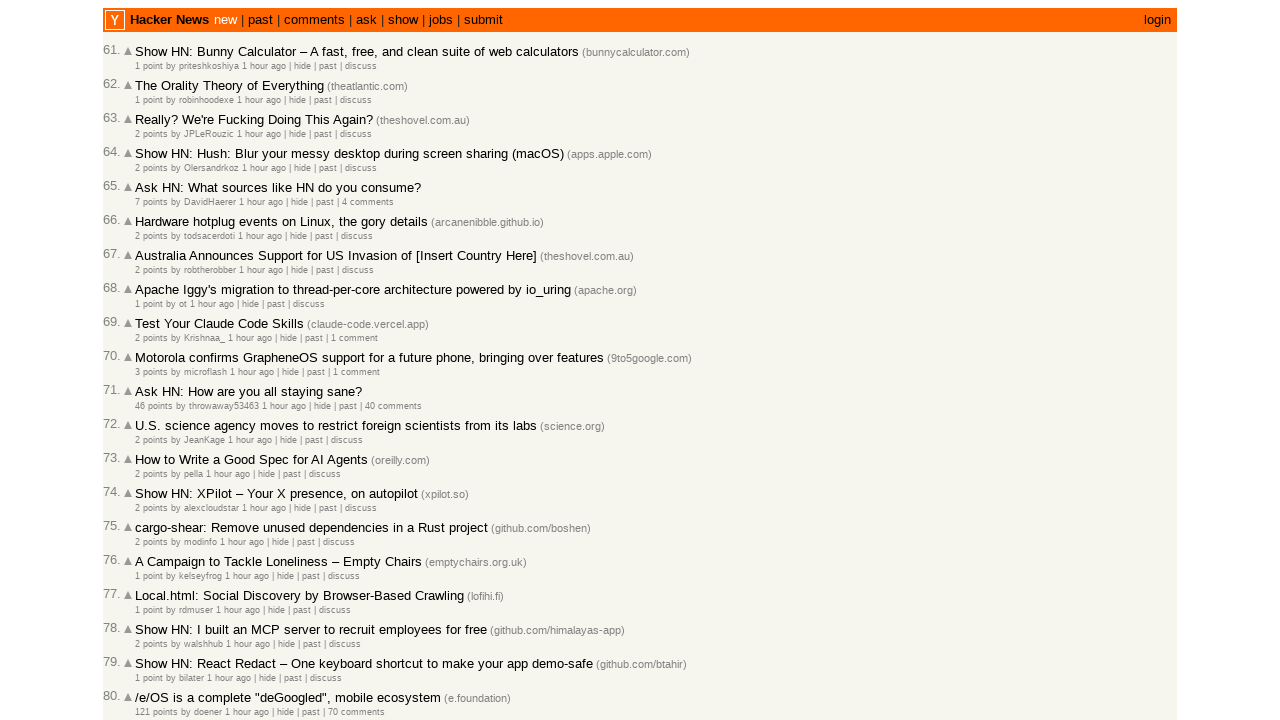

Extracted article 80: '/e/OS is a complete "deGoogled", mobile ecosystem' (ID: 47215489) with timestamp 1772442584.0
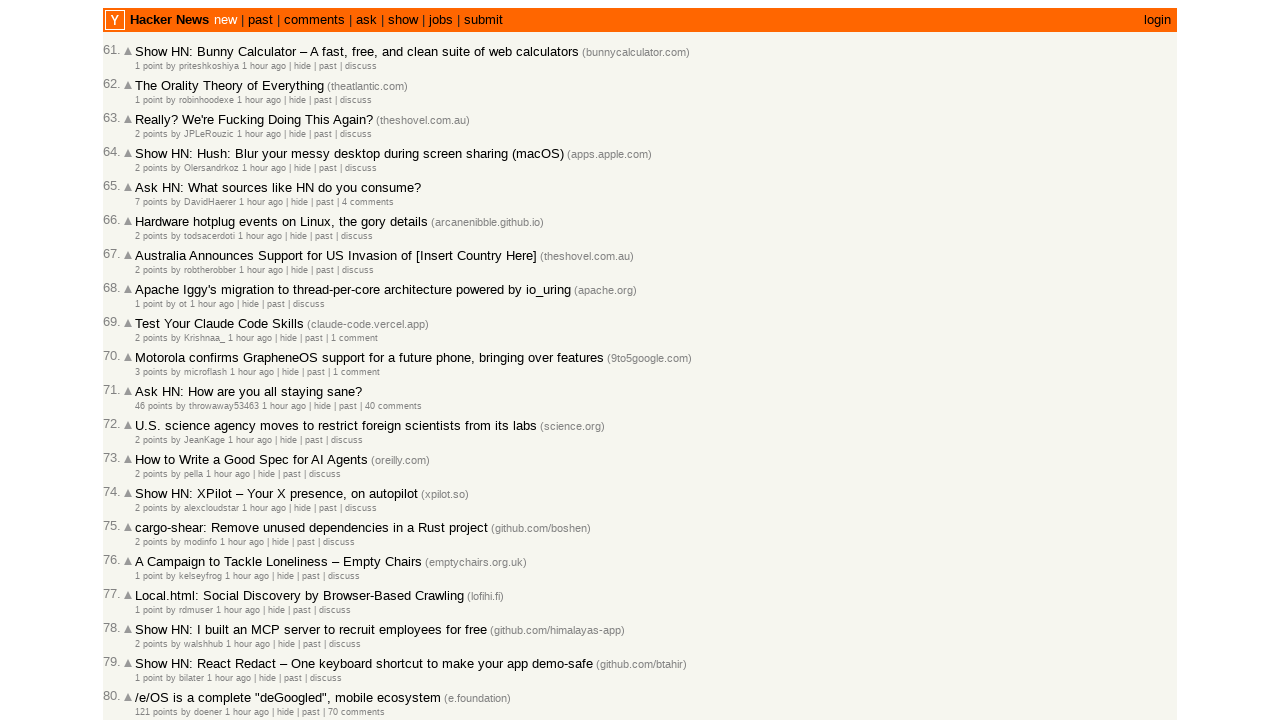

Extracted article 81: 'Can Europe break free of Visa and Mastercard? MEPs stall digital euro' (ID: 47215474) with timestamp 1772442425.0
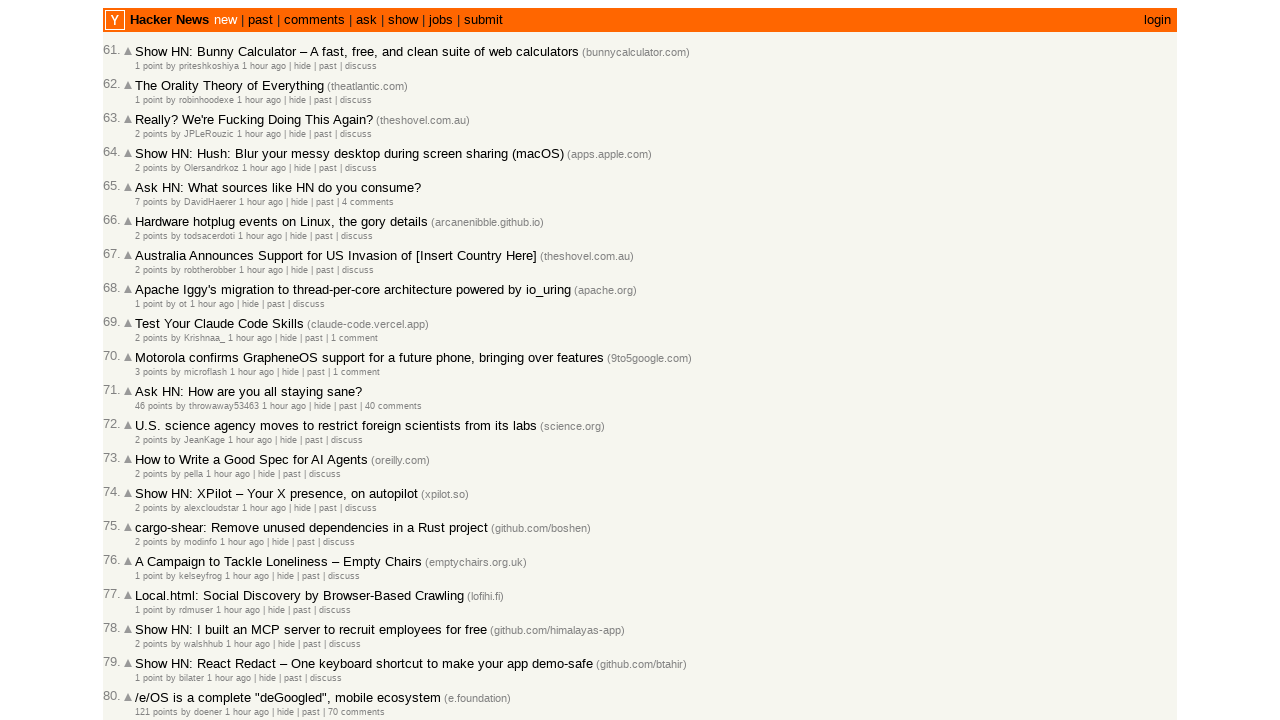

Extracted article 82: 'Angular Best Practice File Structure Principles 2026' (ID: 47215457) with timestamp 1772442236.0
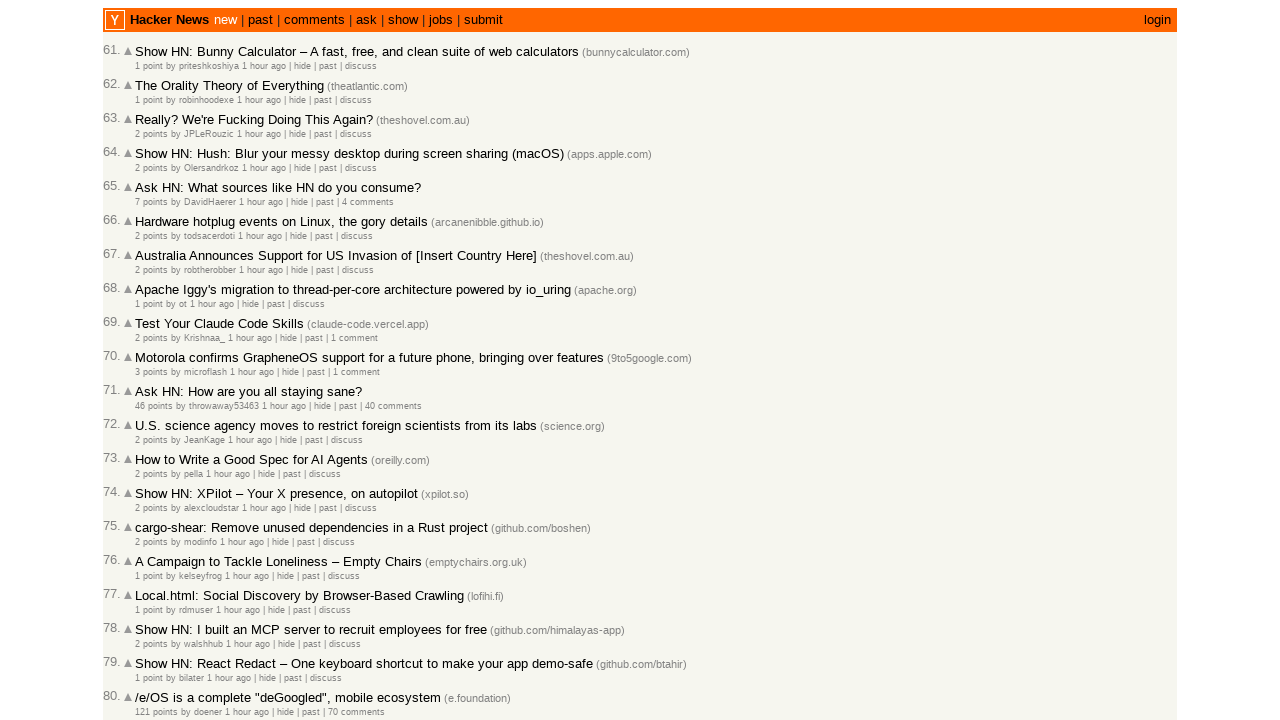

Extracted article 83: 'Lab-grown organoids trained to solve CartPole' (ID: 47215456) with timestamp 1772442235.0
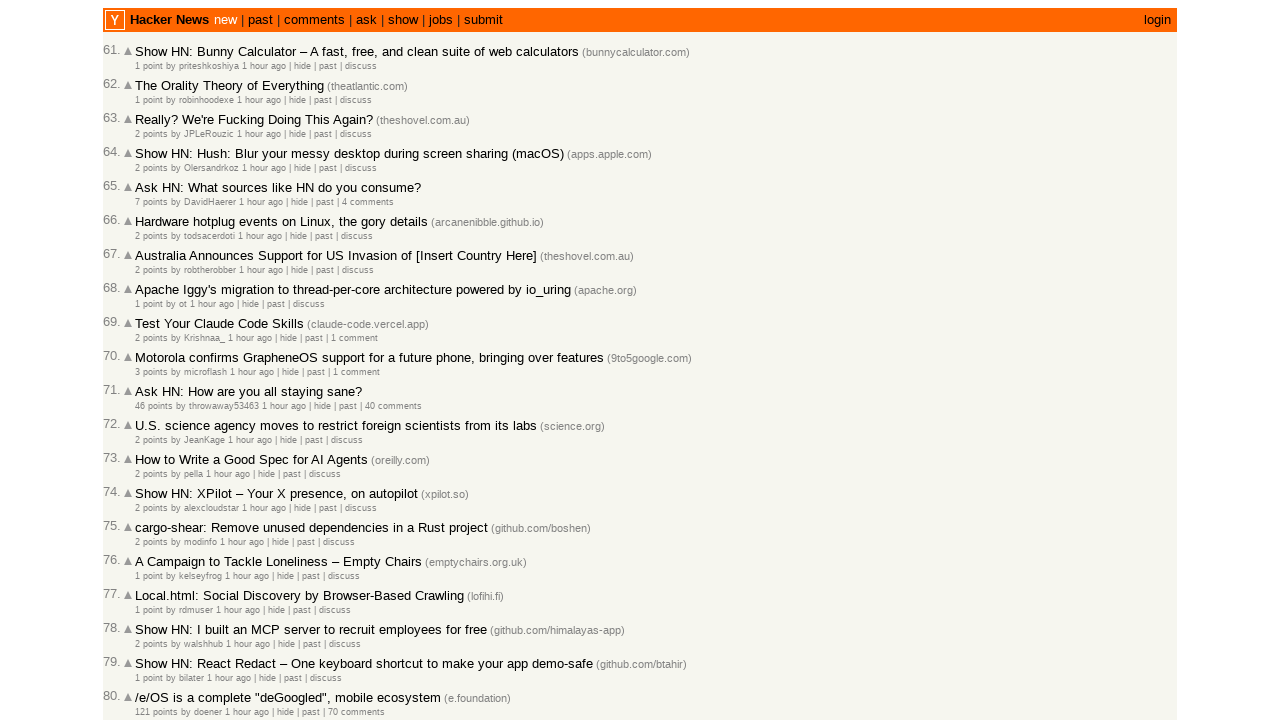

Extracted article 84: 'Show HN: Mini-coder – small, fast CLI coding agent' (ID: 47215455) with timestamp 1772442223.0
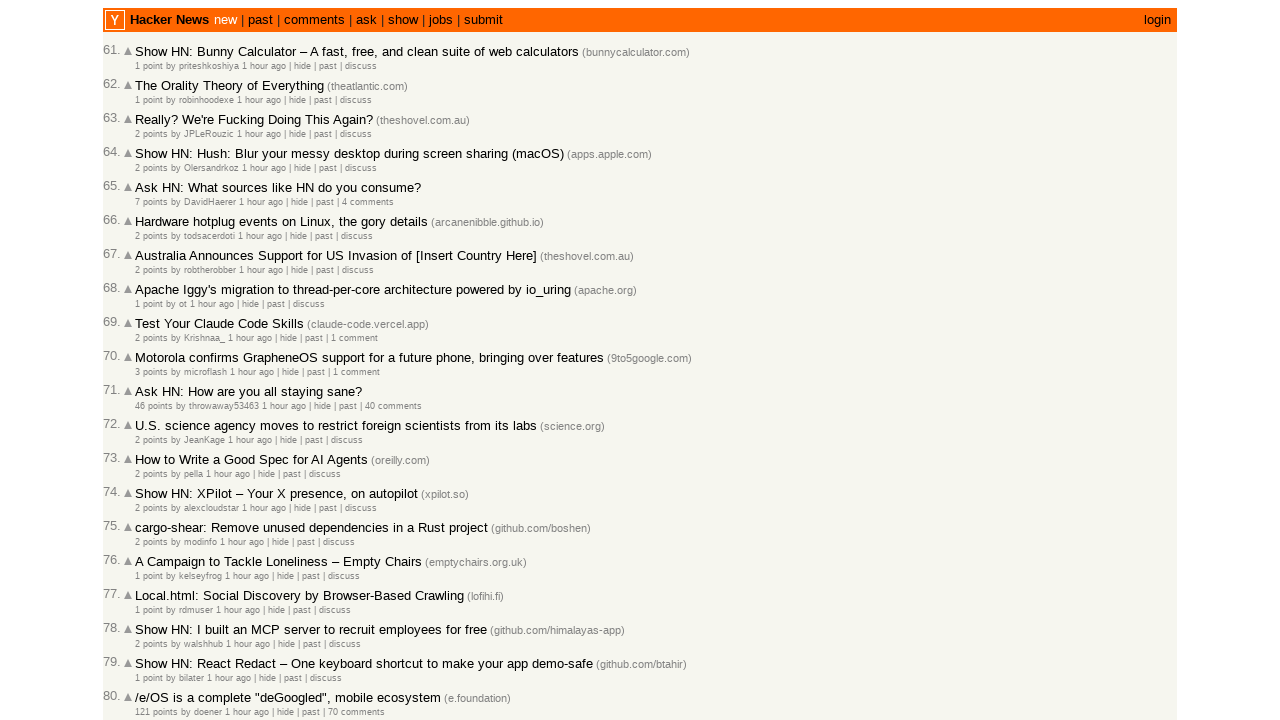

Extracted article 85: 'macOS-native sandboxing for local agents' (ID: 47215441) with timestamp 1772442039.0
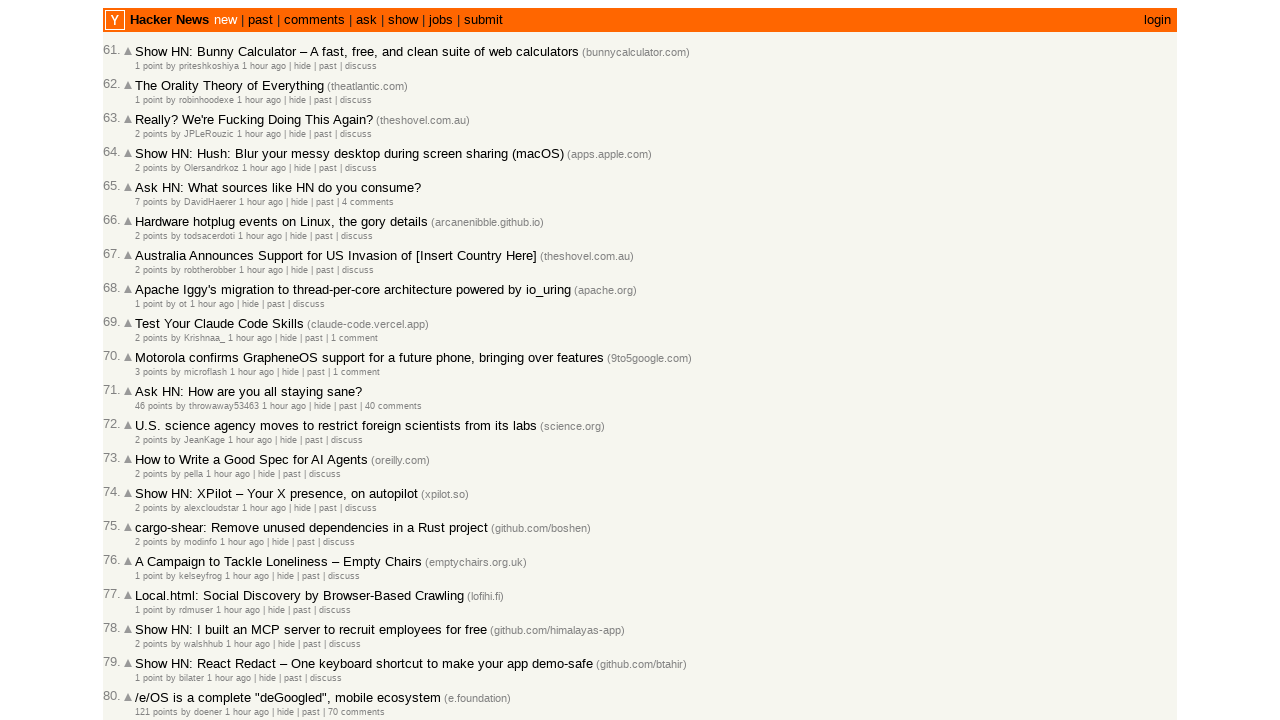

Extracted article 86: 'X's Rust and Python Architecture Analysed' (ID: 47215439) with timestamp 1772442014.0
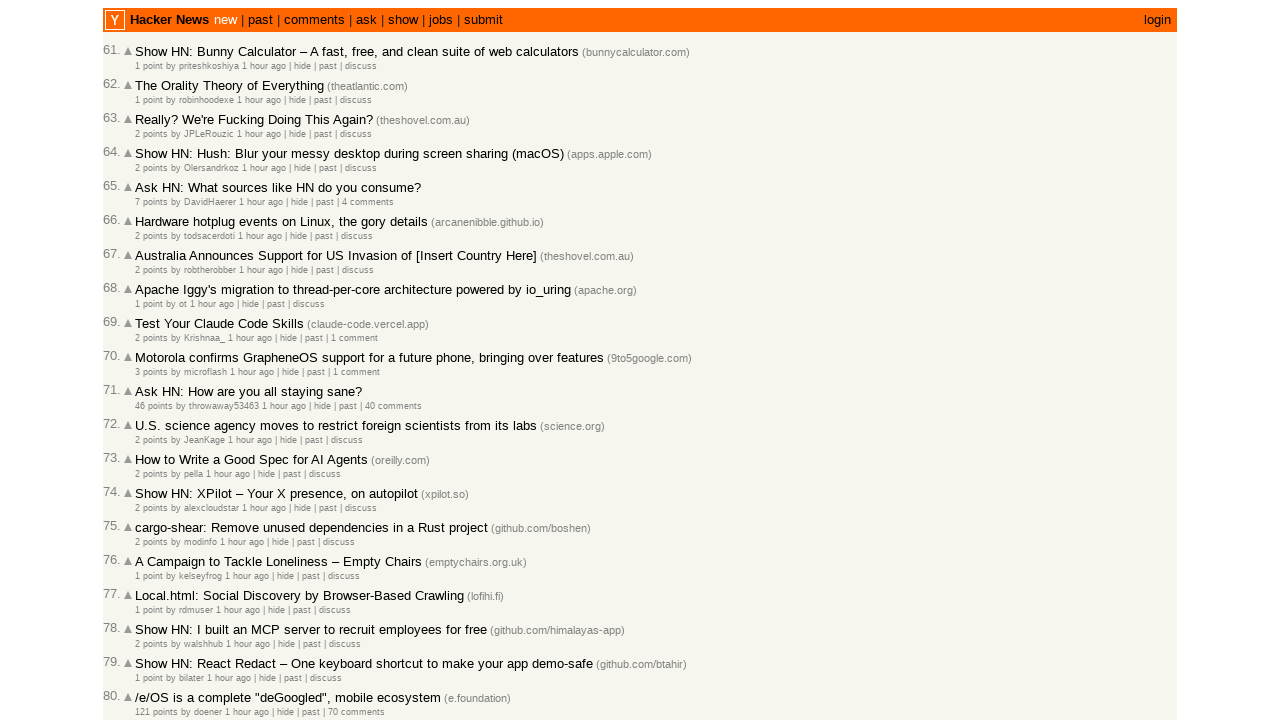

Extracted article 87: 'Show HN: Omni – Open-source workplace search and chat, built on Postgres' (ID: 47215427) with timestamp 1772441894.0
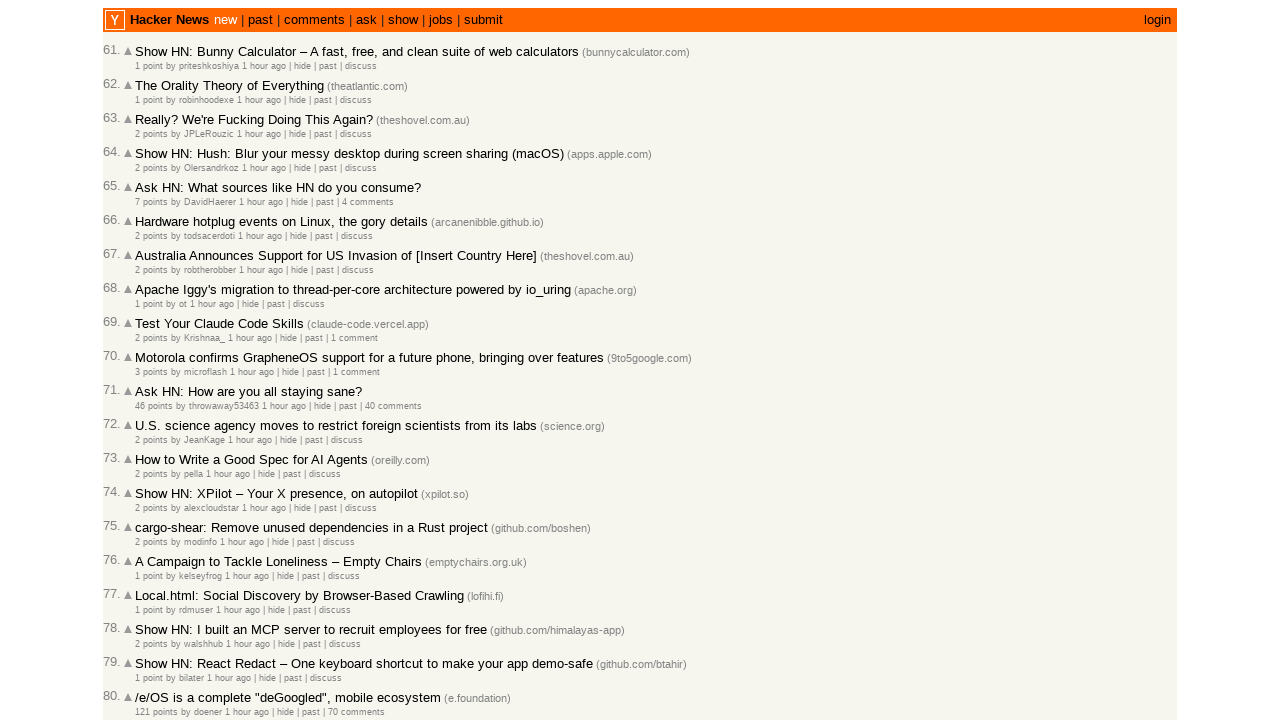

Extracted article 88: 'Show HN: Add a knowledge chat widget to your static site with one script tag' (ID: 47215410) with timestamp 1772441675.0
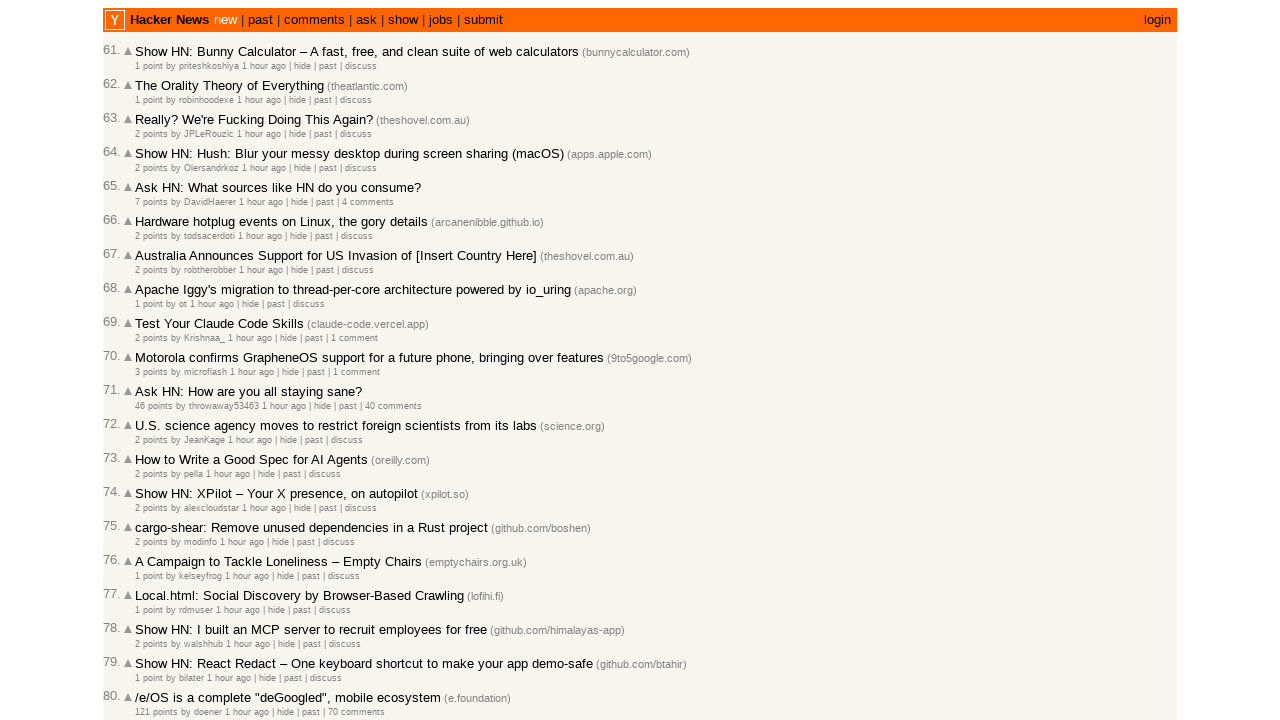

Extracted article 89: 'Your AI Slop Bores Me' (ID: 47215407) with timestamp 1772441656.0
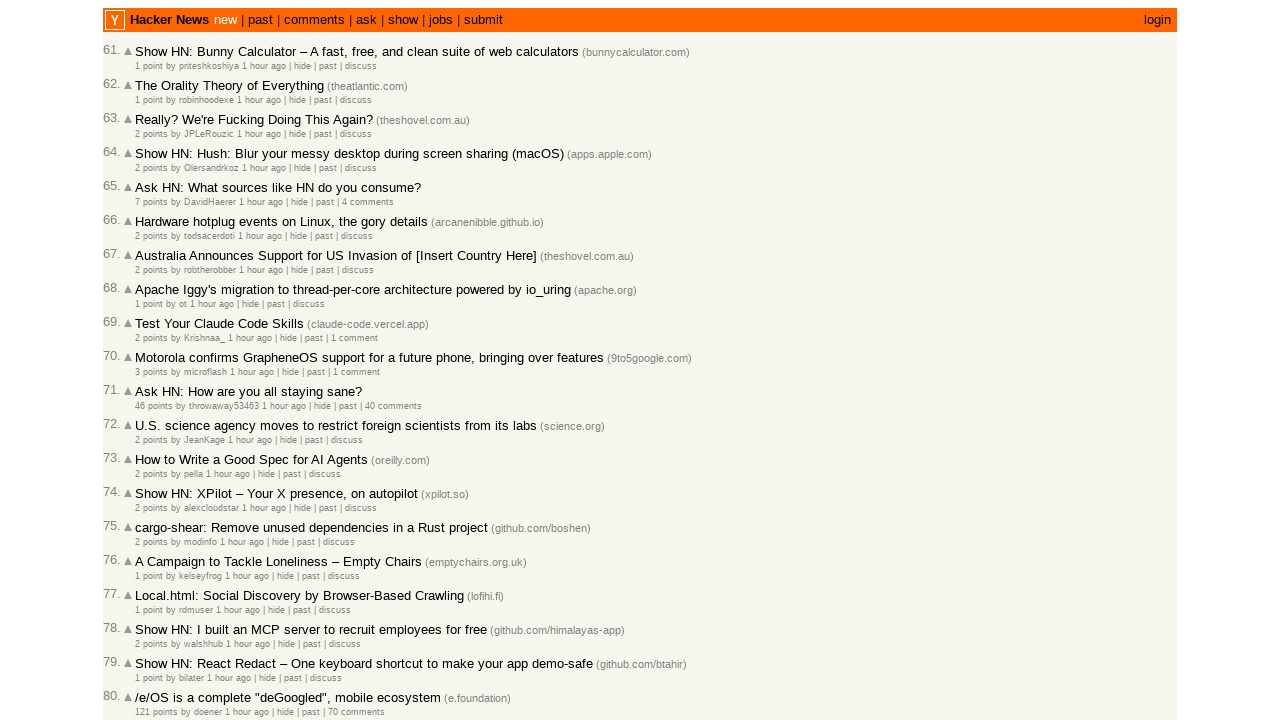

Extracted article 90: 'Graphtoy' (ID: 47215393) with timestamp 1772441492.0
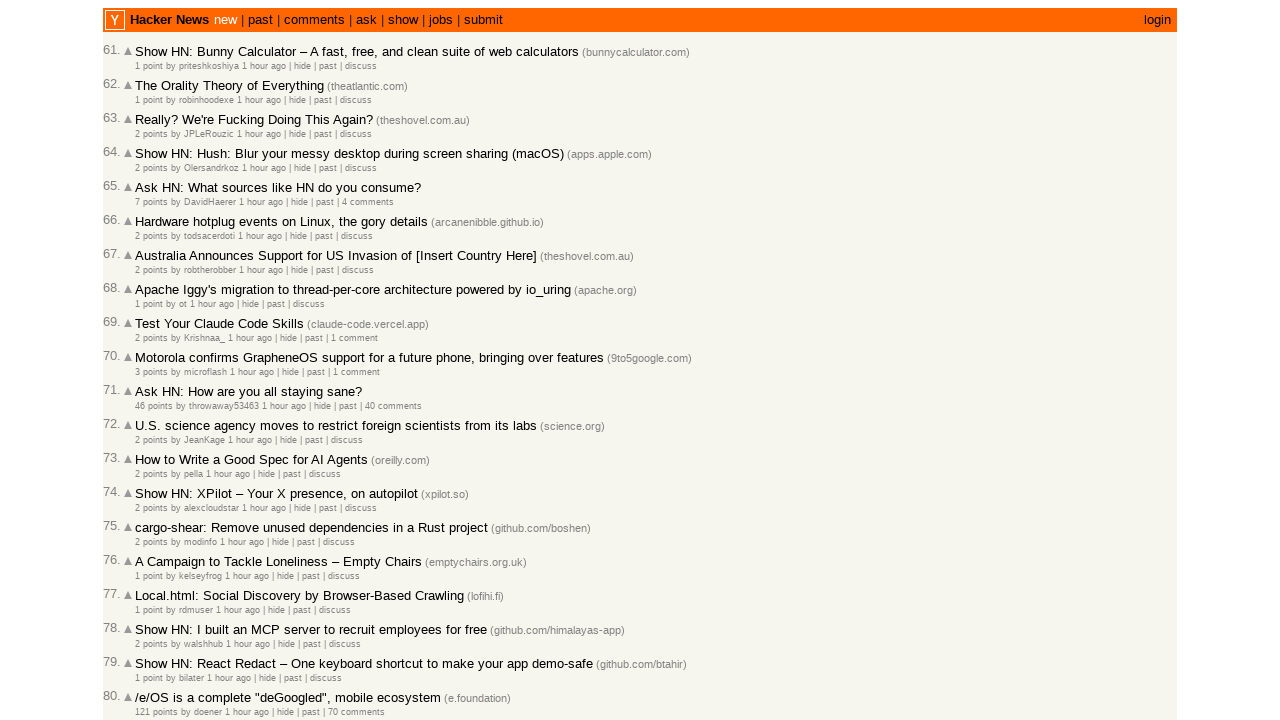

Clicked 'More' button to load additional articles (current total: 90)
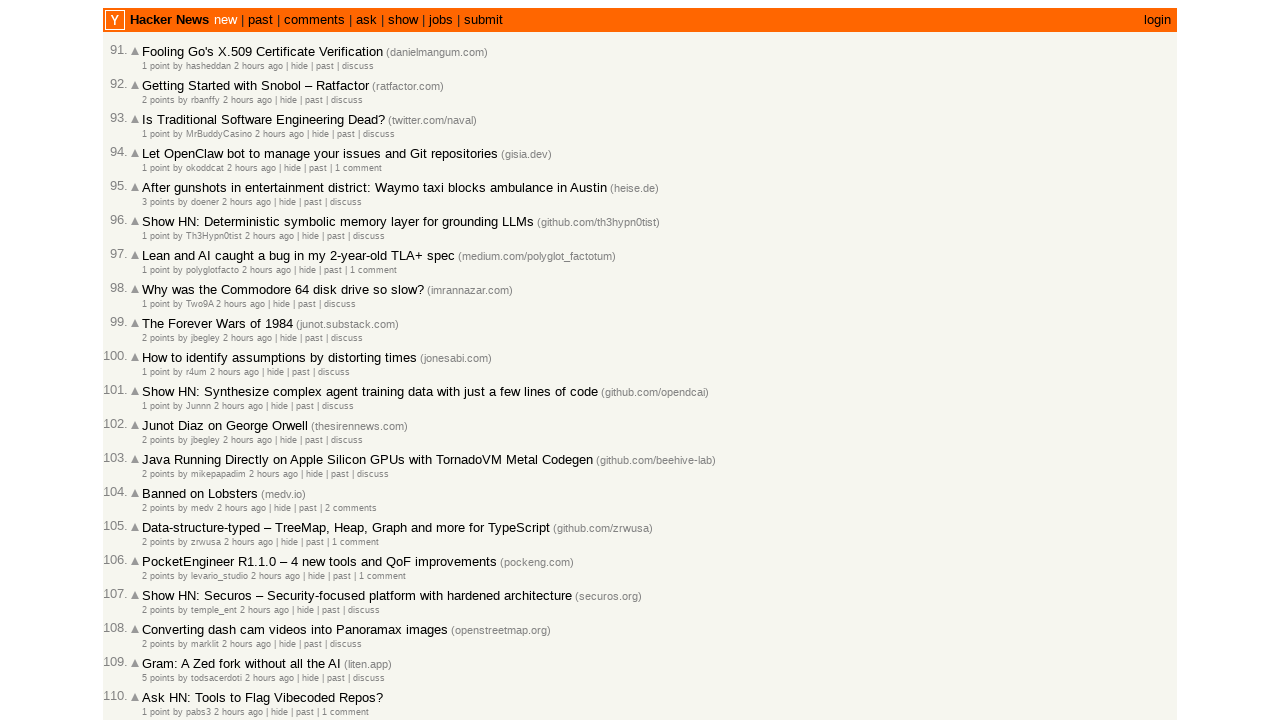

Waited for network idle after clicking 'More' button
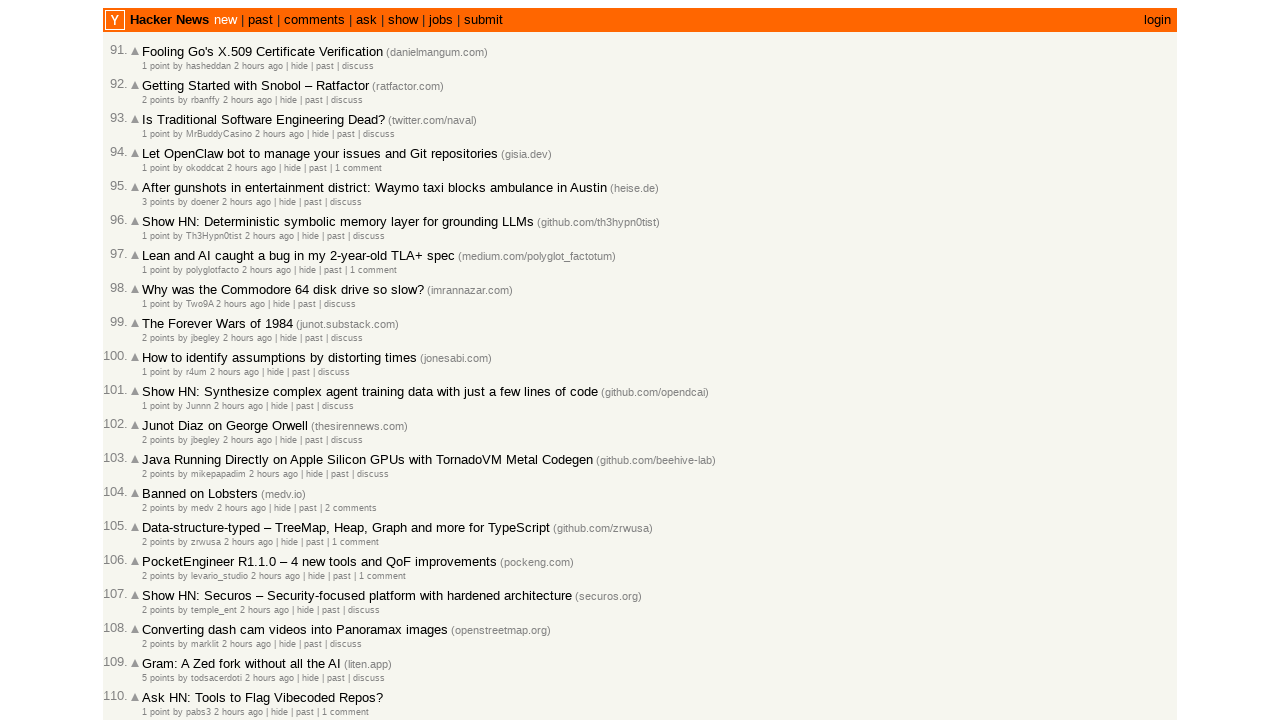

Waited for articles to load on the page
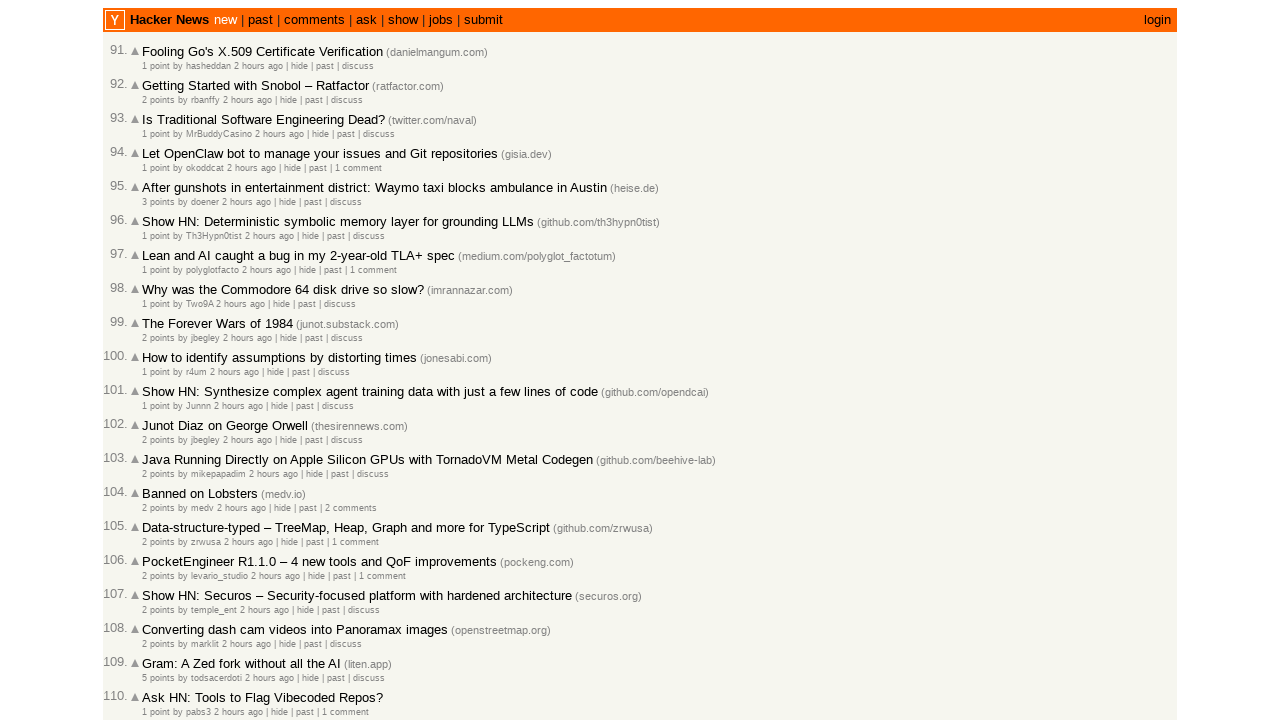

Retrieved all article elements from page (found 30 articles)
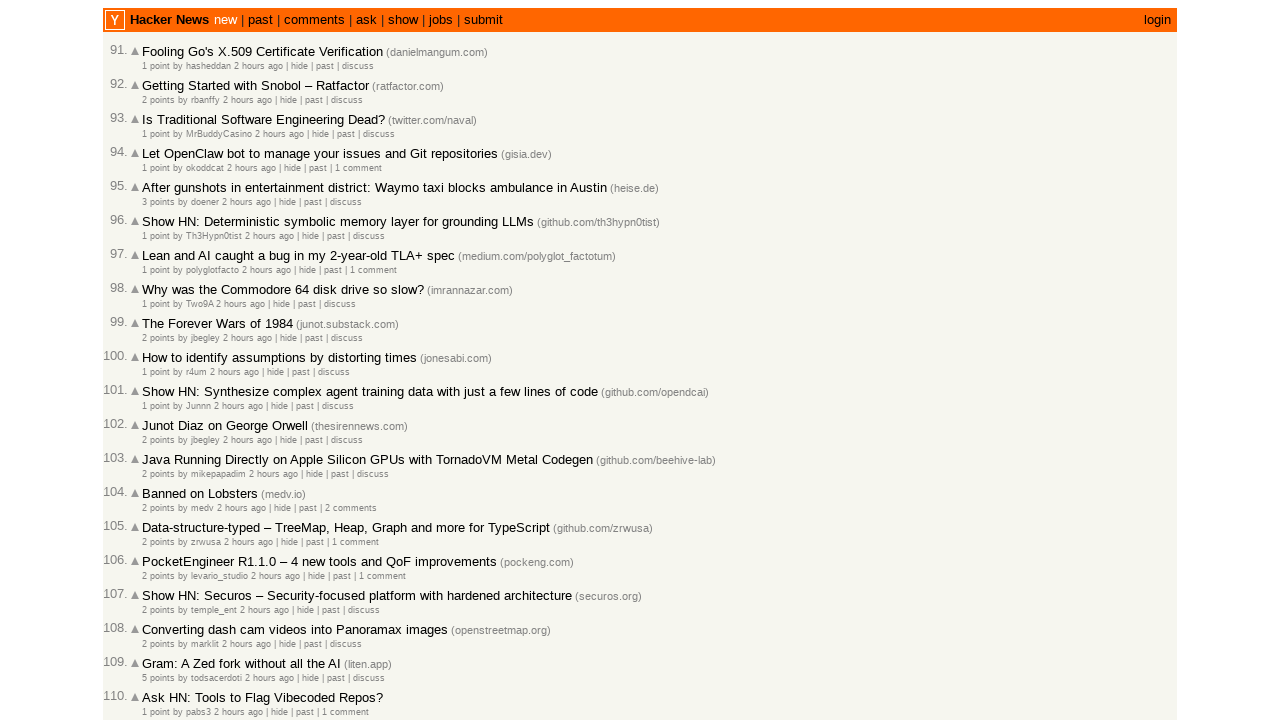

Retrieved all subtext elements containing timestamps (found 30 subtexts)
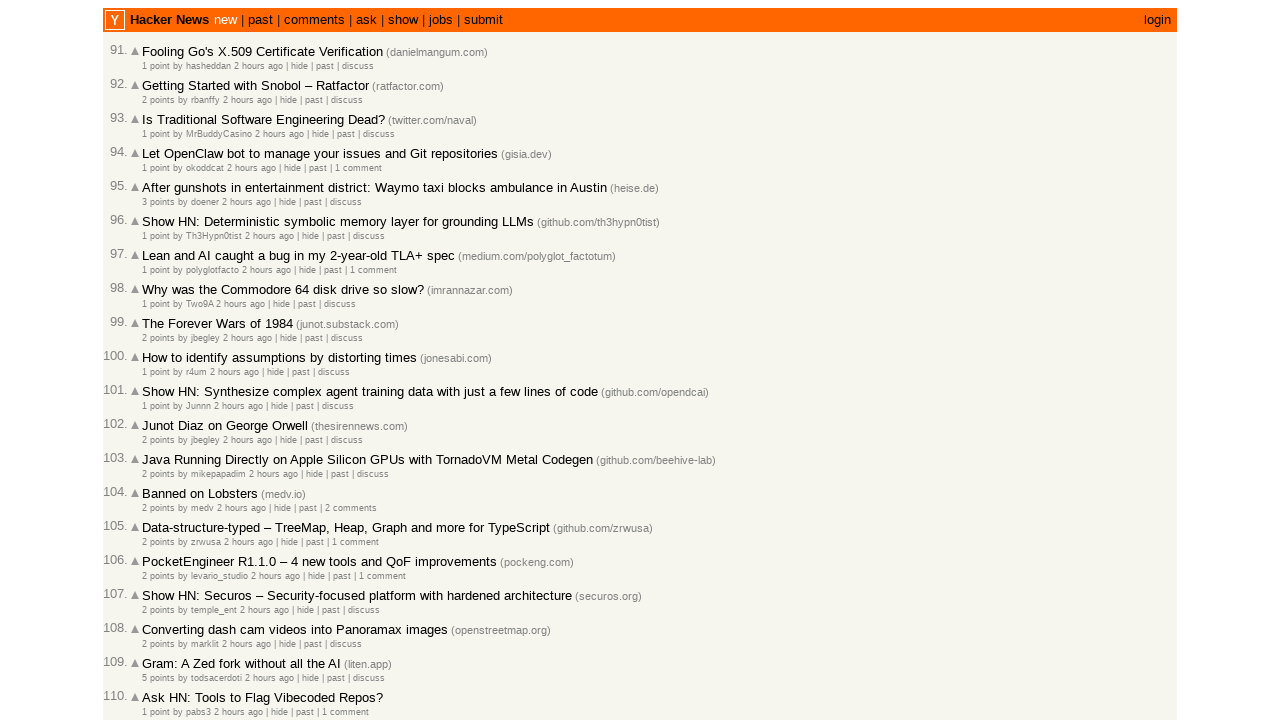

Extracted article 91: 'Fooling Go's X.509 Certificate Verification' (ID: 47215392) with timestamp 1772441483.0
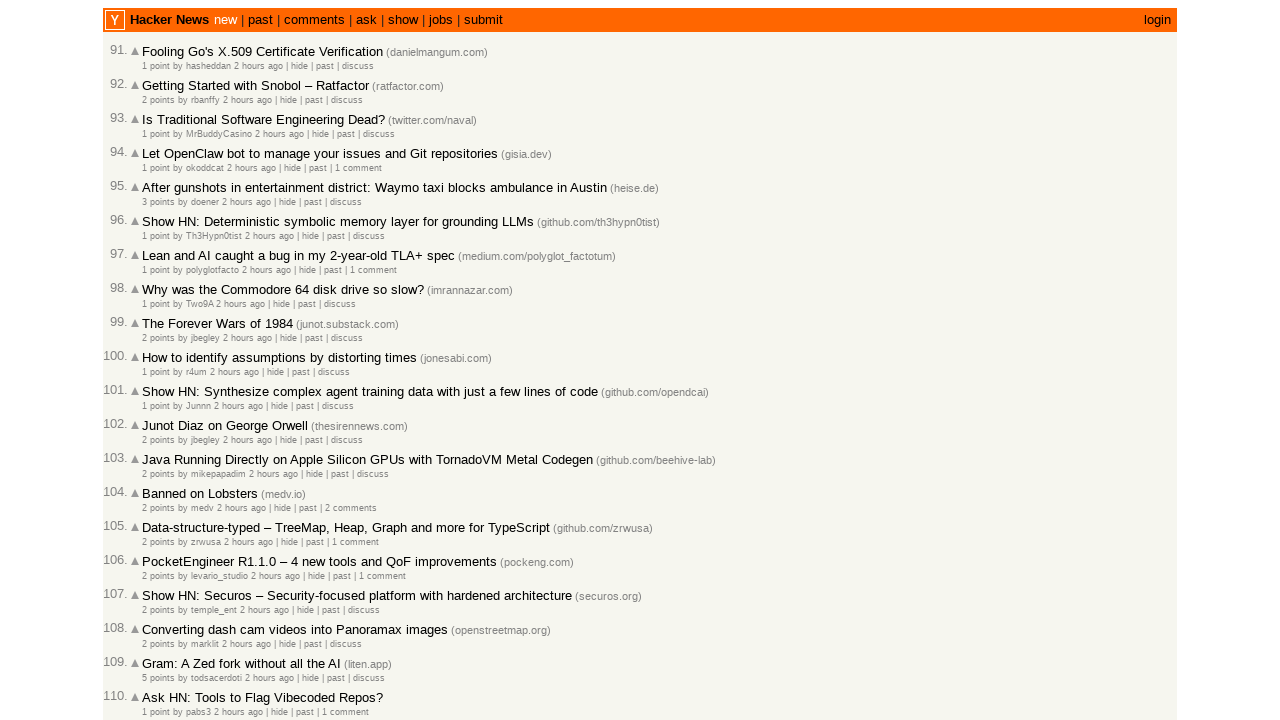

Extracted article 92: 'Getting Started with Snobol – Ratfactor' (ID: 47215342) with timestamp 1772440810.0
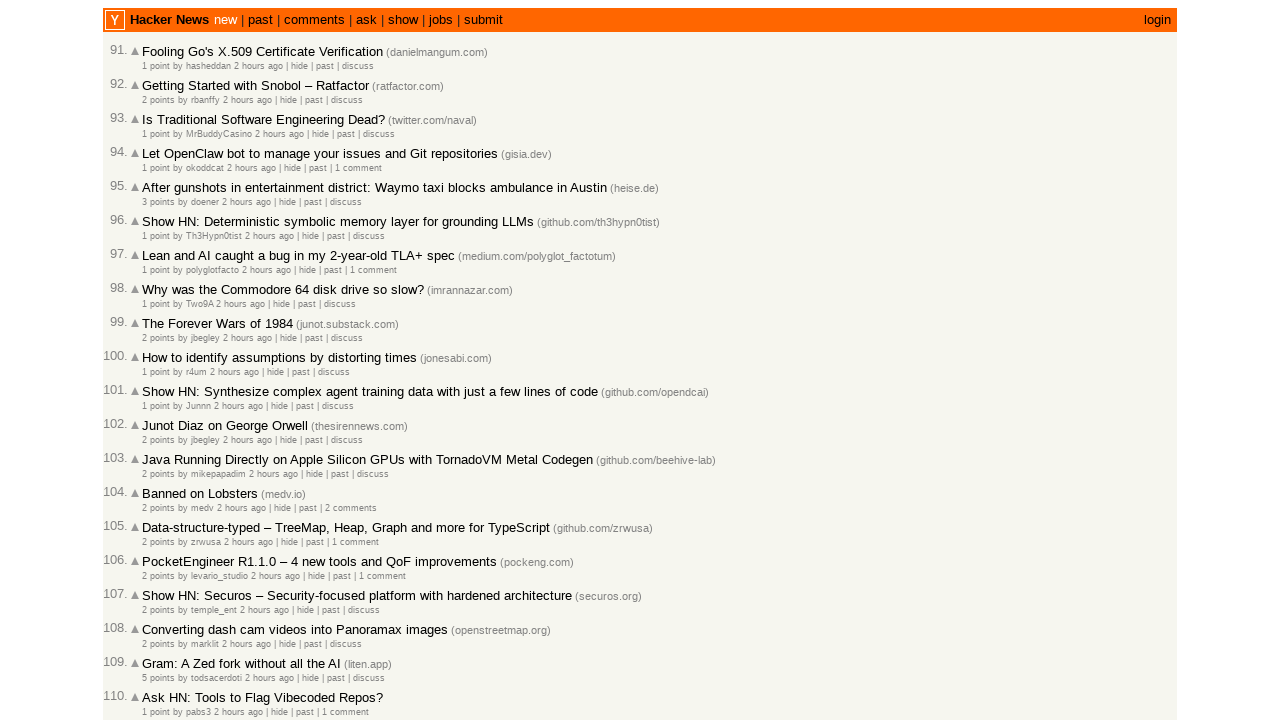

Extracted article 93: 'Is Traditional Software Engineering Dead?' (ID: 47215338) with timestamp 1772440785.0
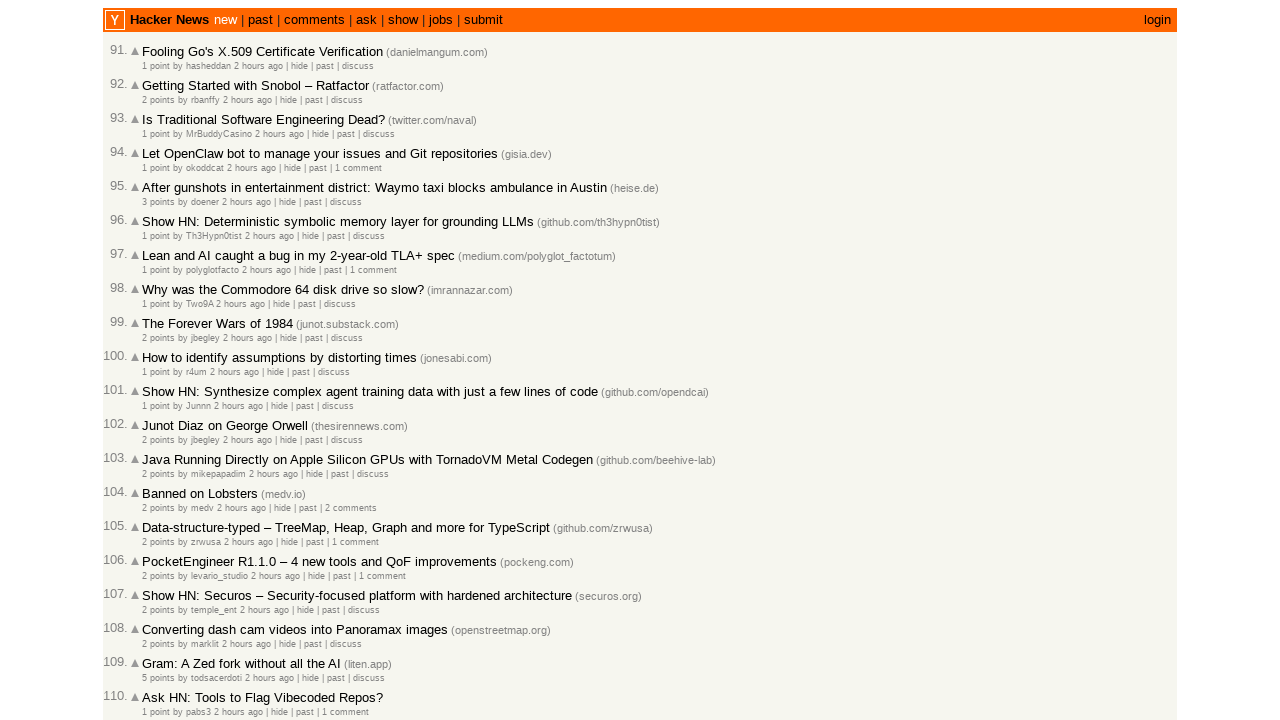

Extracted article 94: 'Let OpenClaw bot to manage your issues and Git repositories' (ID: 47215315) with timestamp 1772440548.0
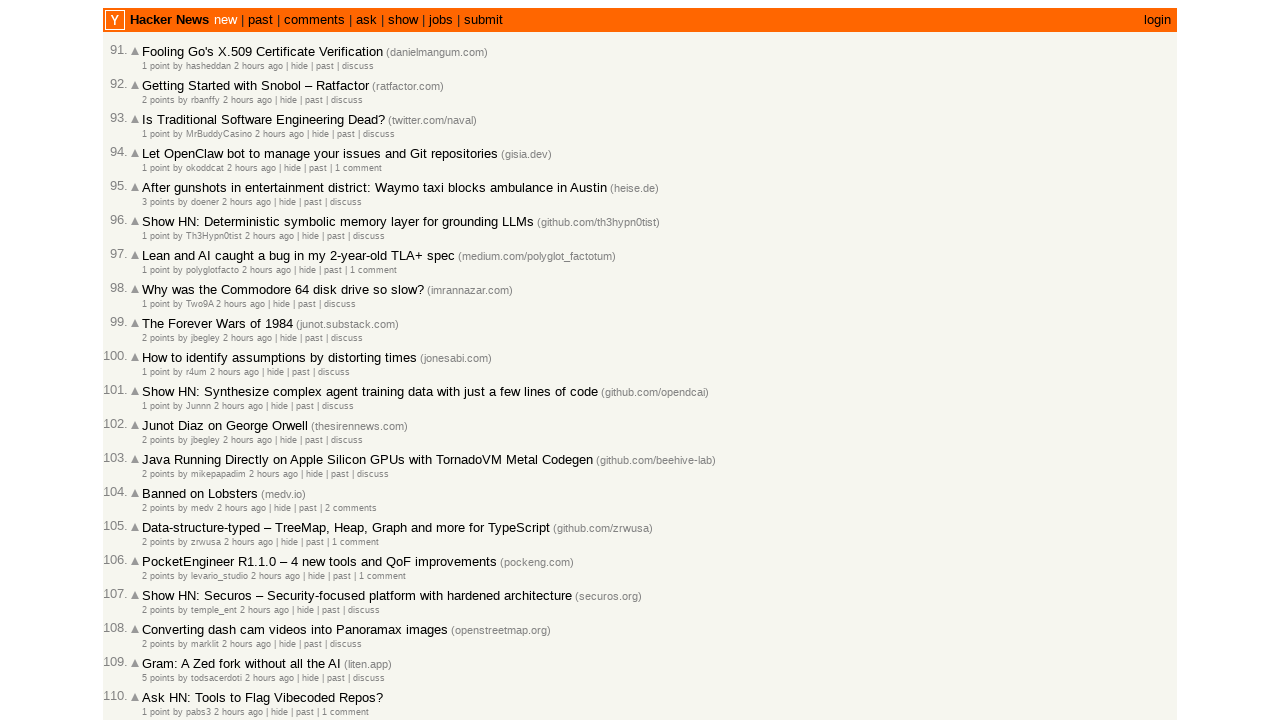

Extracted article 95: 'After gunshots in entertainment district: Waymo taxi blocks ambulance in Austin' (ID: 47215313) with timestamp 1772440518.0
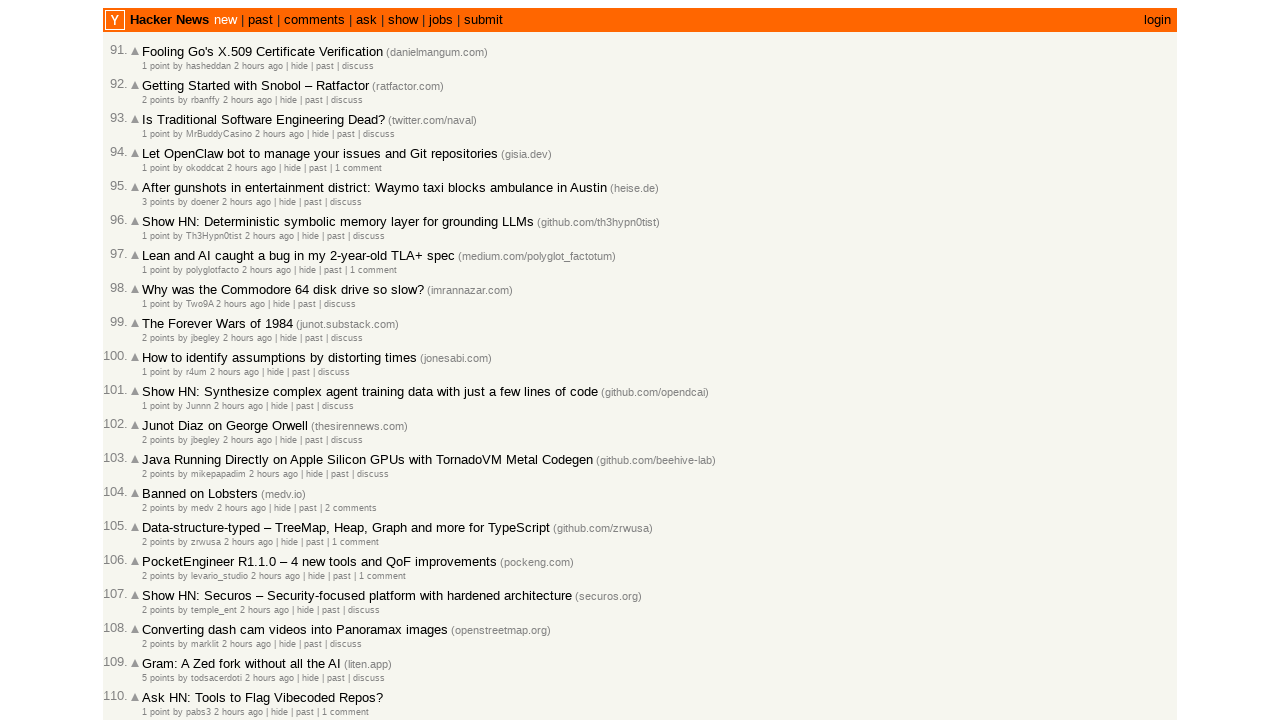

Extracted article 96: 'Show HN: Deterministic symbolic memory layer for grounding LLMs' (ID: 47215292) with timestamp 1772440322.0
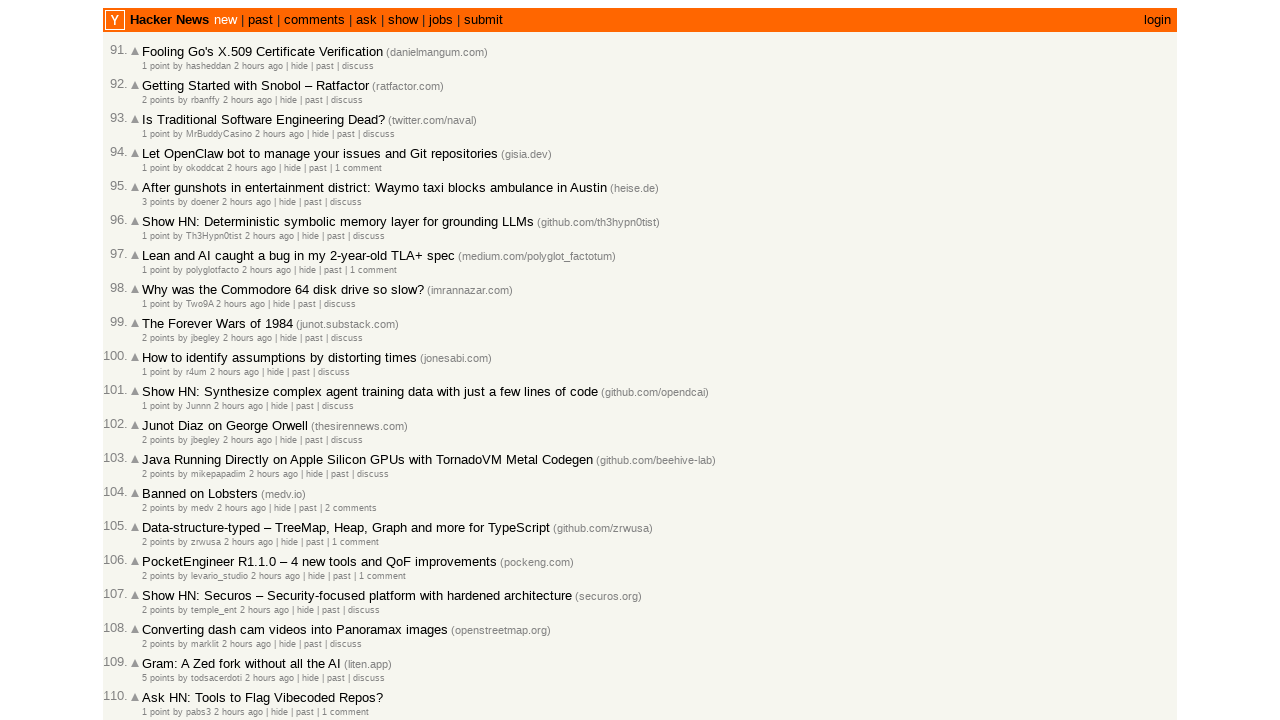

Extracted article 97: 'Lean and AI caught a bug in my 2-year-old TLA+ spec' (ID: 47215290) with timestamp 1772440321.0
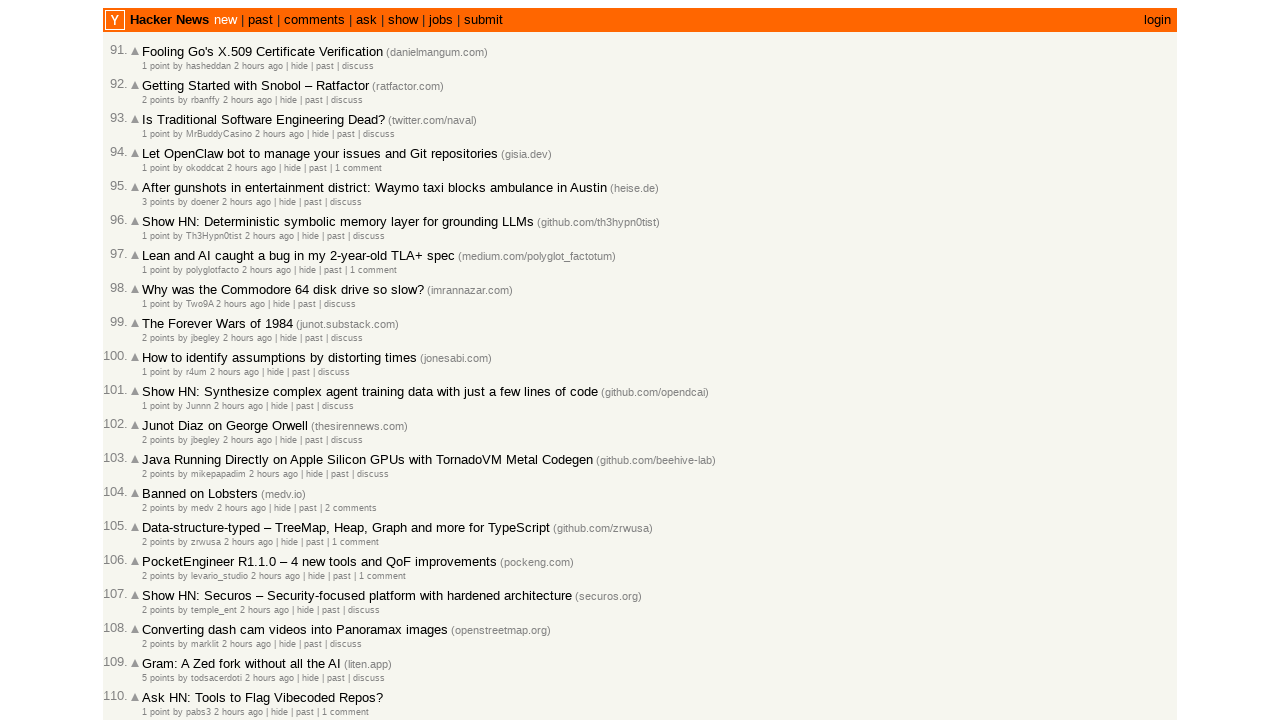

Extracted article 98: 'Why was the Commodore 64 disk drive so slow?' (ID: 47215262) with timestamp 1772440131.0
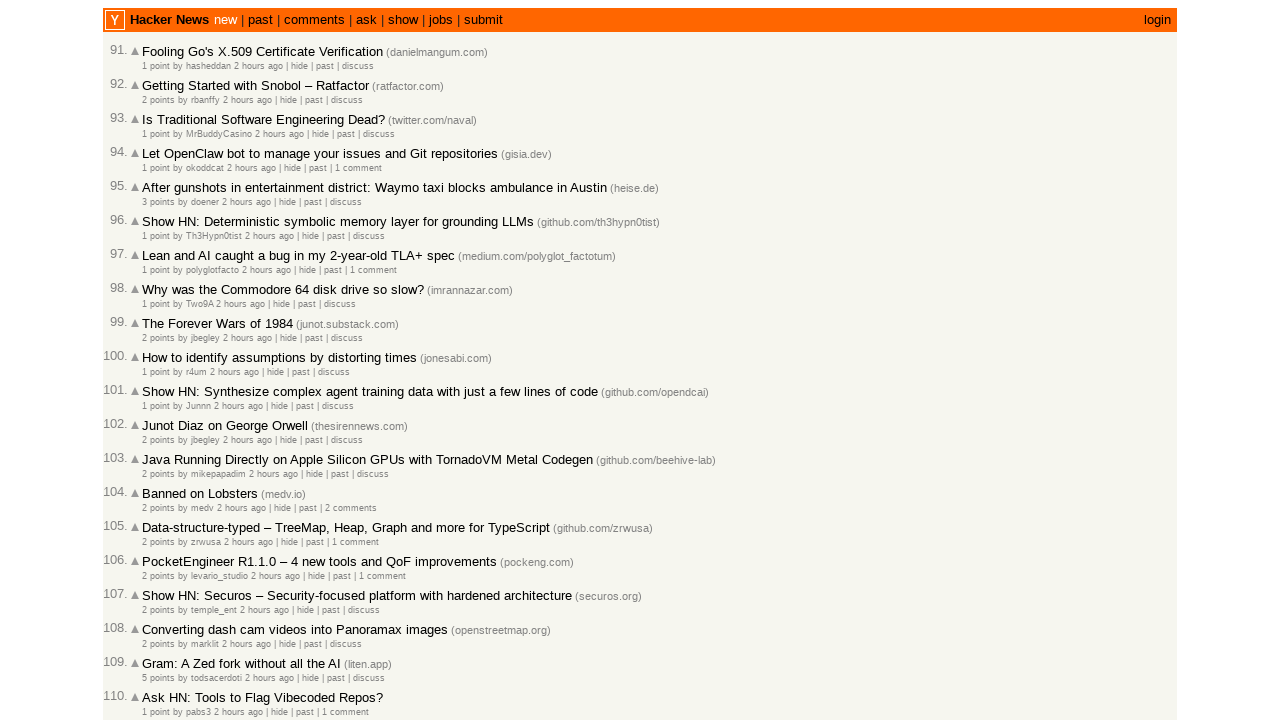

Extracted article 99: 'The Forever Wars of 1984' (ID: 47215250) with timestamp 1772440056.0
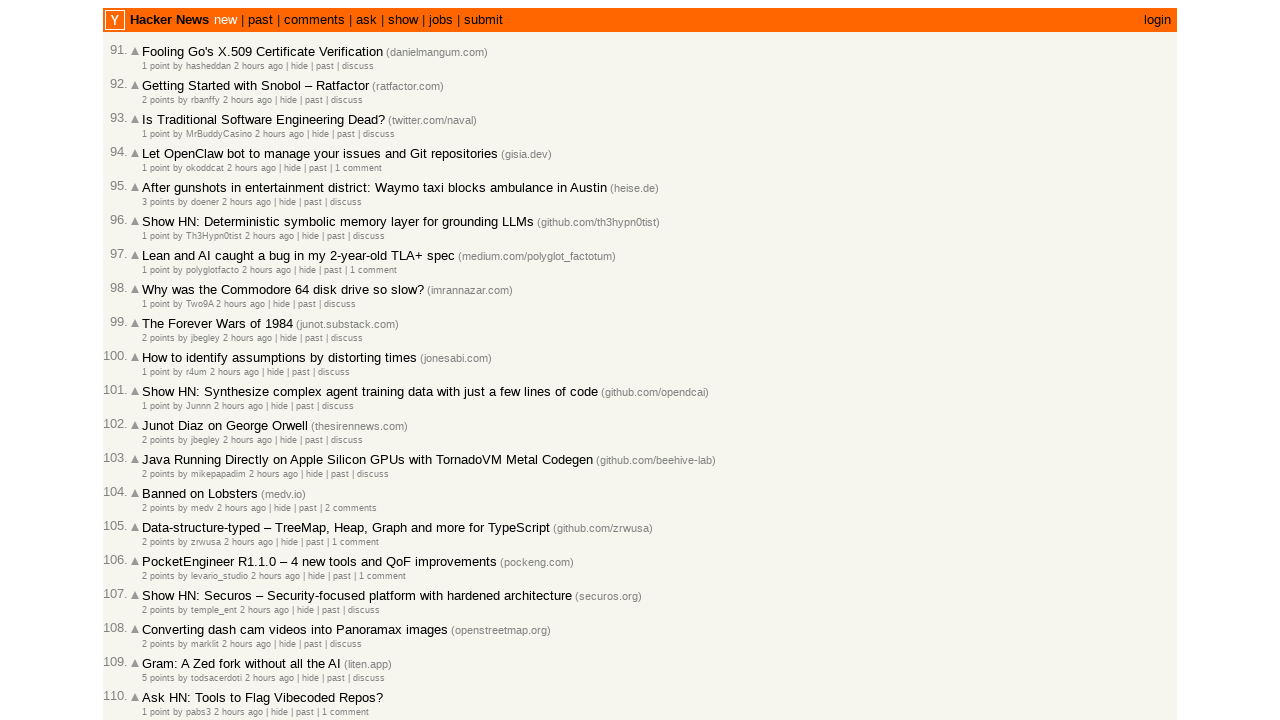

Extracted article 100: 'How to identify assumptions by distorting times' (ID: 47215247) with timestamp 1772440040.0
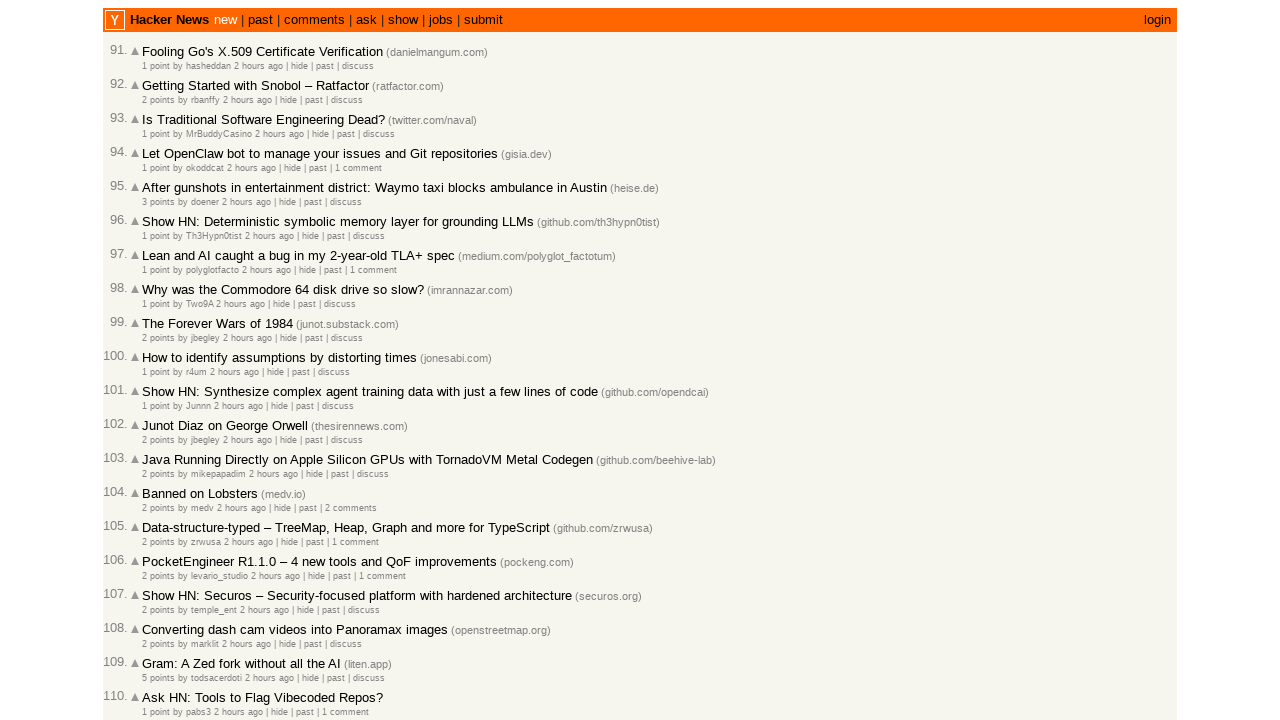

Collected 100 articles, stopping article collection
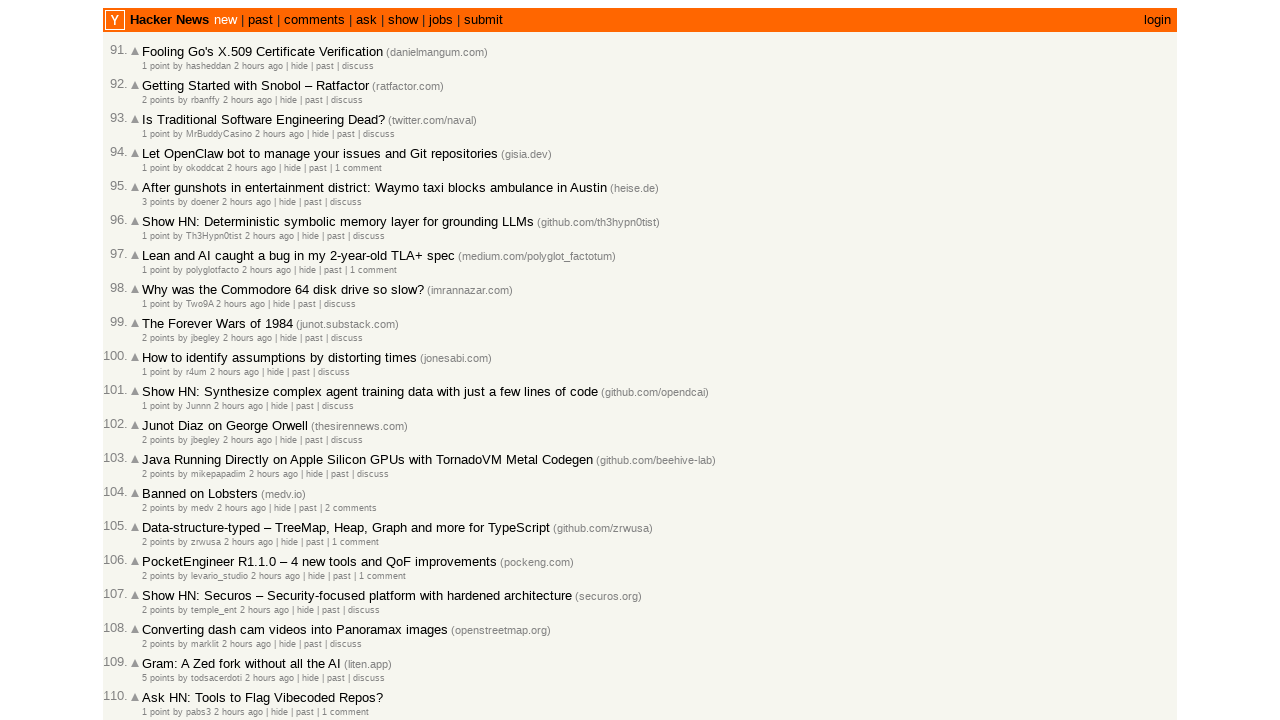

Trimmed article list to exactly 100 articles
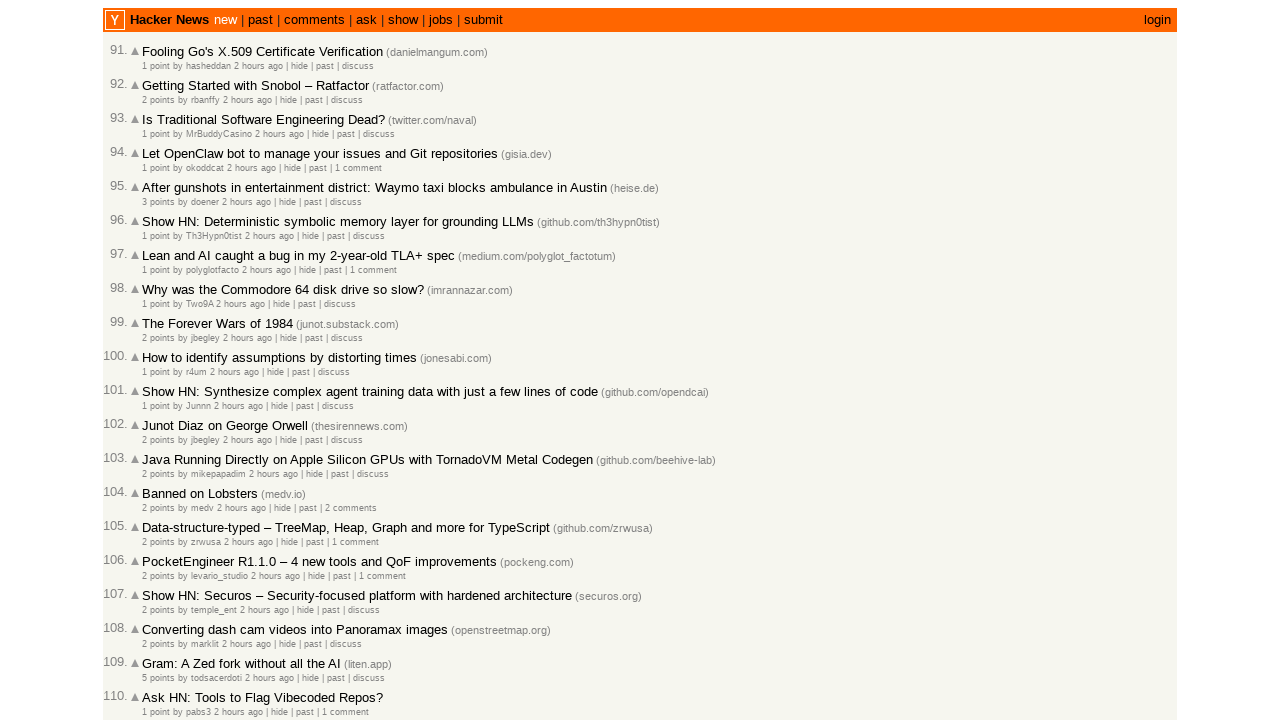

Validated article sorting - articles are correctly sorted in descending order (newest first)
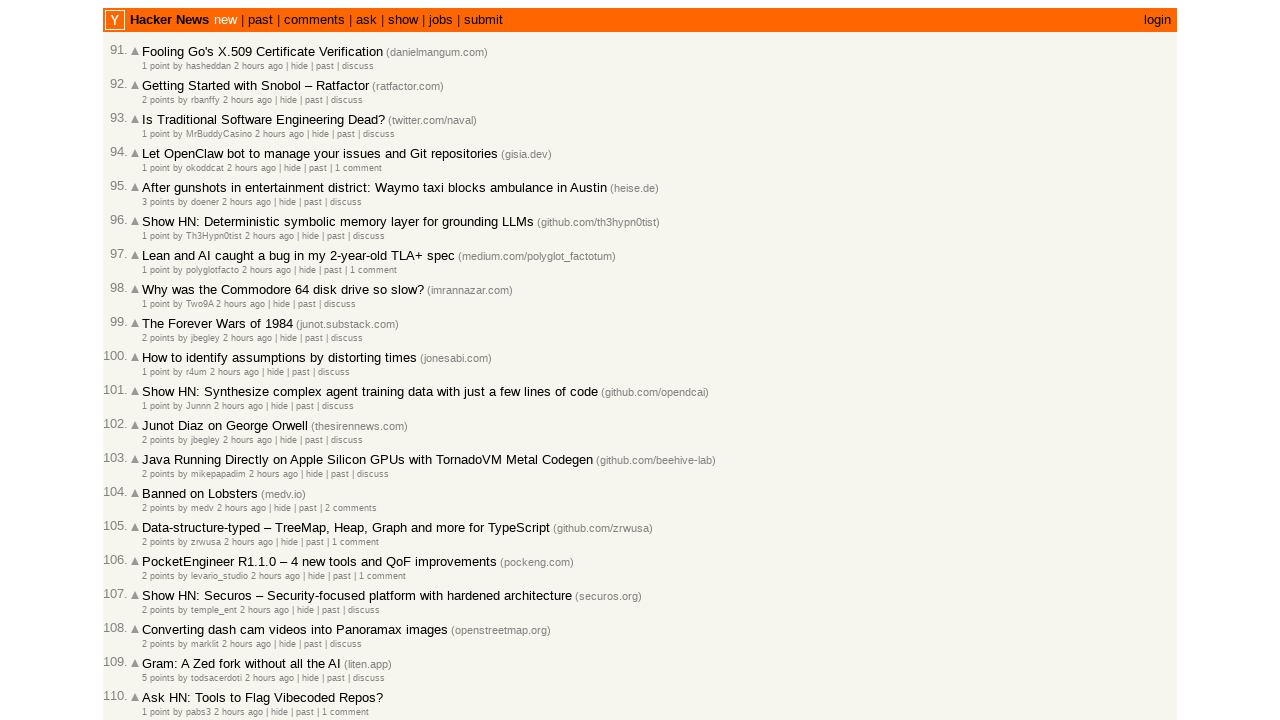

Assertion passed: all 100 articles are correctly sorted by timestamp in descending order
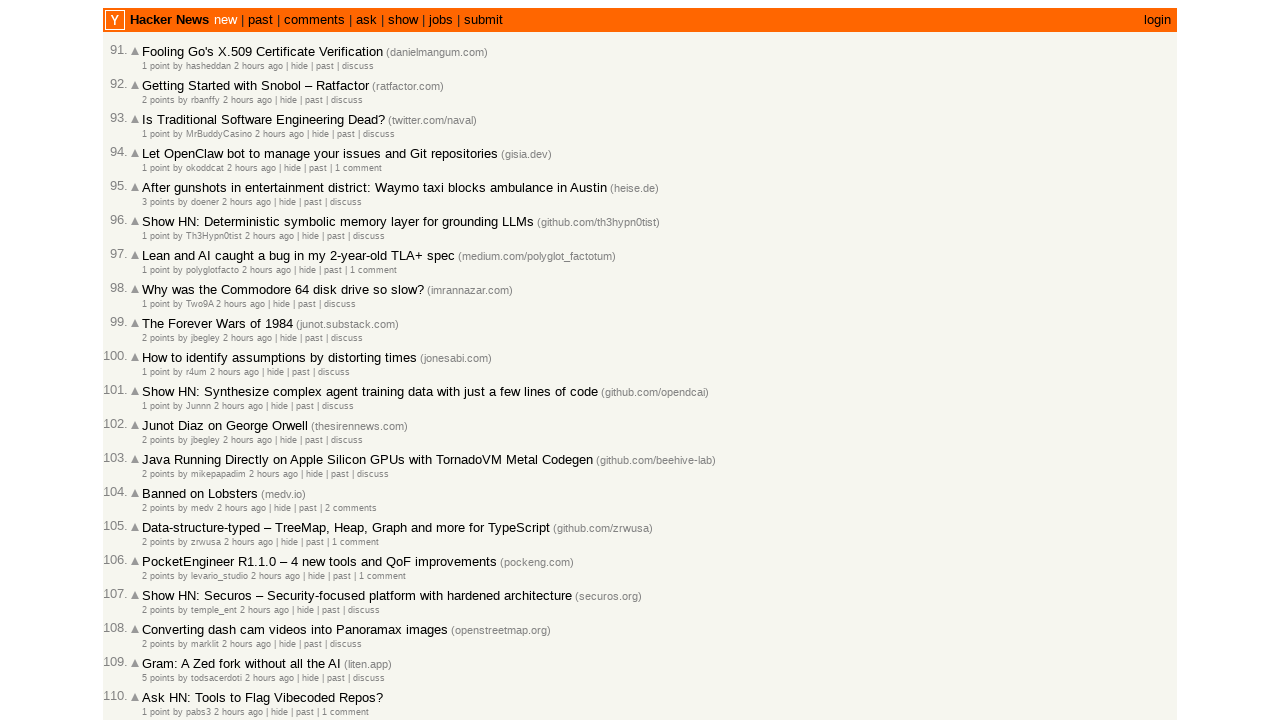

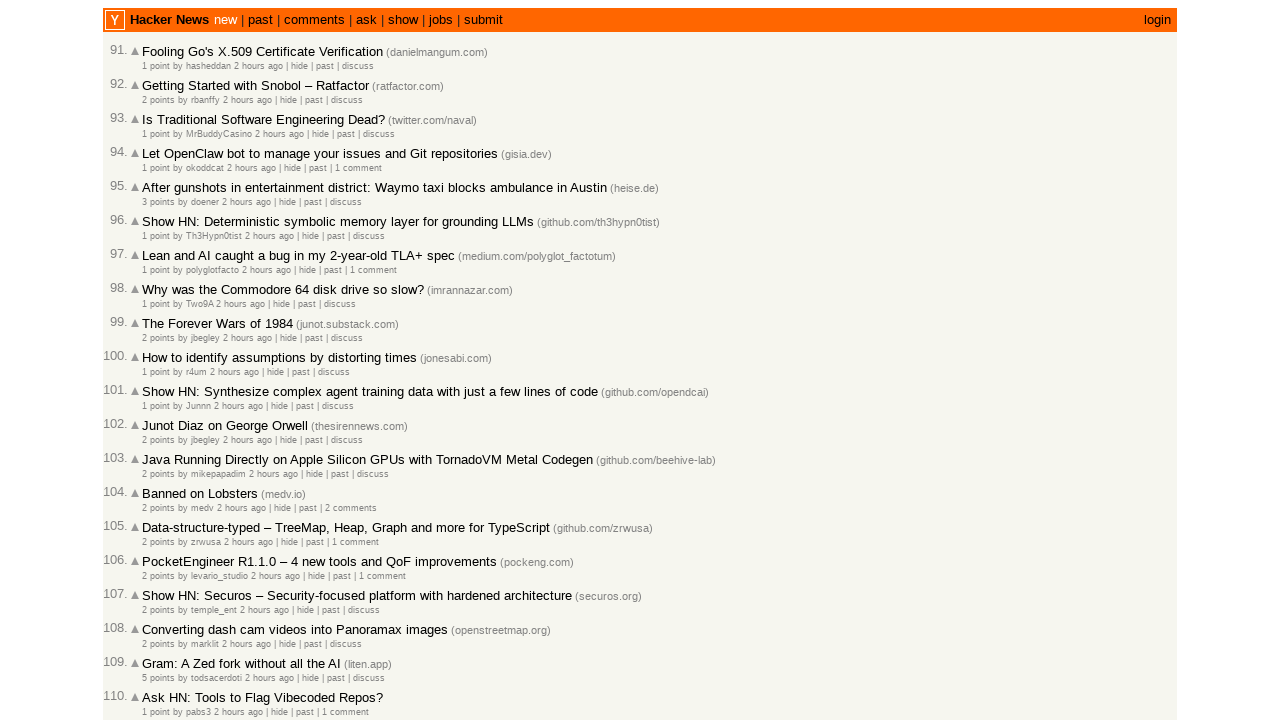